Automates playing a Jewel matching flashcard game on cram.com by clicking the start button and then matching question cards with their corresponding answer cards.

Starting URL: http://www.cram.com/flashcards/games/jewel/istqb-study-6496542

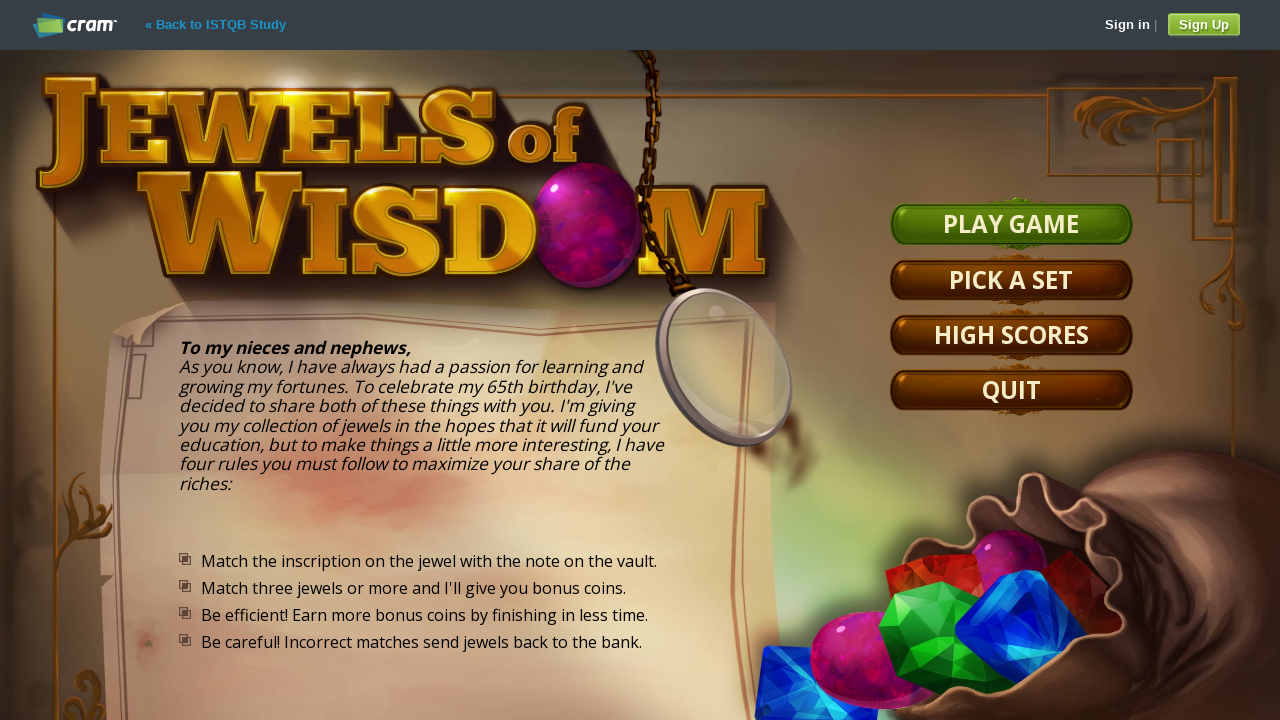

Start Game button became visible
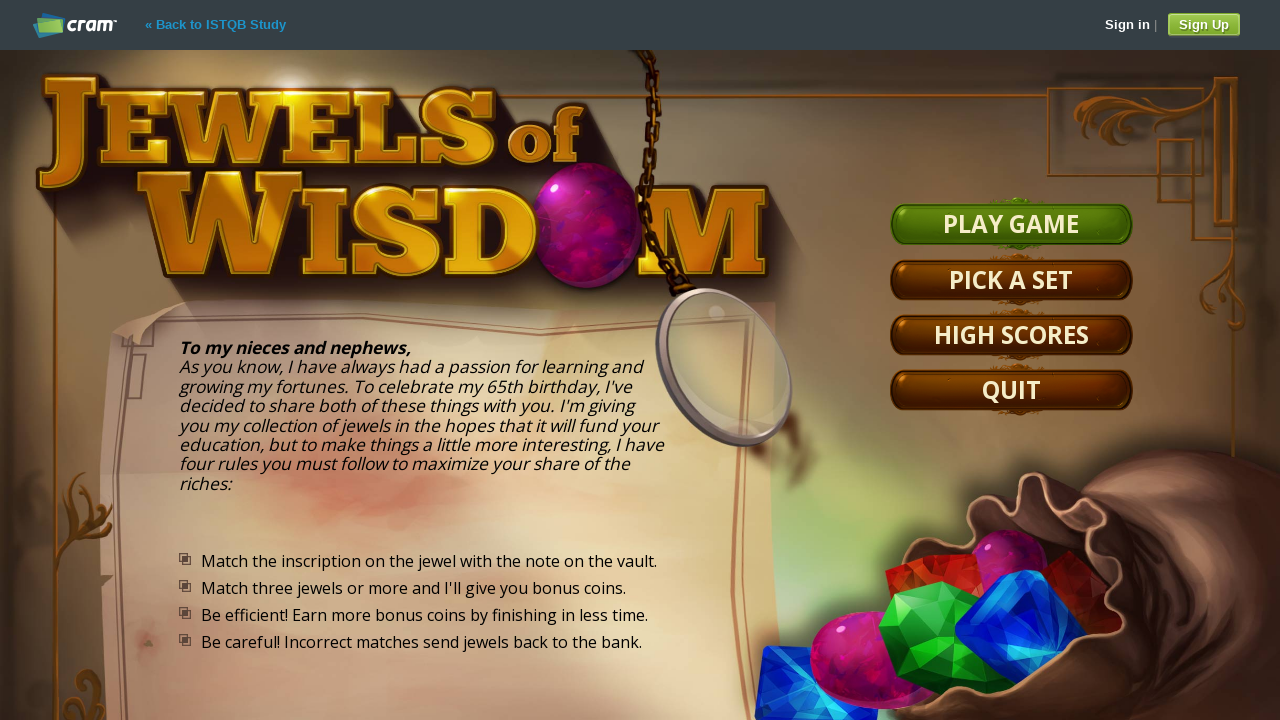

Clicked Start Game button to begin Jewel matching game at (1011, 224) on #menuButtonStartGame
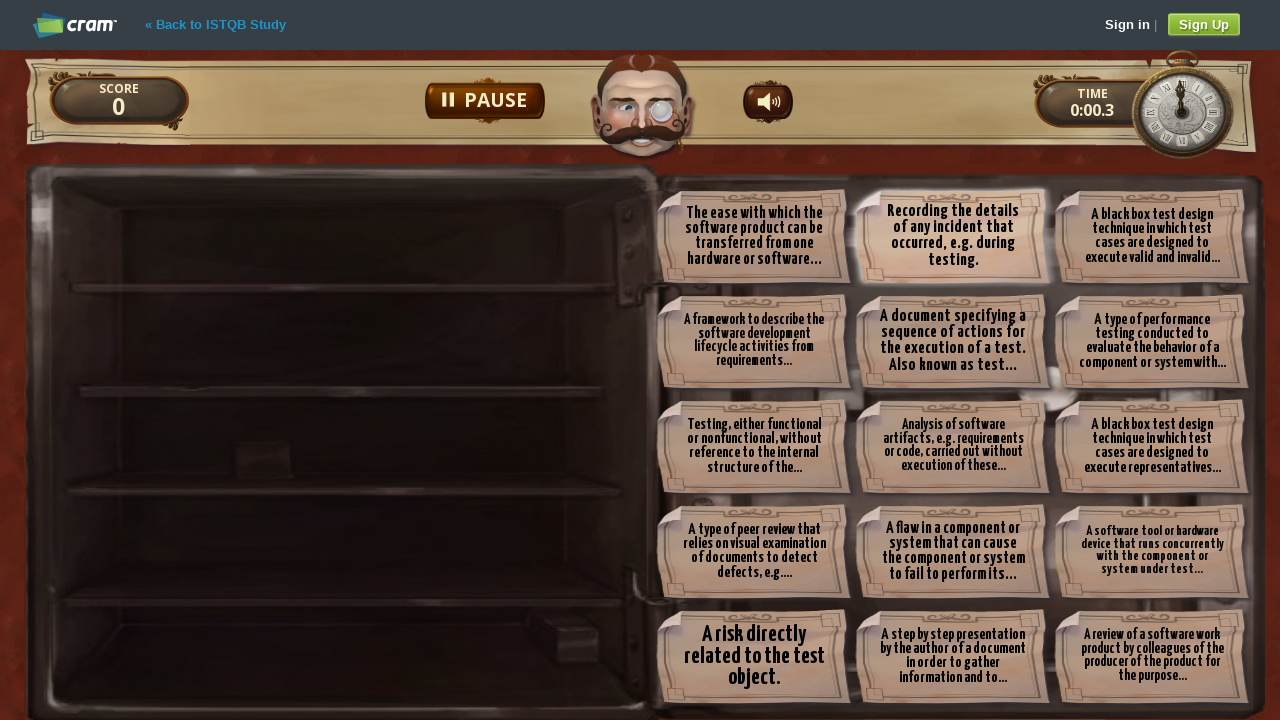

Waited for falling card animation to complete for card 0
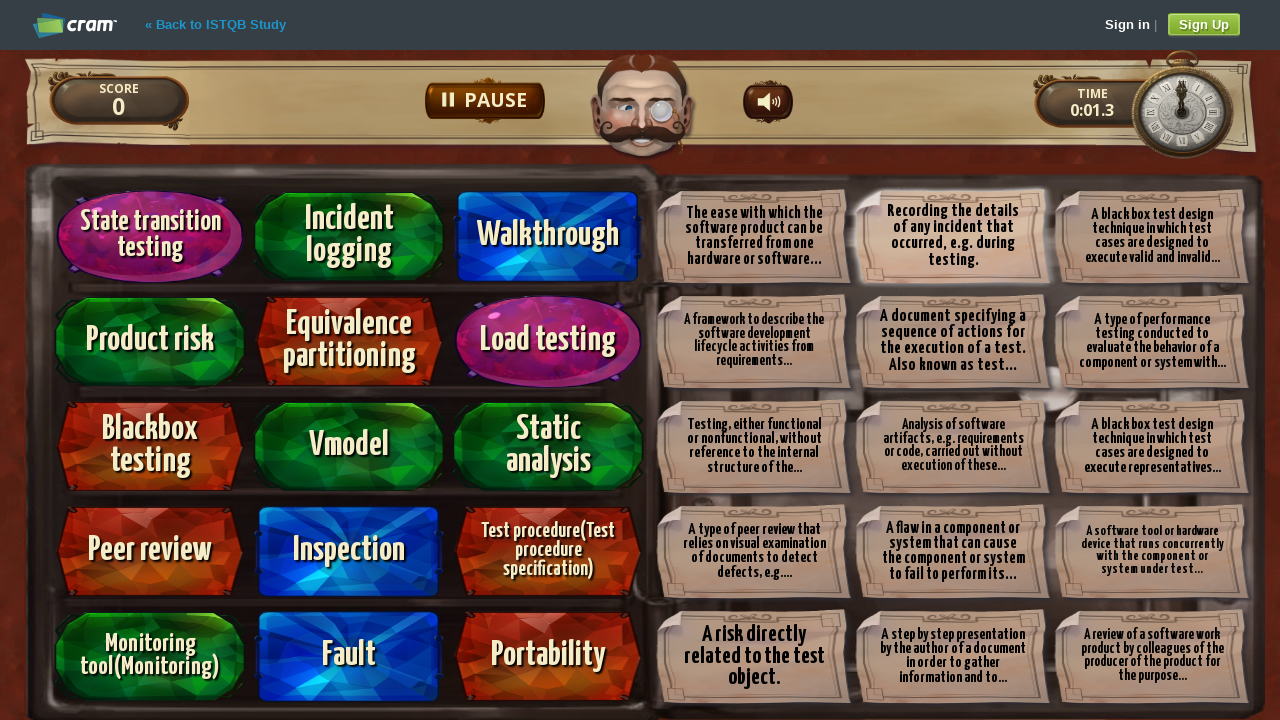

Question card 0 became visible
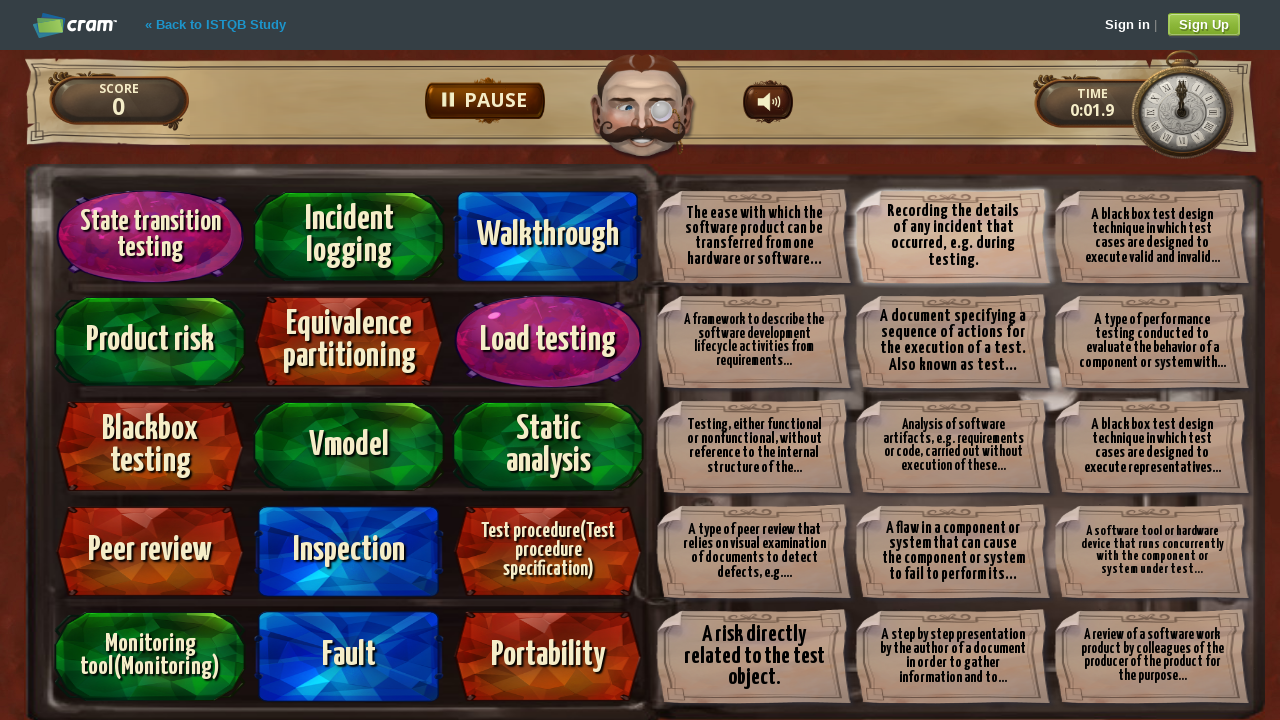

Clicked question card 0 at (548, 552) on #col1card0
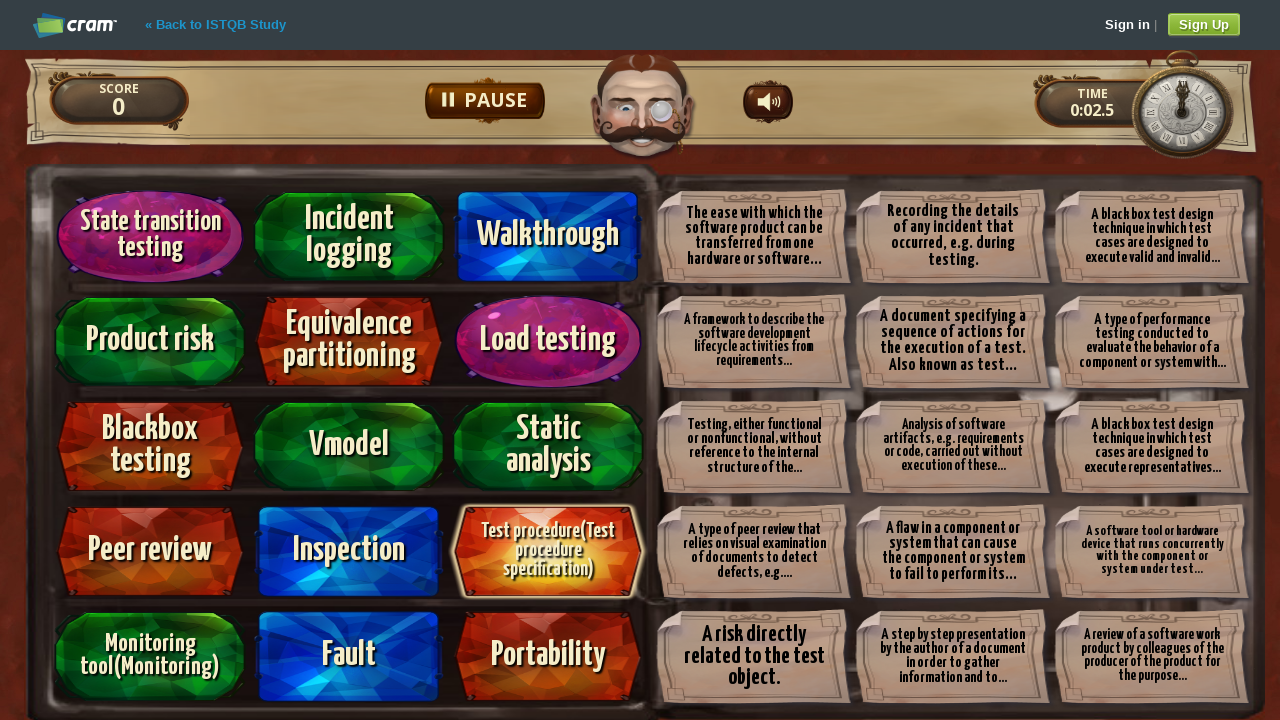

Question card 0 was selected
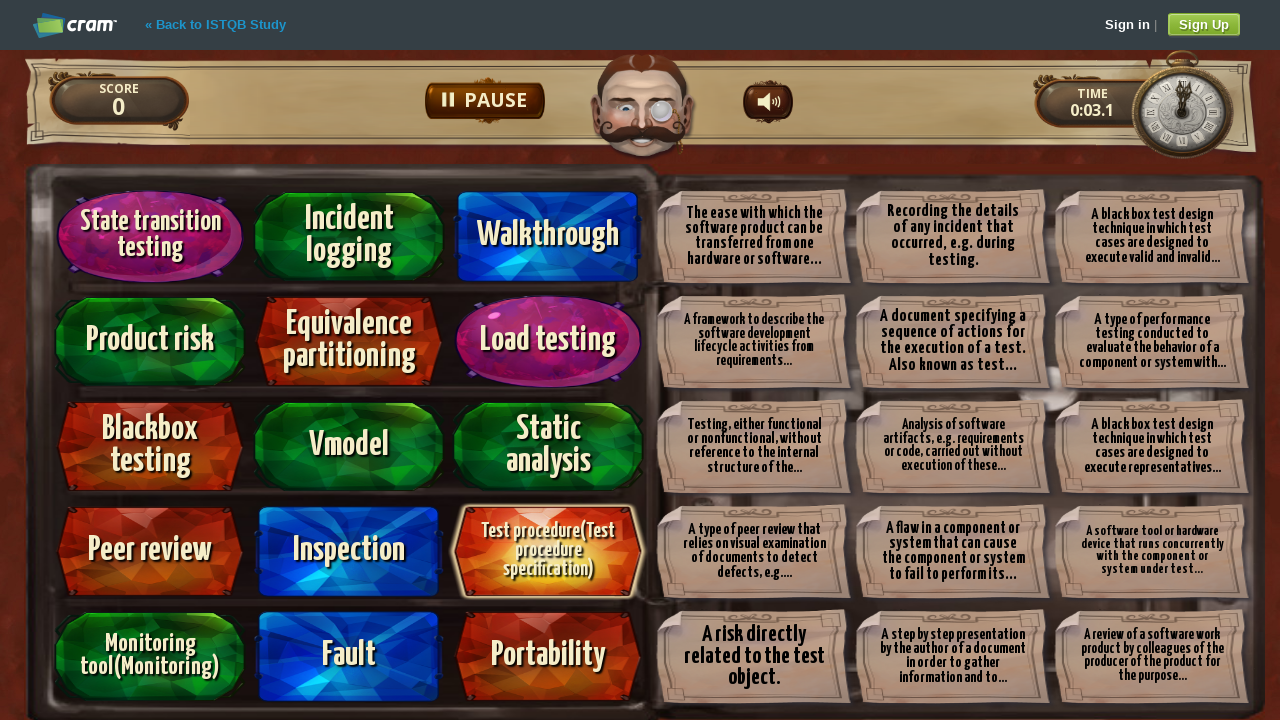

Answer card 0 became visible
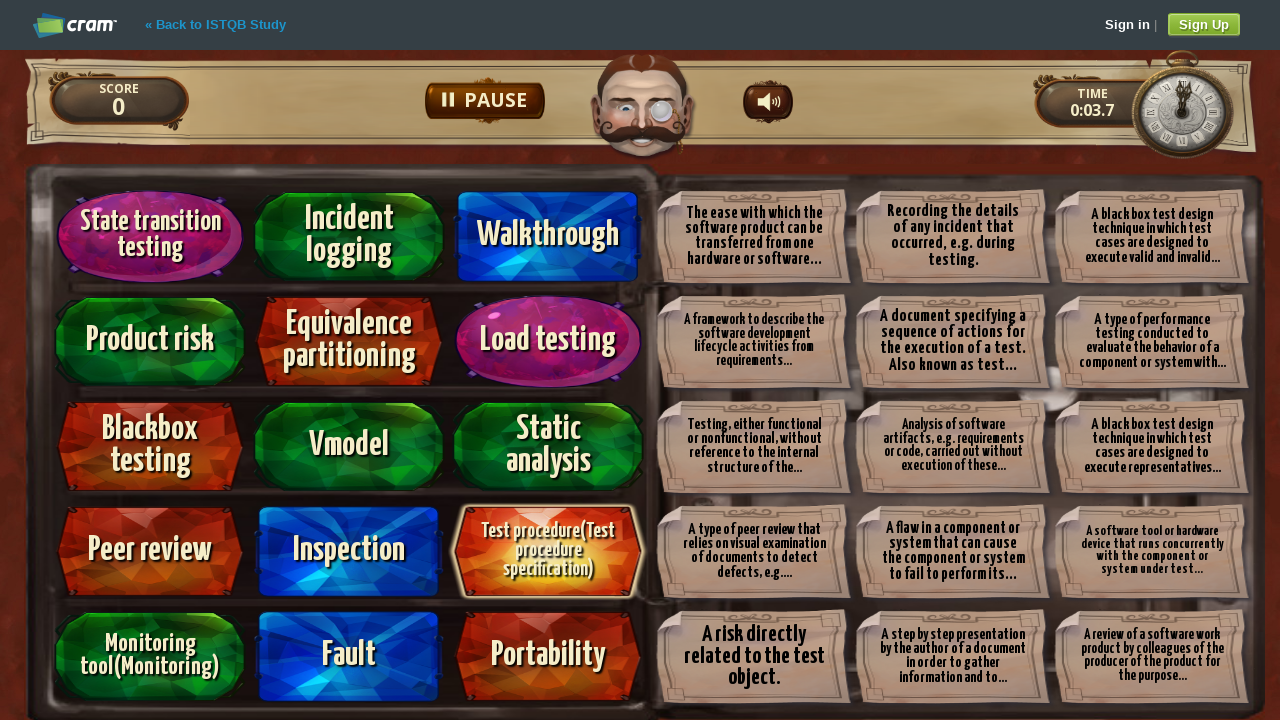

Clicked answer card 0 to match with question card 0 at (953, 342) on #col2card0
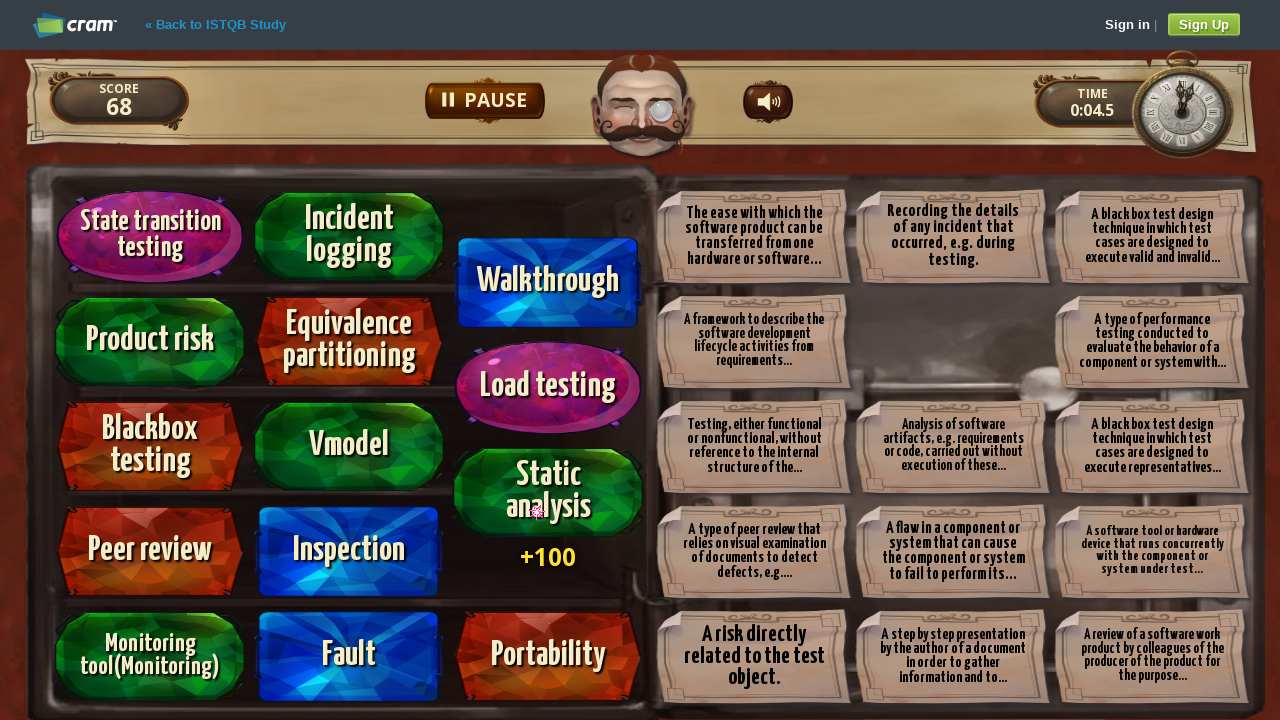

Answer card 0 disappeared after successful match
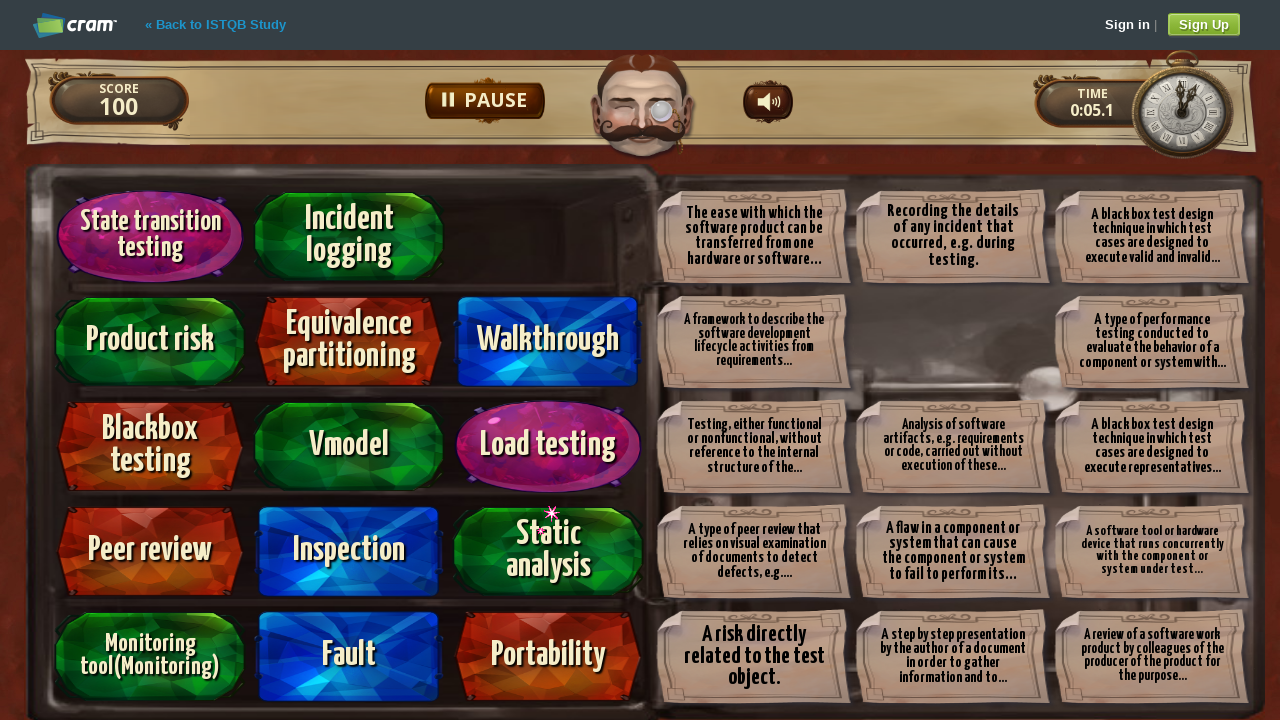

Question card 0 disappeared after successful match
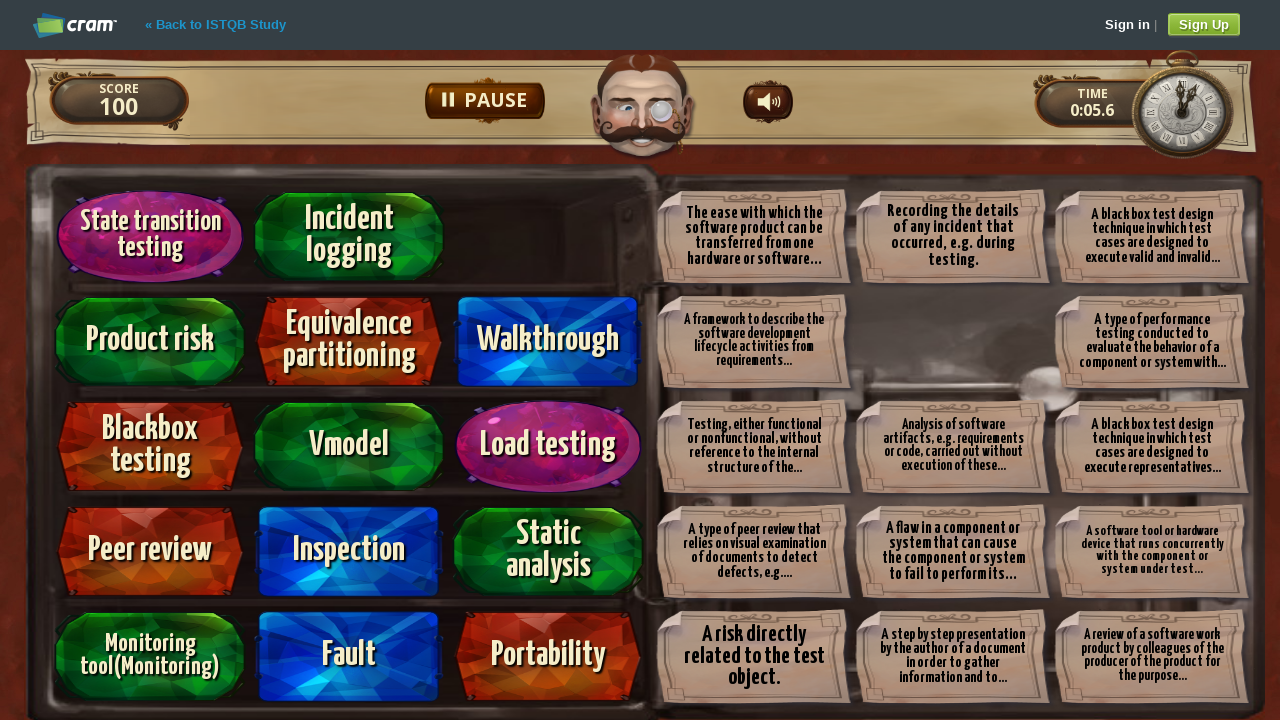

Waited for falling card animation to complete for card 1
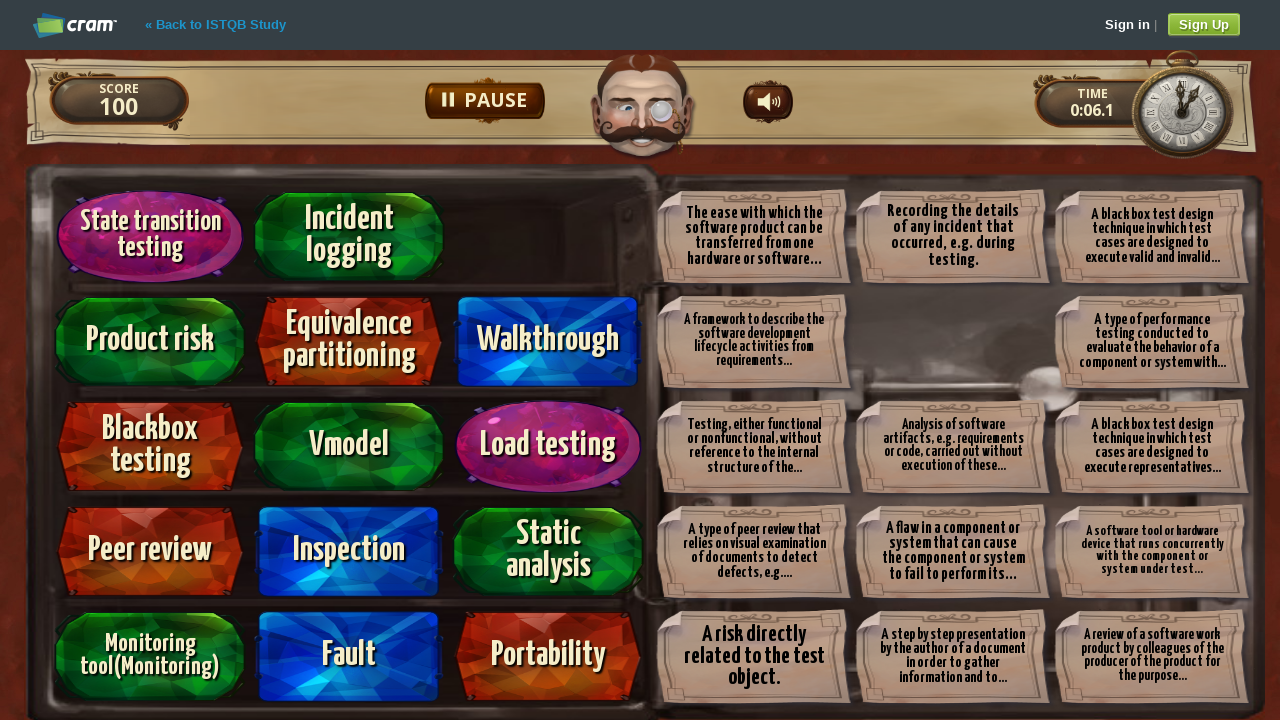

Question card 1 became visible
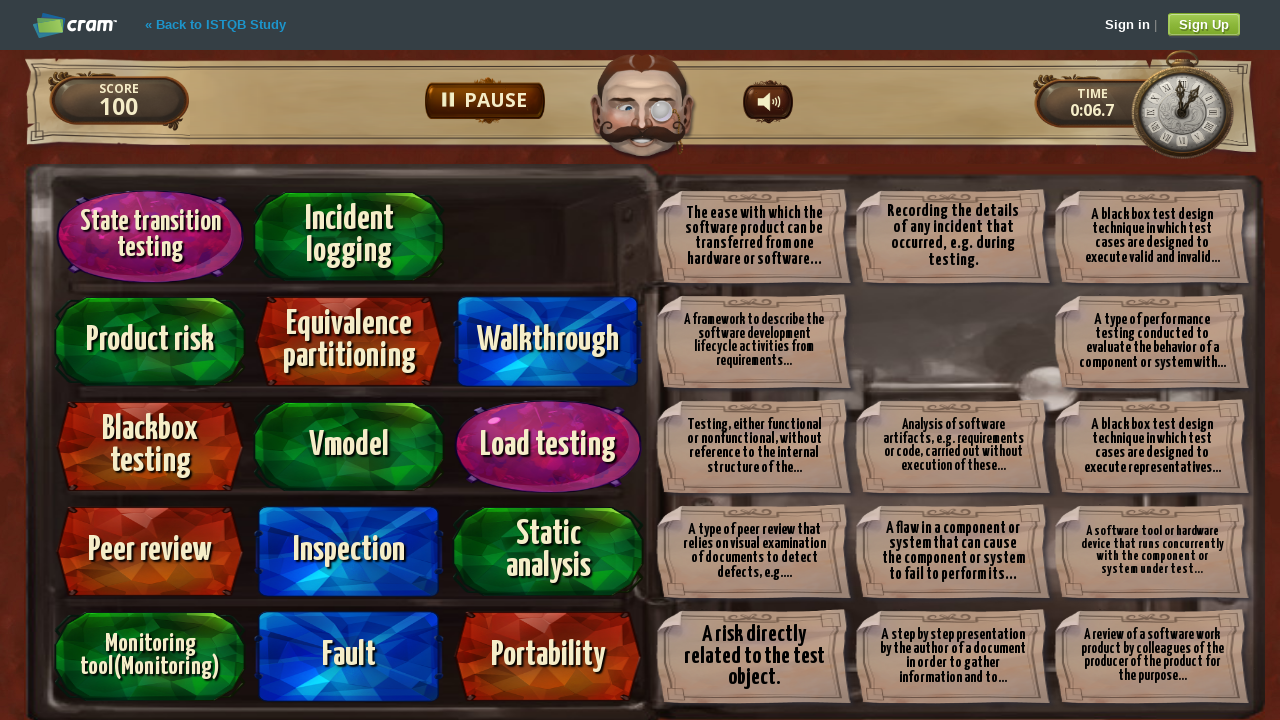

Clicked question card 1 at (150, 236) on #col1card1
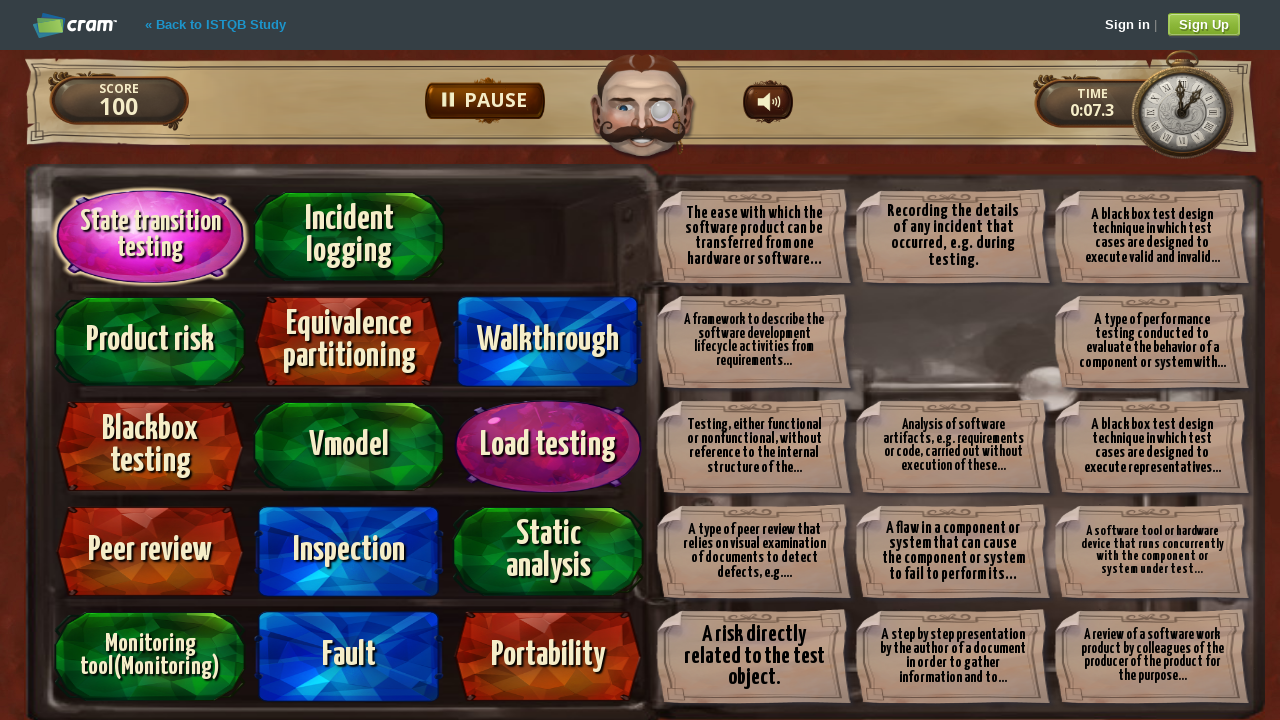

Question card 1 was selected
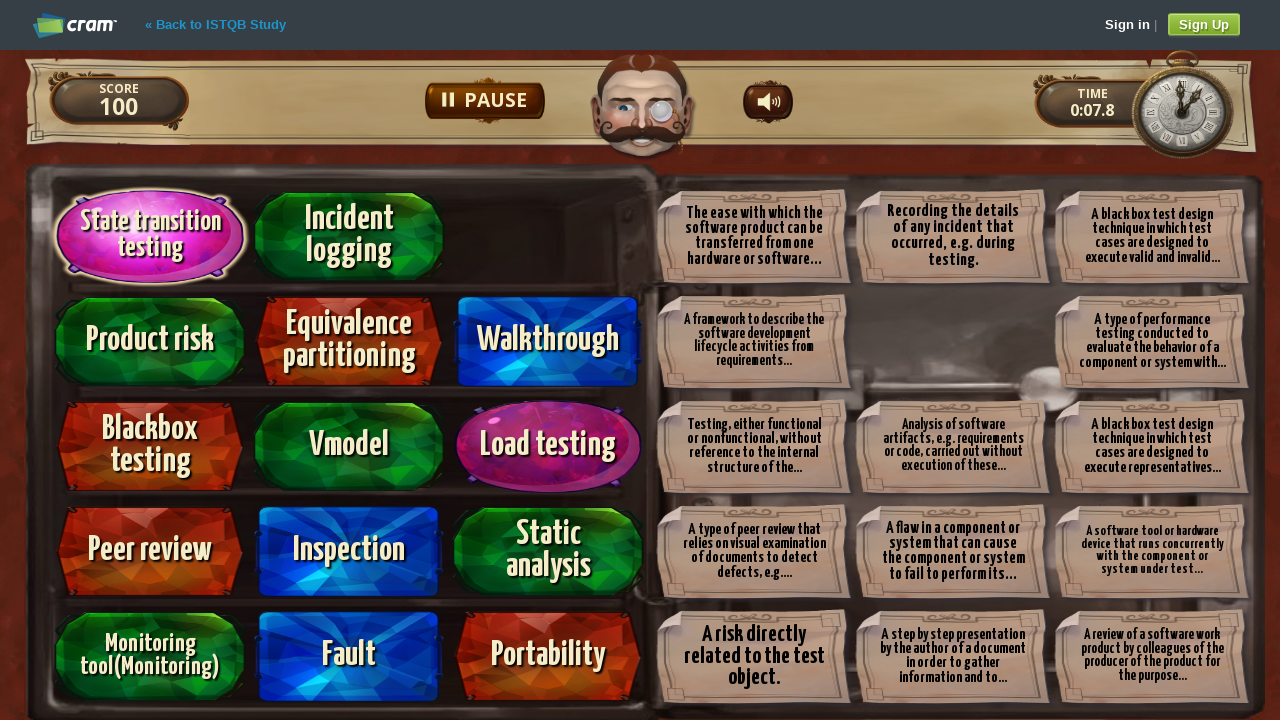

Answer card 1 became visible
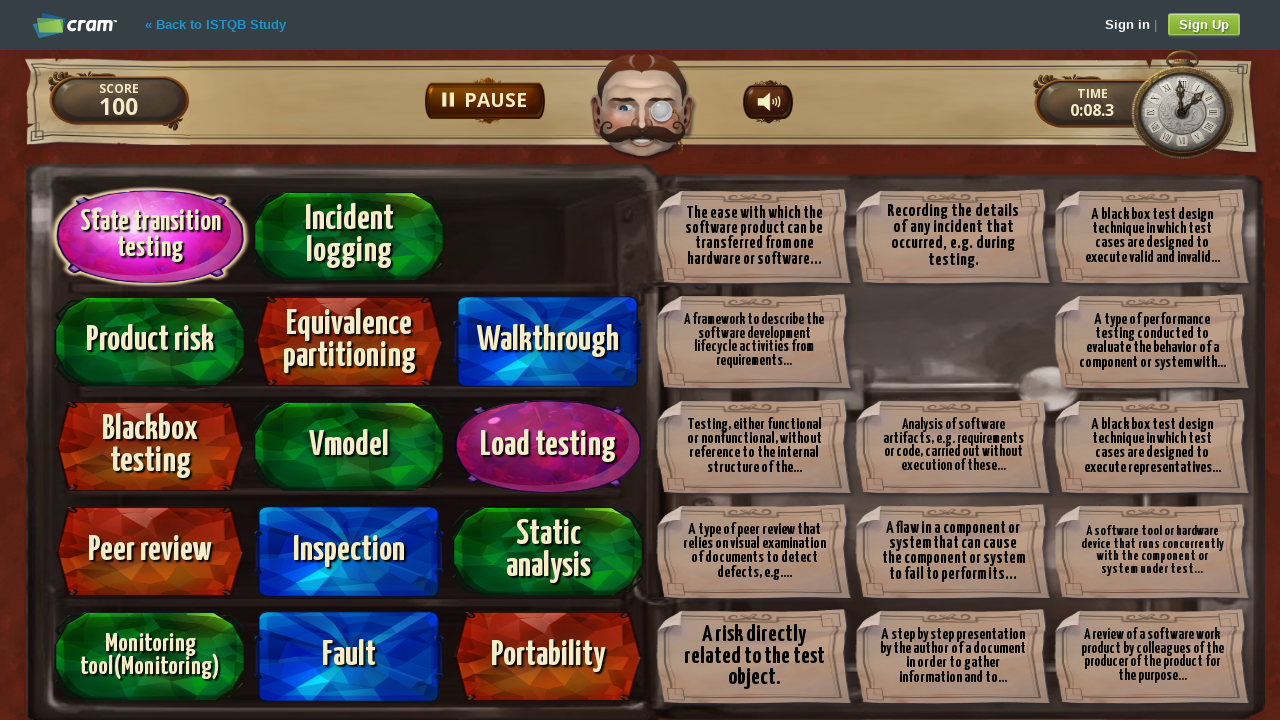

Clicked answer card 1 to match with question card 1 at (1152, 236) on #col2card1
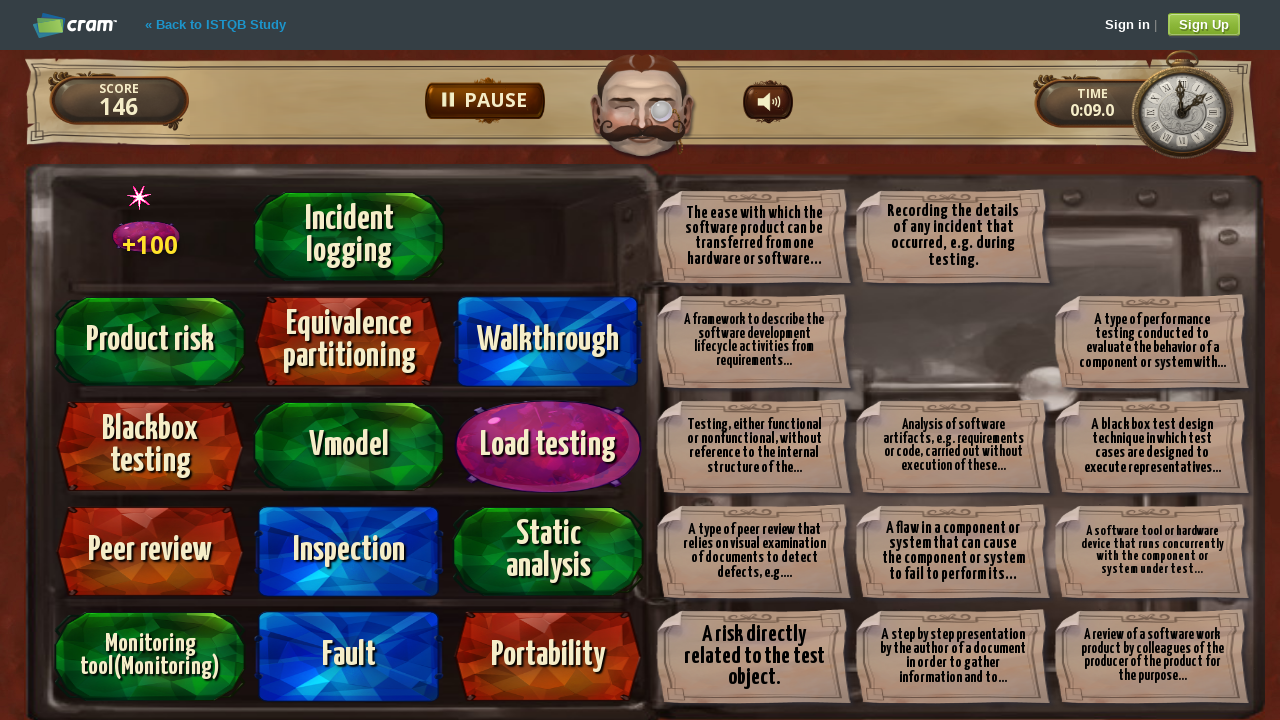

Answer card 1 disappeared after successful match
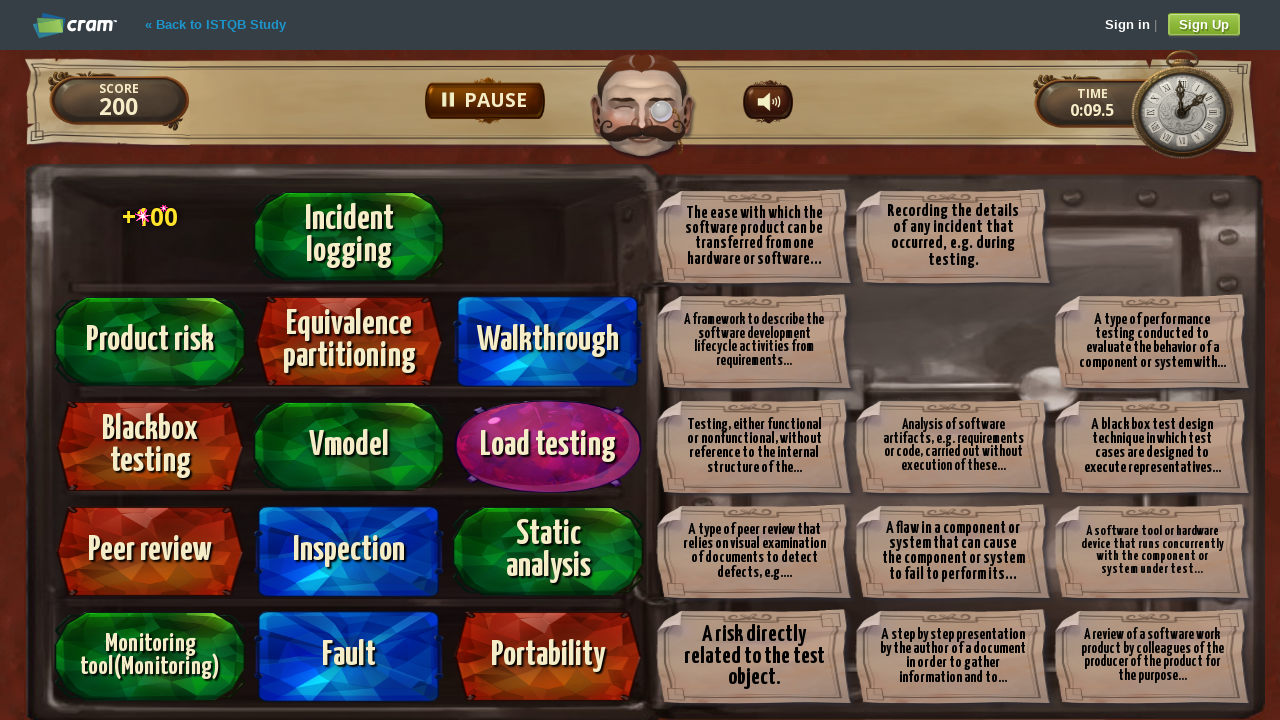

Question card 1 disappeared after successful match
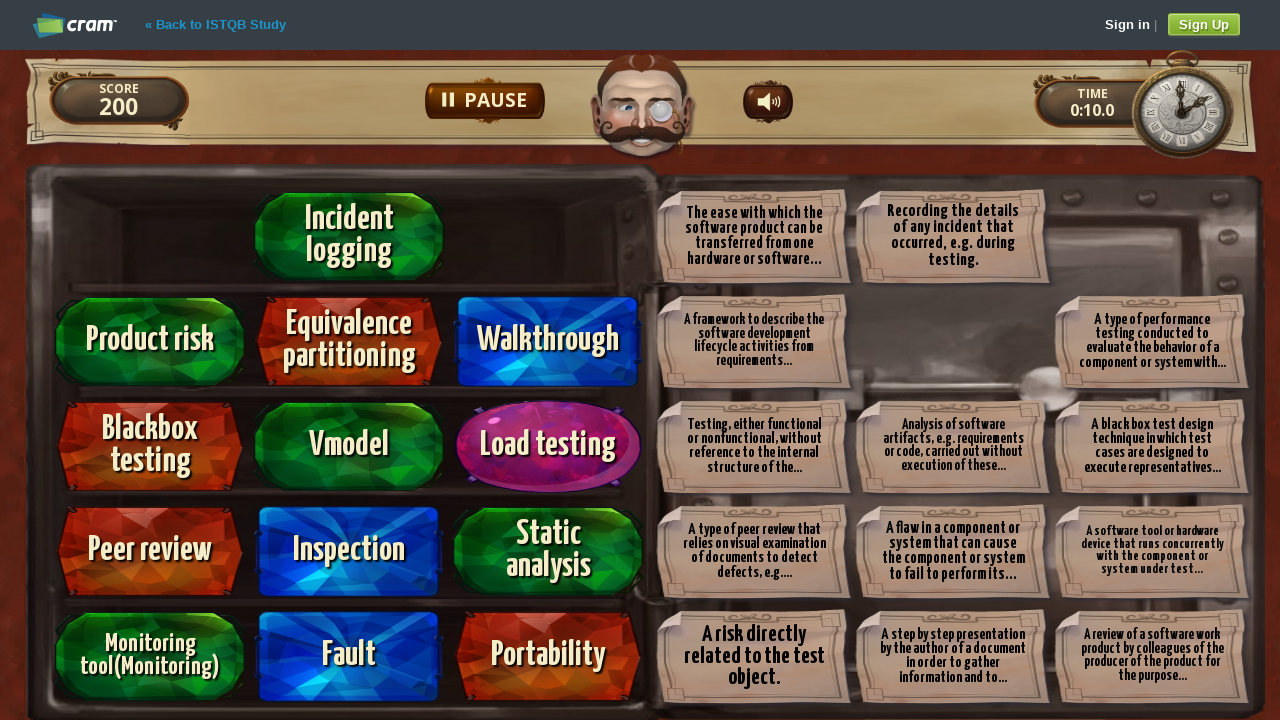

Waited for falling card animation to complete for card 2
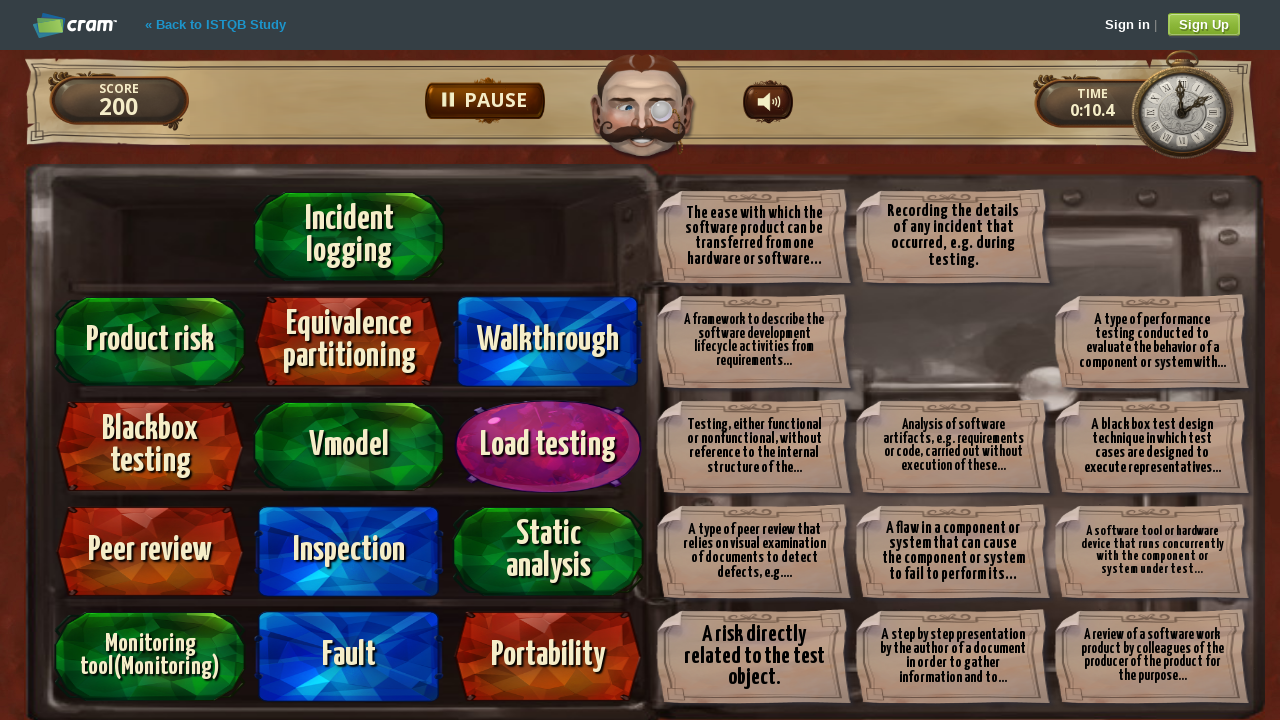

Question card 2 became visible
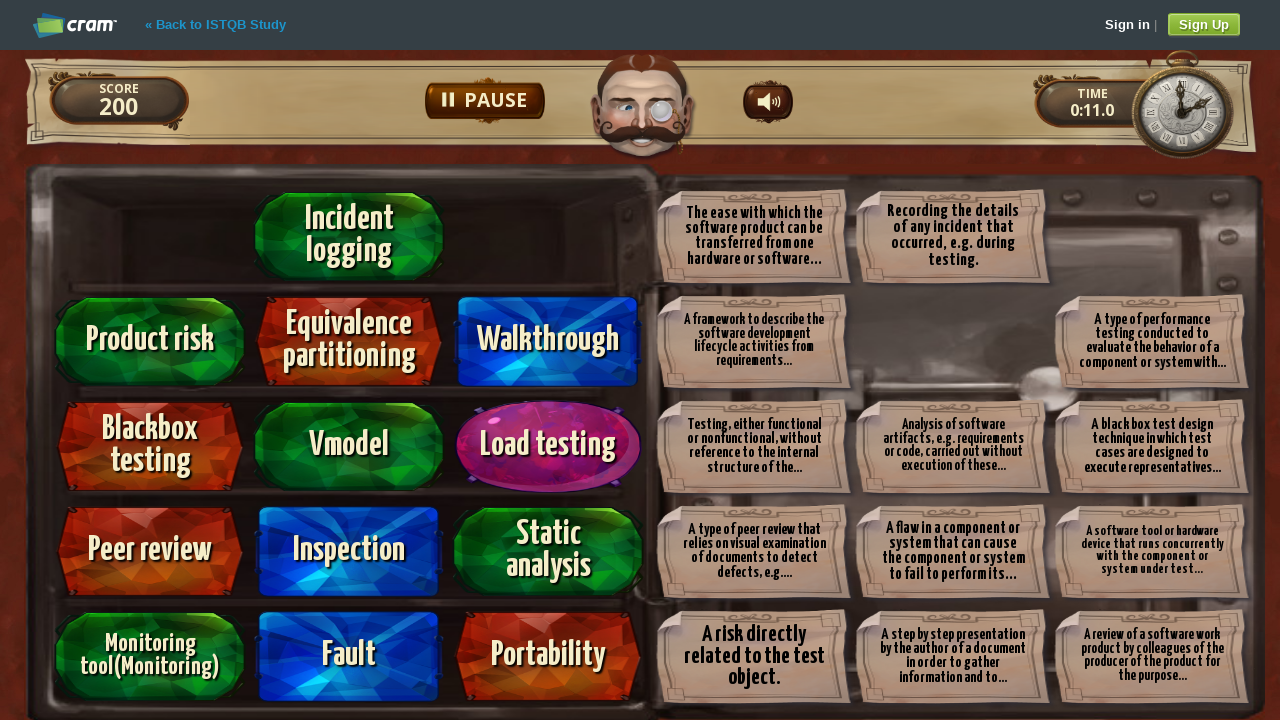

Clicked question card 2 at (349, 552) on #col1card2
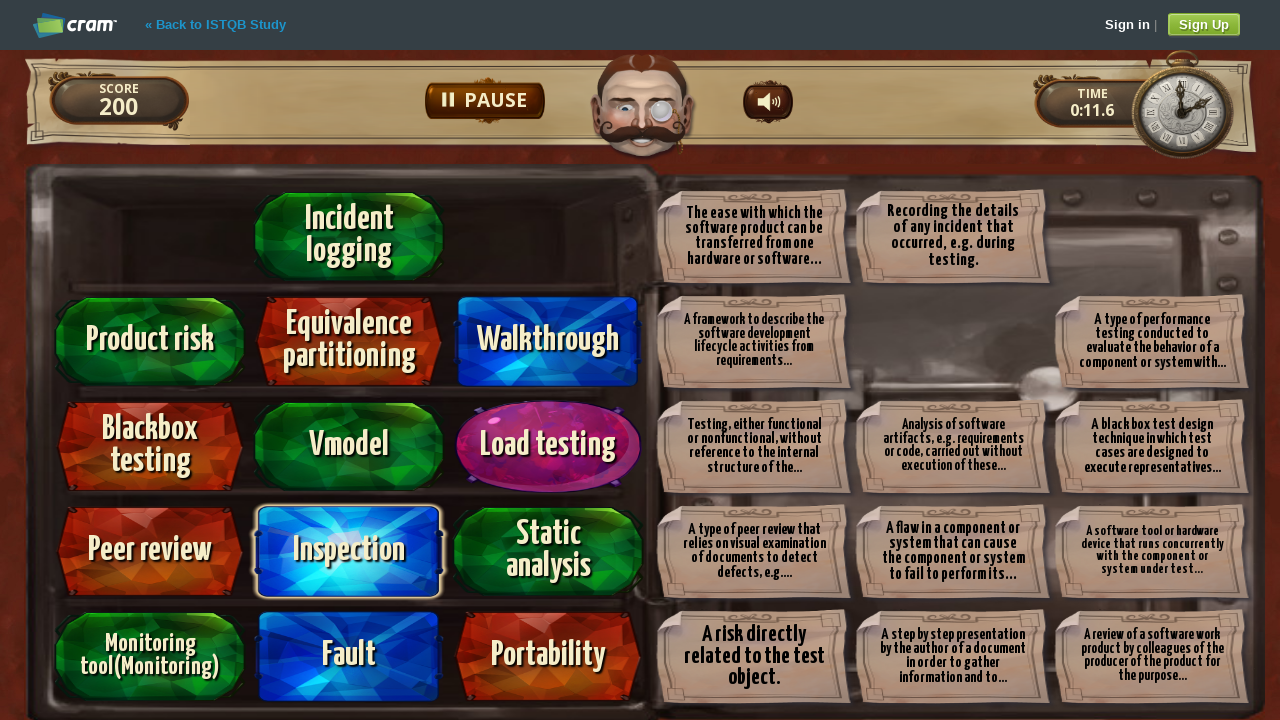

Question card 2 was selected
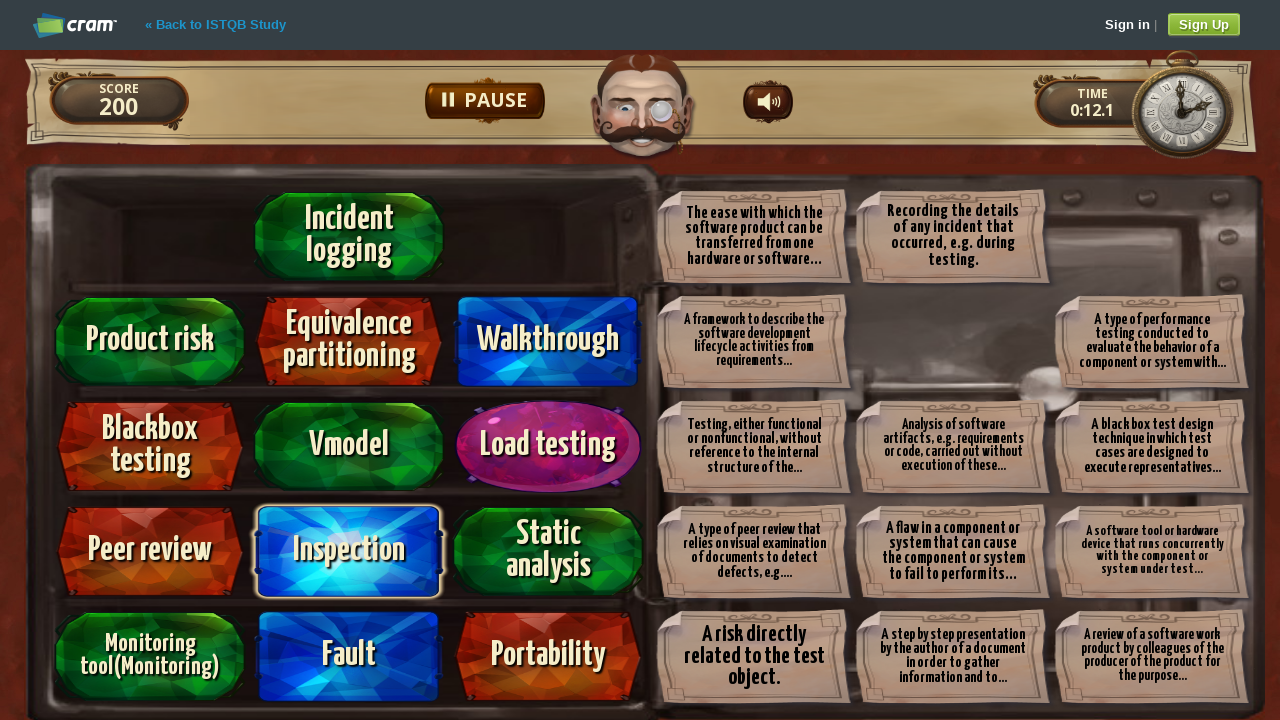

Answer card 2 became visible
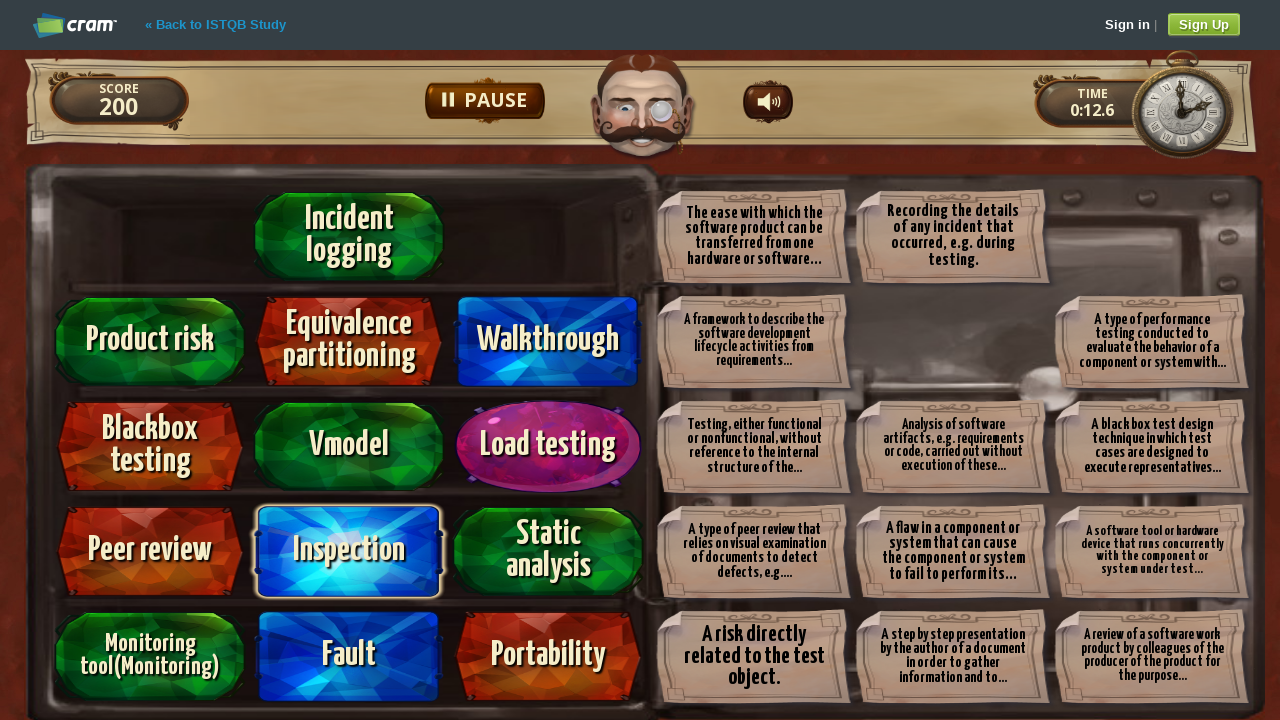

Clicked answer card 2 to match with question card 2 at (754, 552) on #col2card2
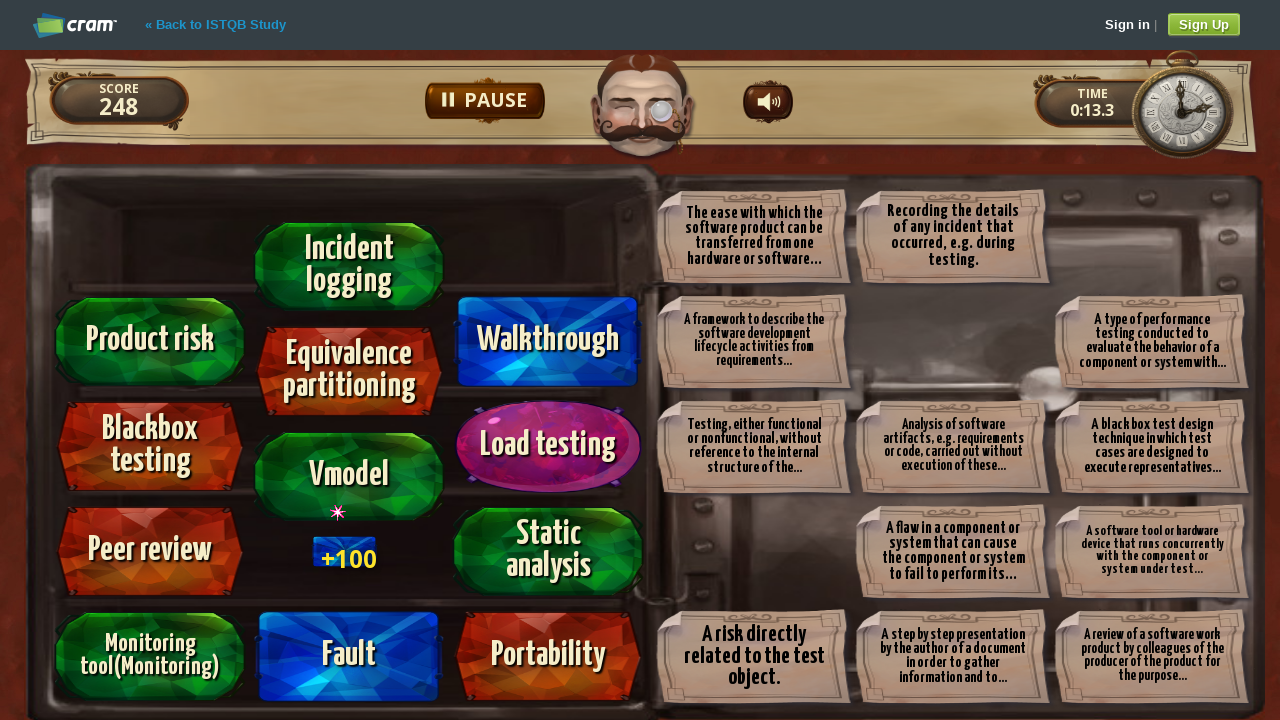

Answer card 2 disappeared after successful match
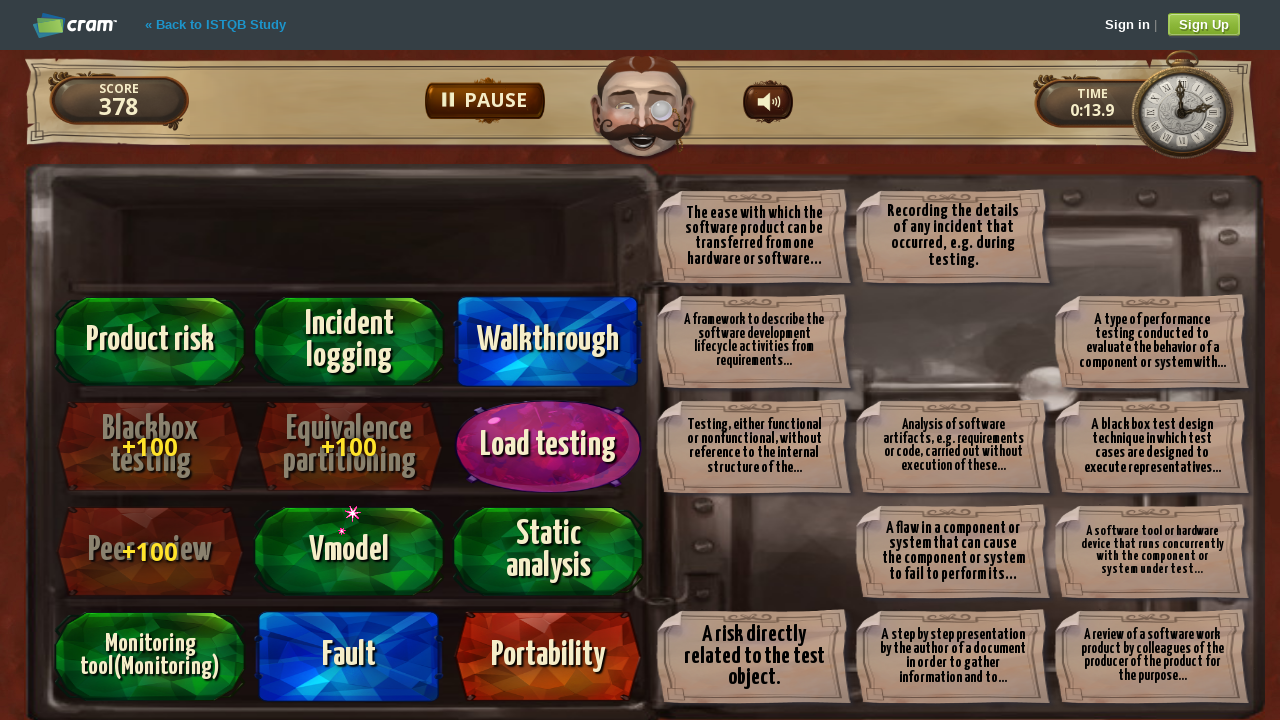

Question card 2 disappeared after successful match
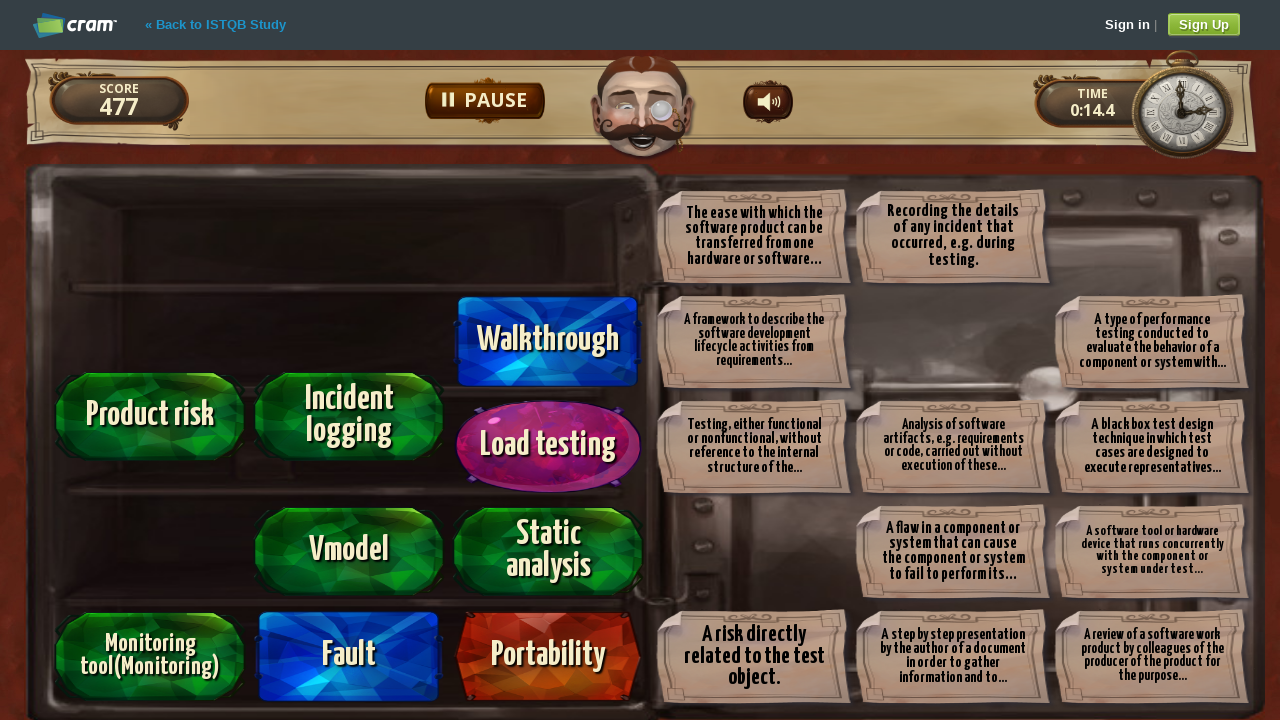

Waited for falling card animation to complete for card 3
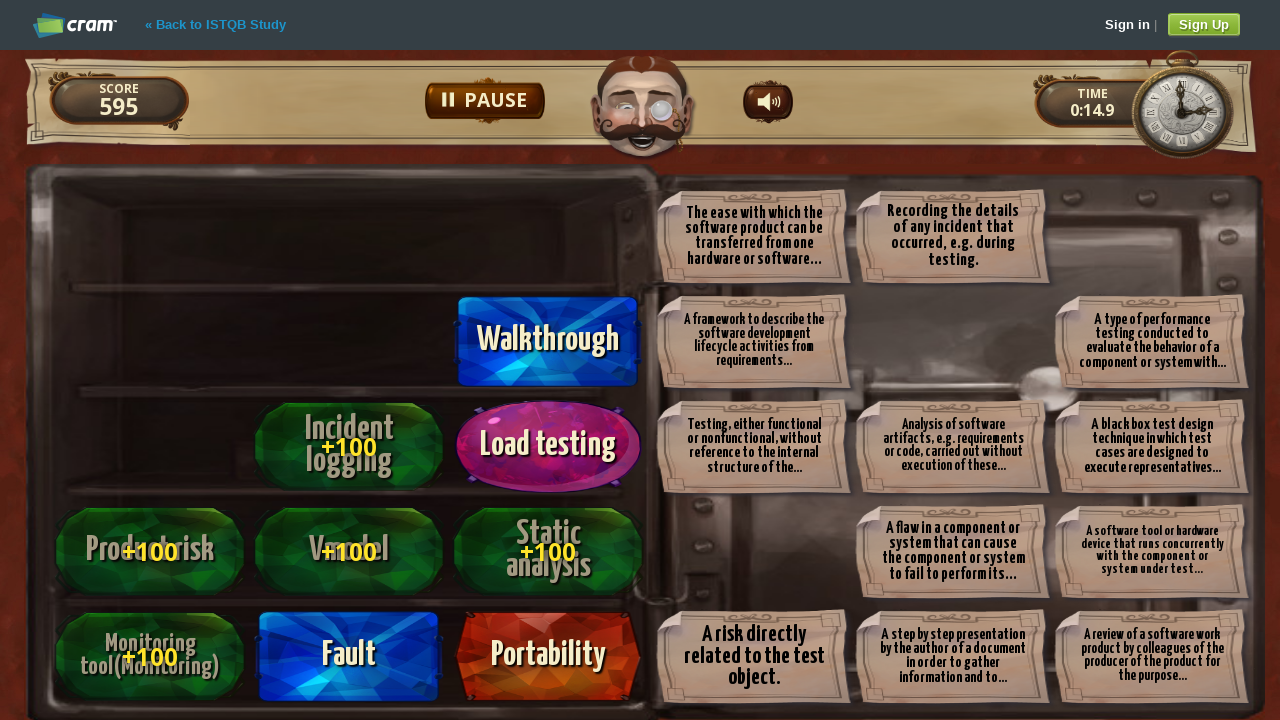

Question card 3 became visible
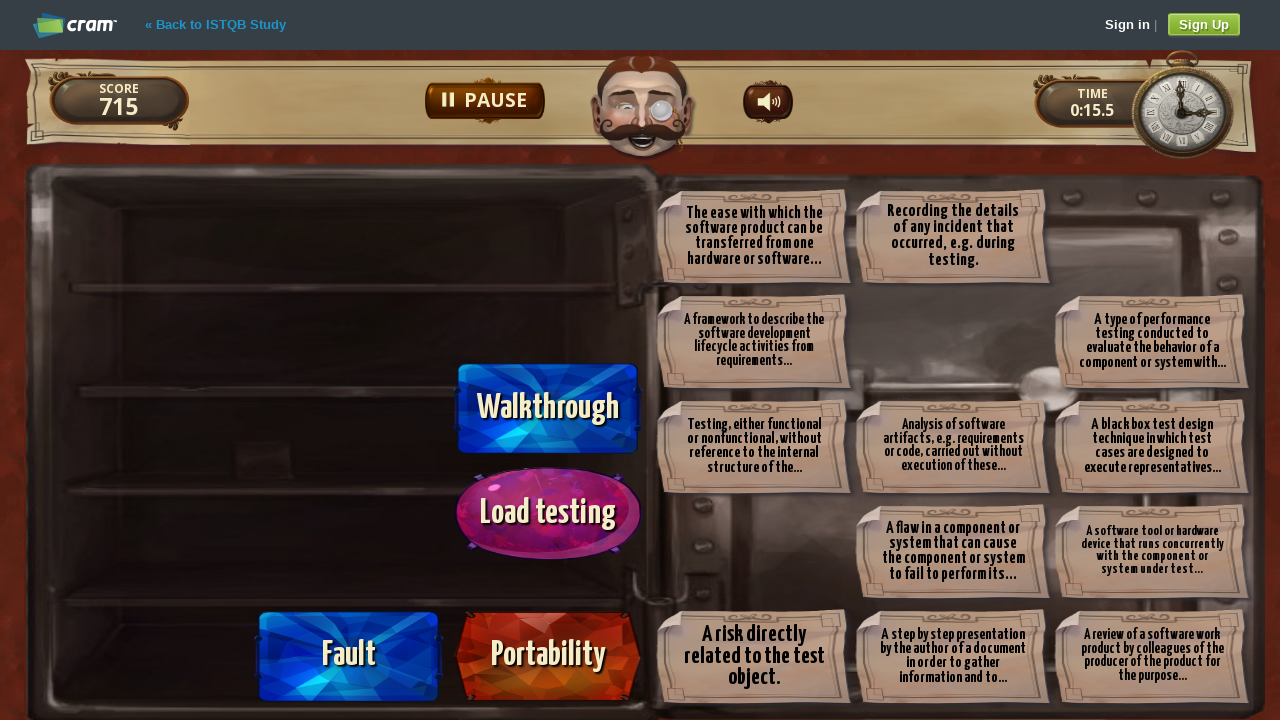

Clicked question card 3 at (349, 552) on #col1card3
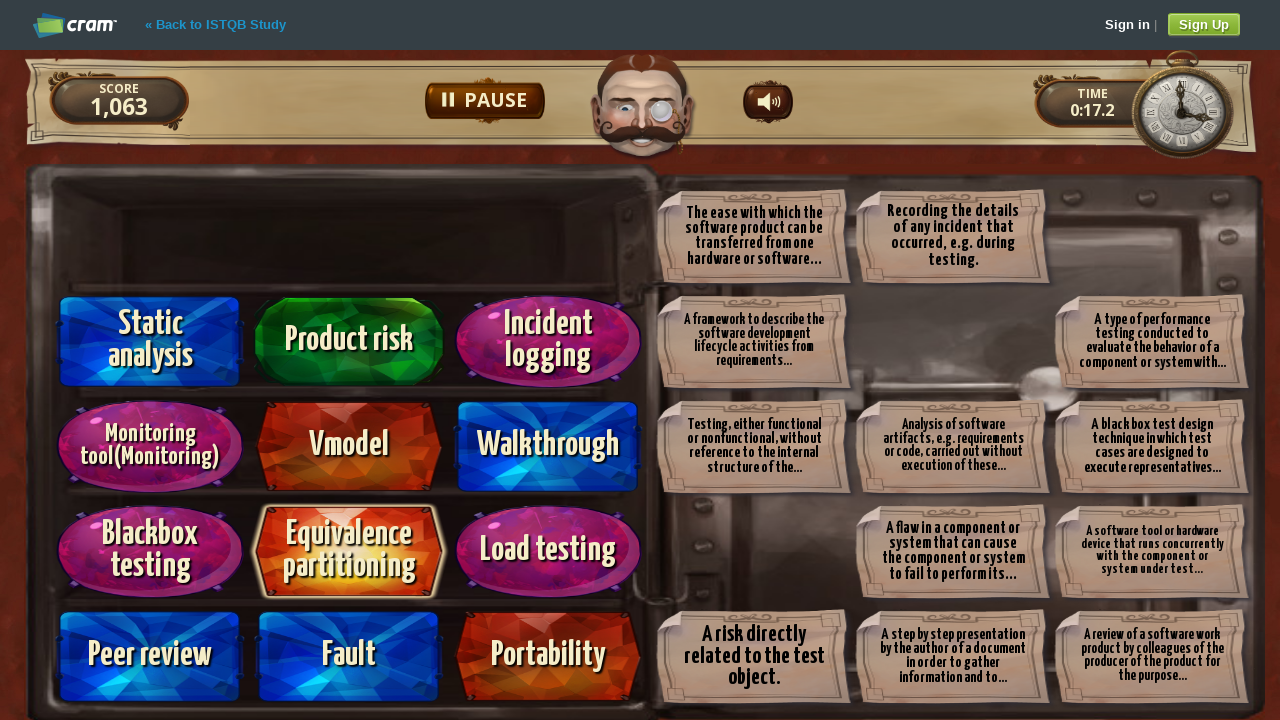

Question card 3 was selected
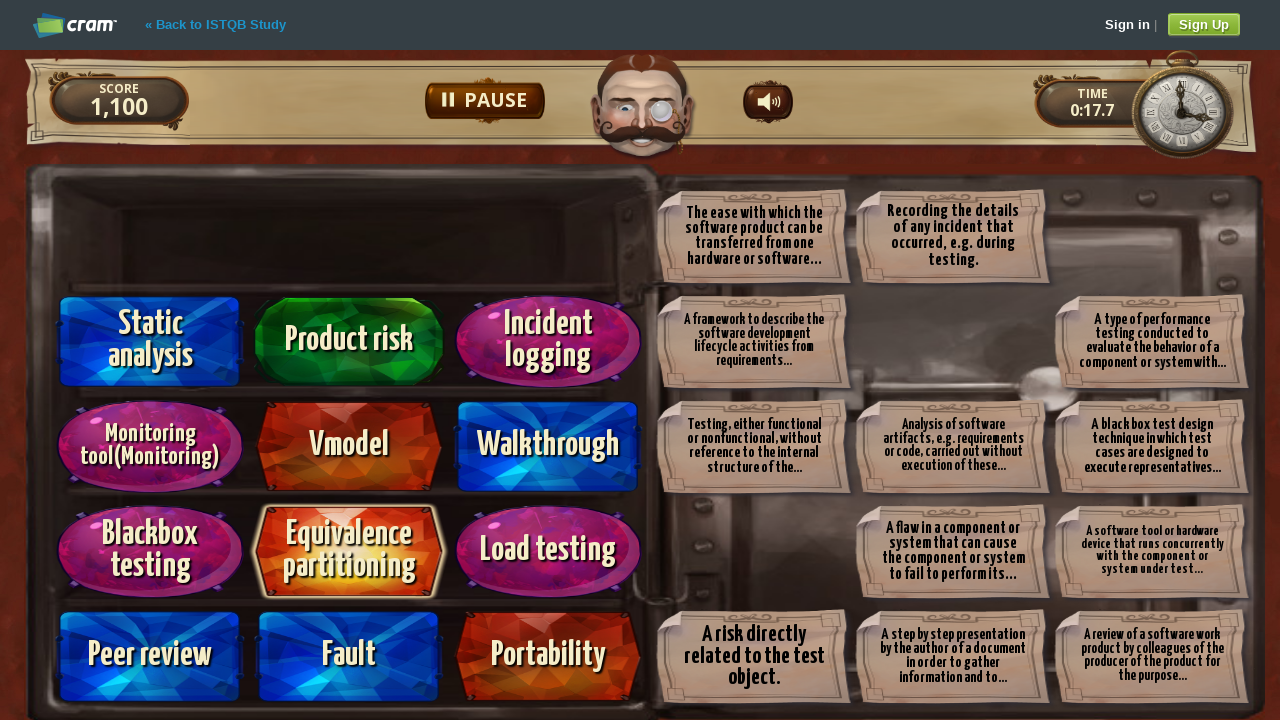

Answer card 3 became visible
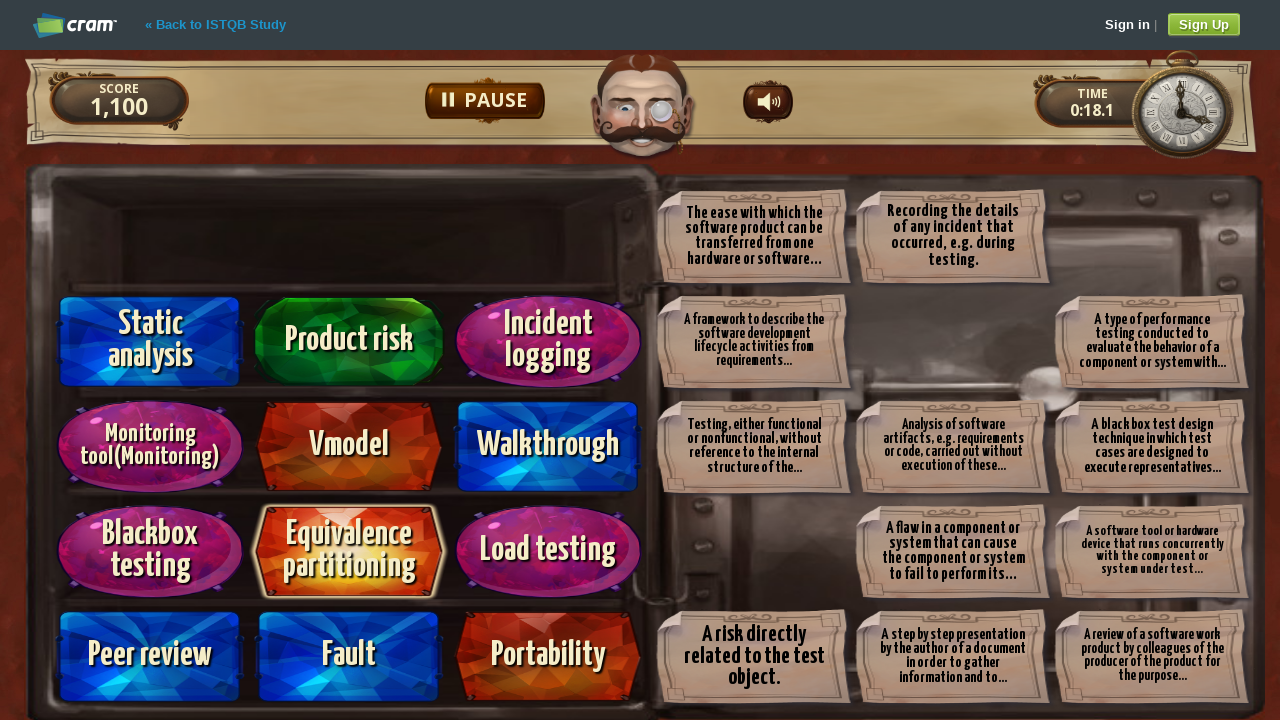

Clicked answer card 3 to match with question card 3 at (1152, 446) on #col2card3
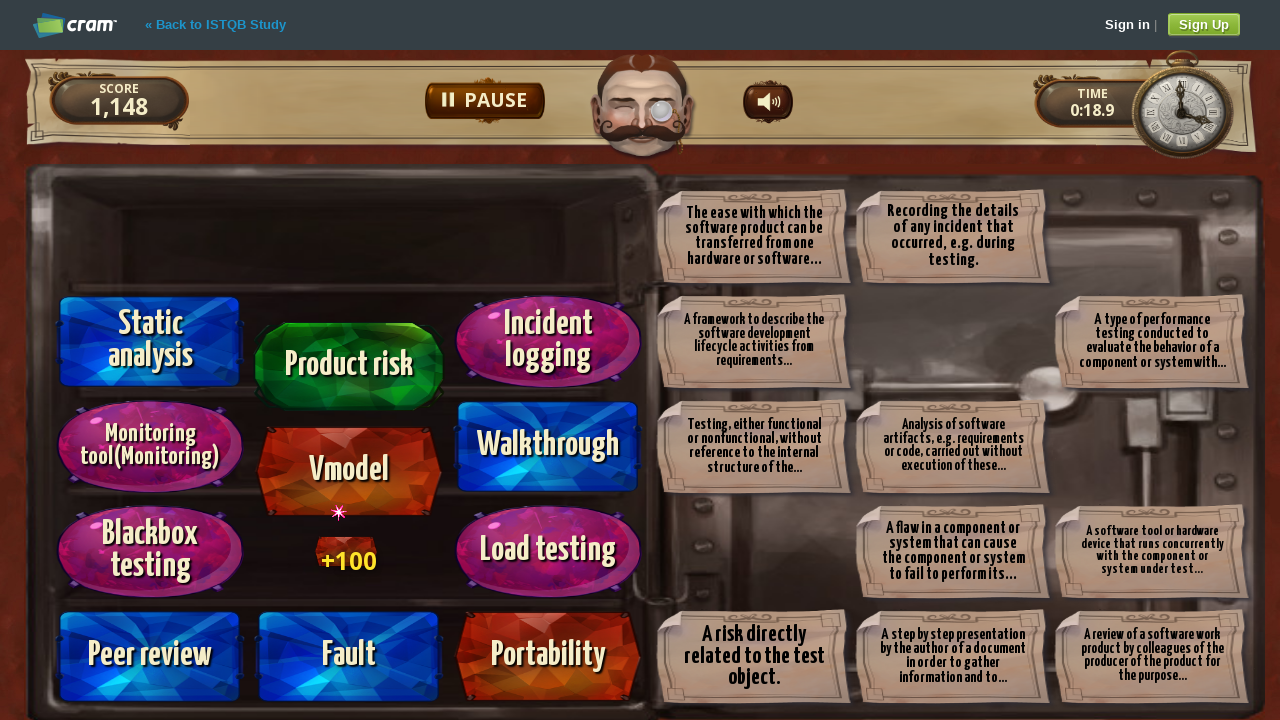

Answer card 3 disappeared after successful match
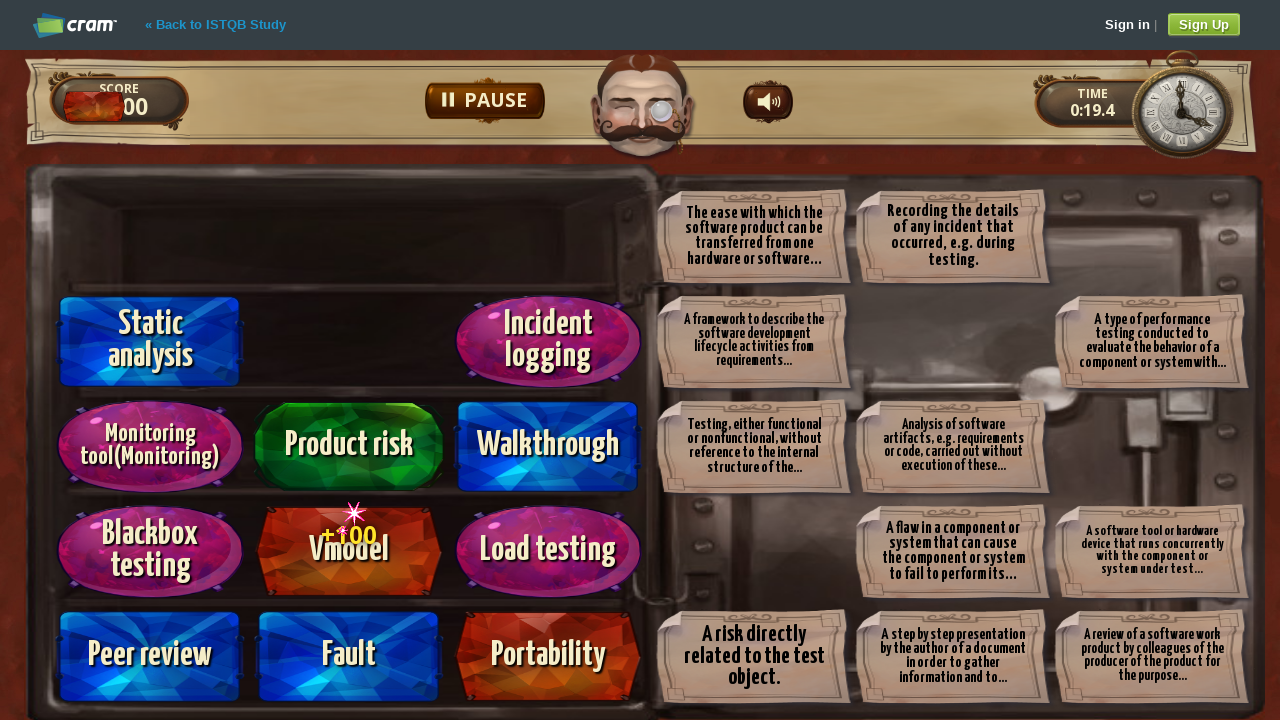

Question card 3 disappeared after successful match
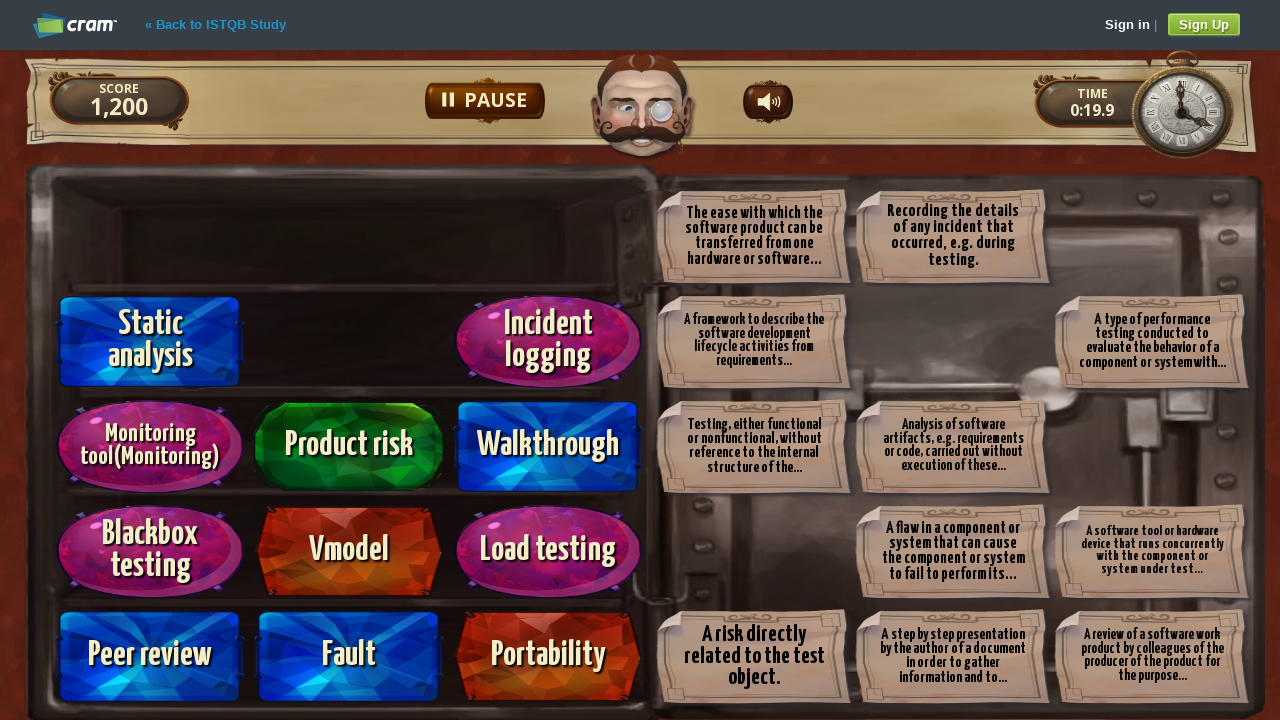

Waited for falling card animation to complete for card 4
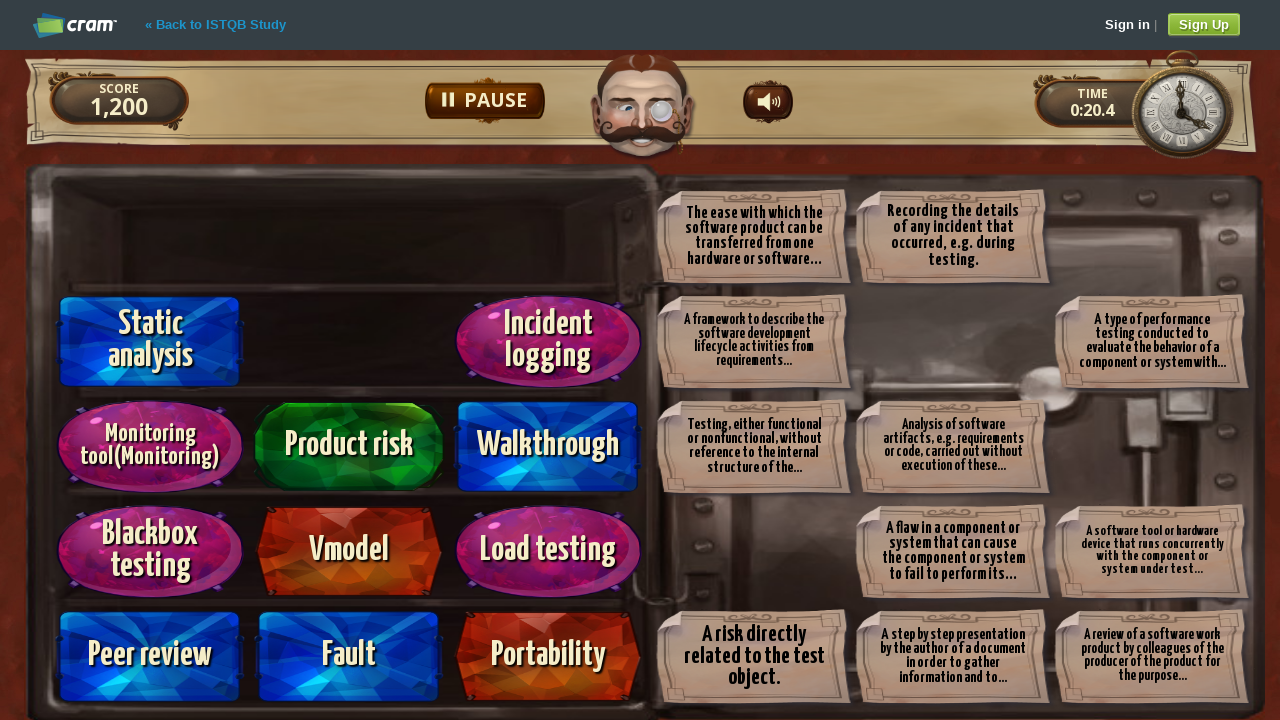

Question card 4 became visible
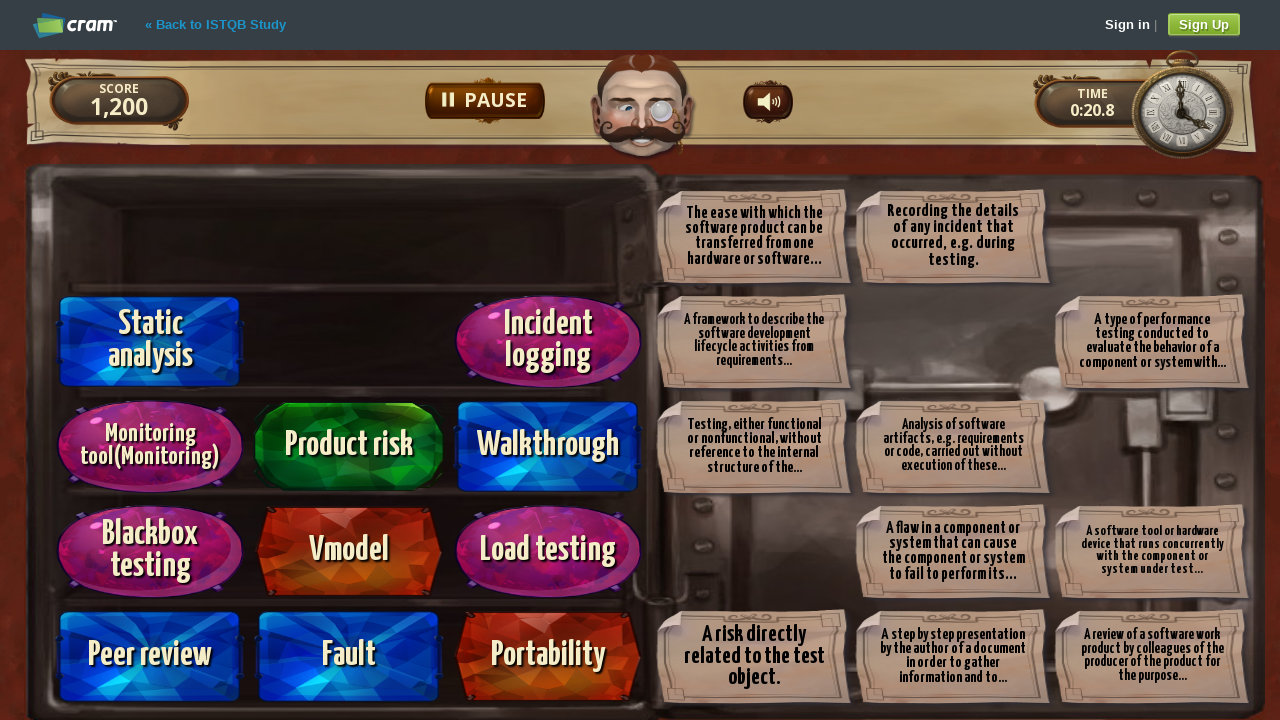

Clicked question card 4 at (548, 342) on #col1card4
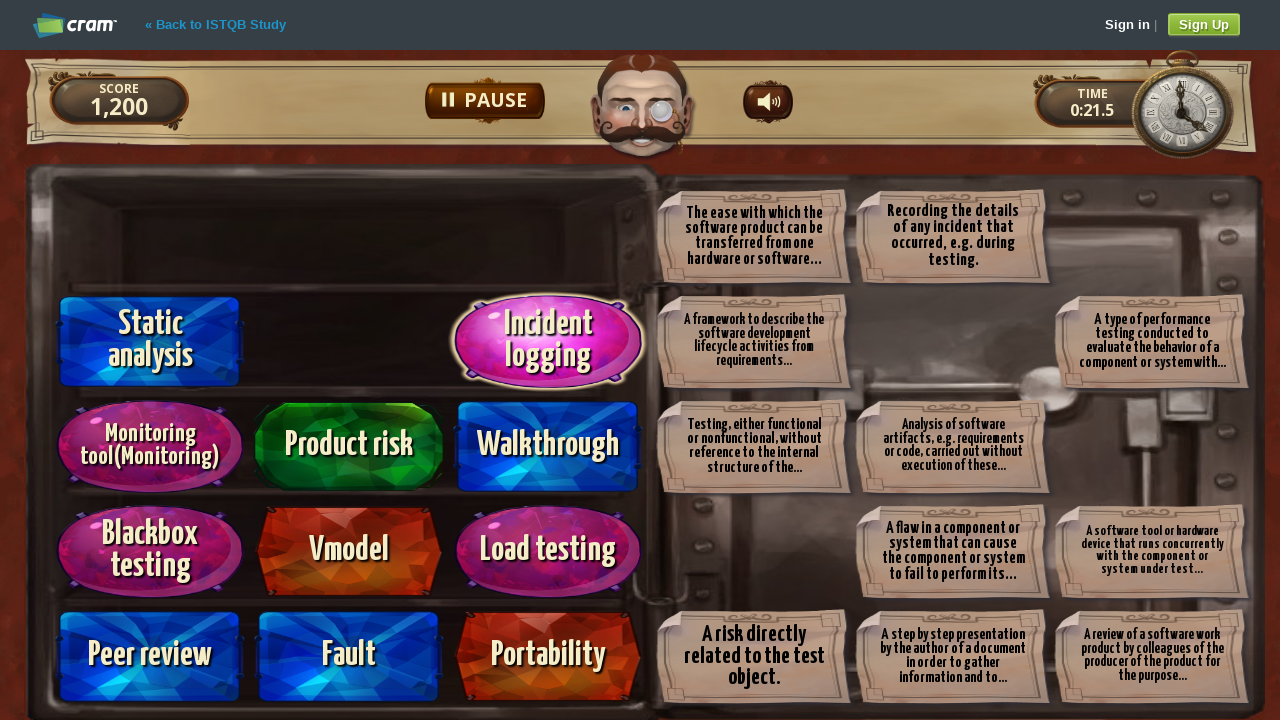

Question card 4 was selected
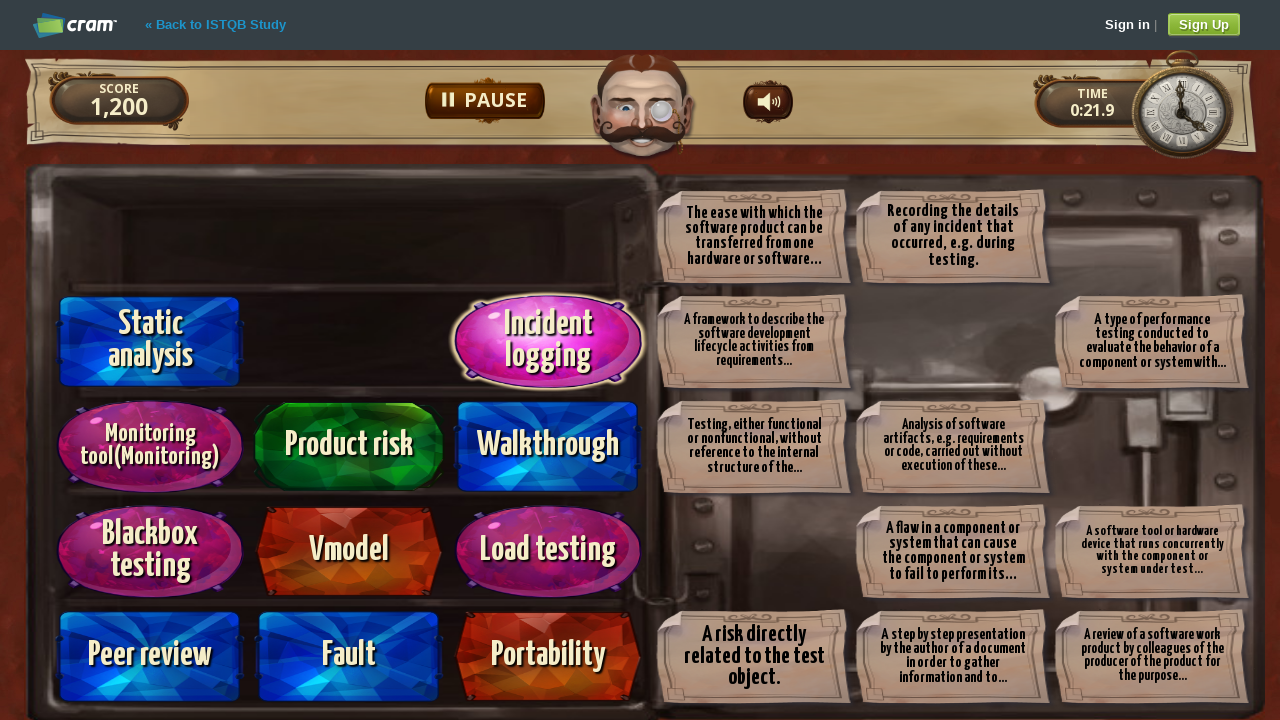

Answer card 4 became visible
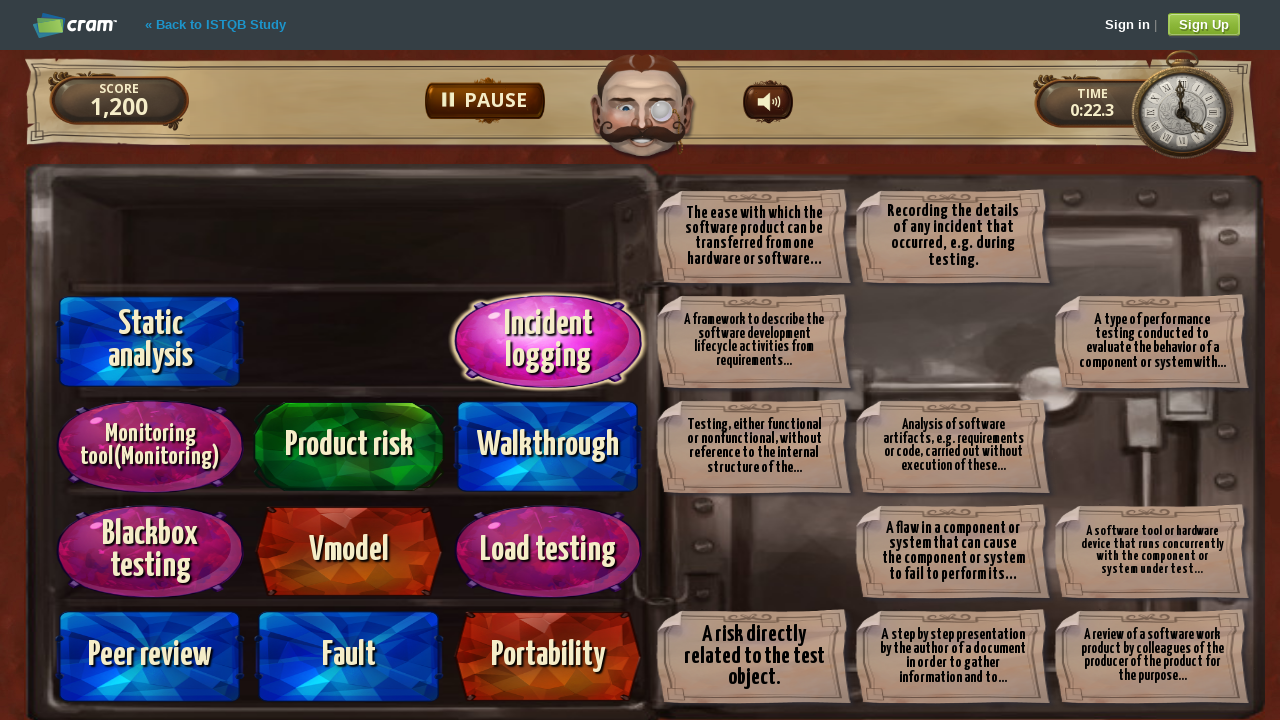

Clicked answer card 4 to match with question card 4 at (953, 236) on #col2card4
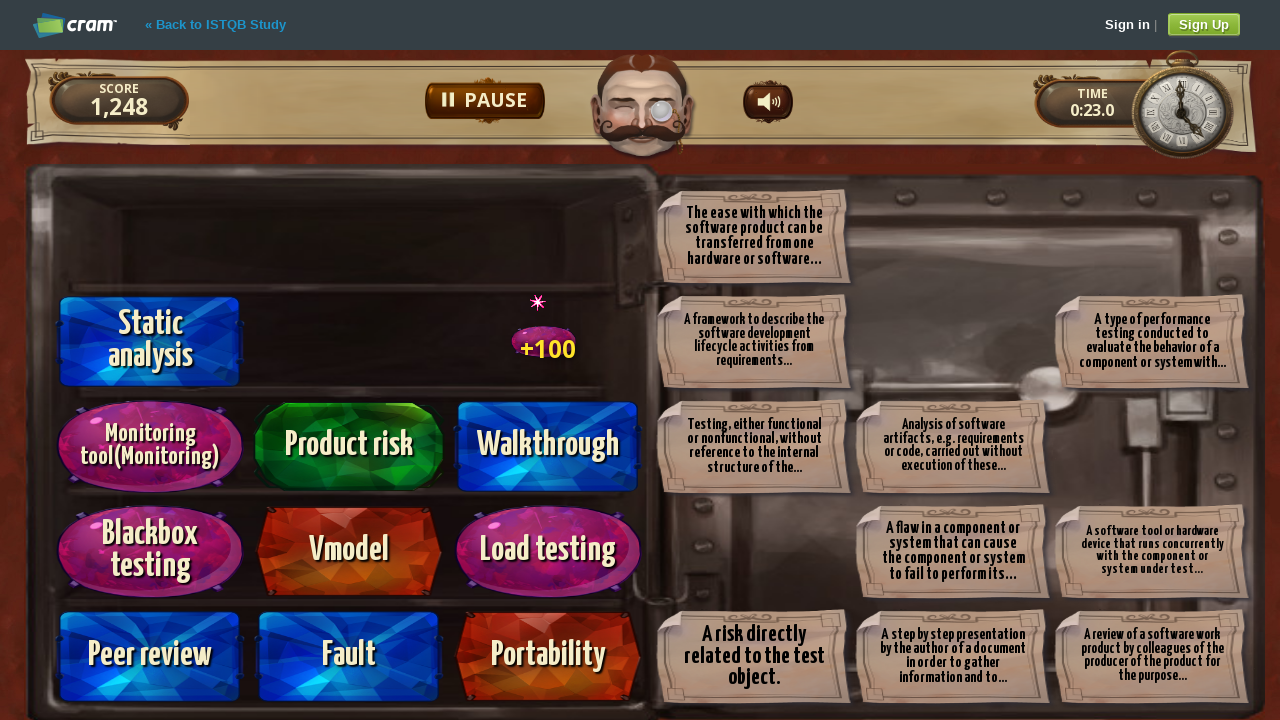

Answer card 4 disappeared after successful match
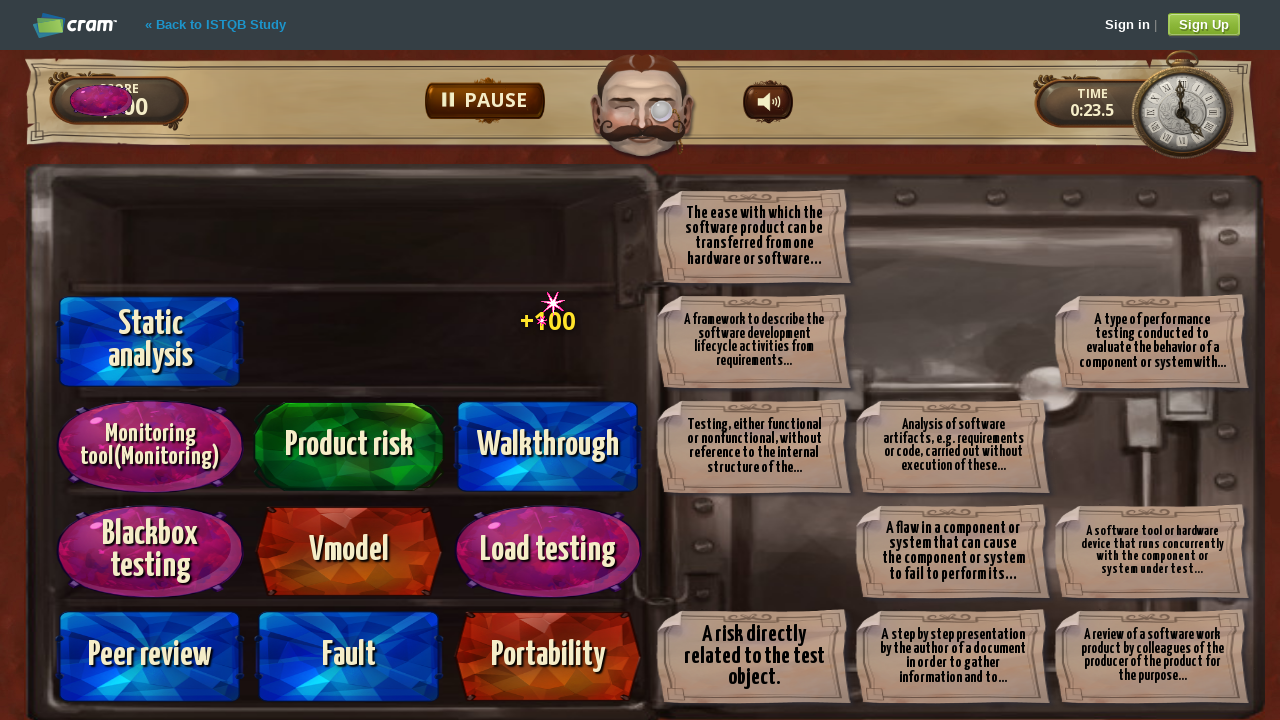

Question card 4 disappeared after successful match
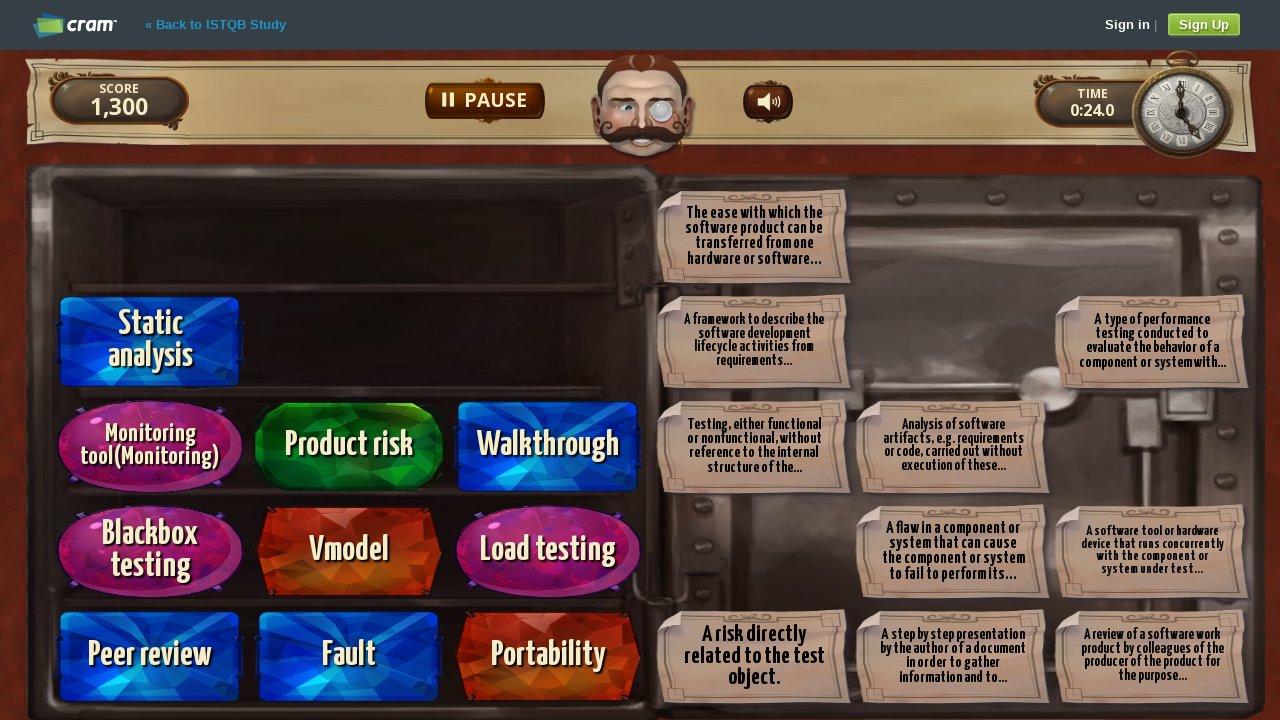

Waited for falling card animation to complete for card 5
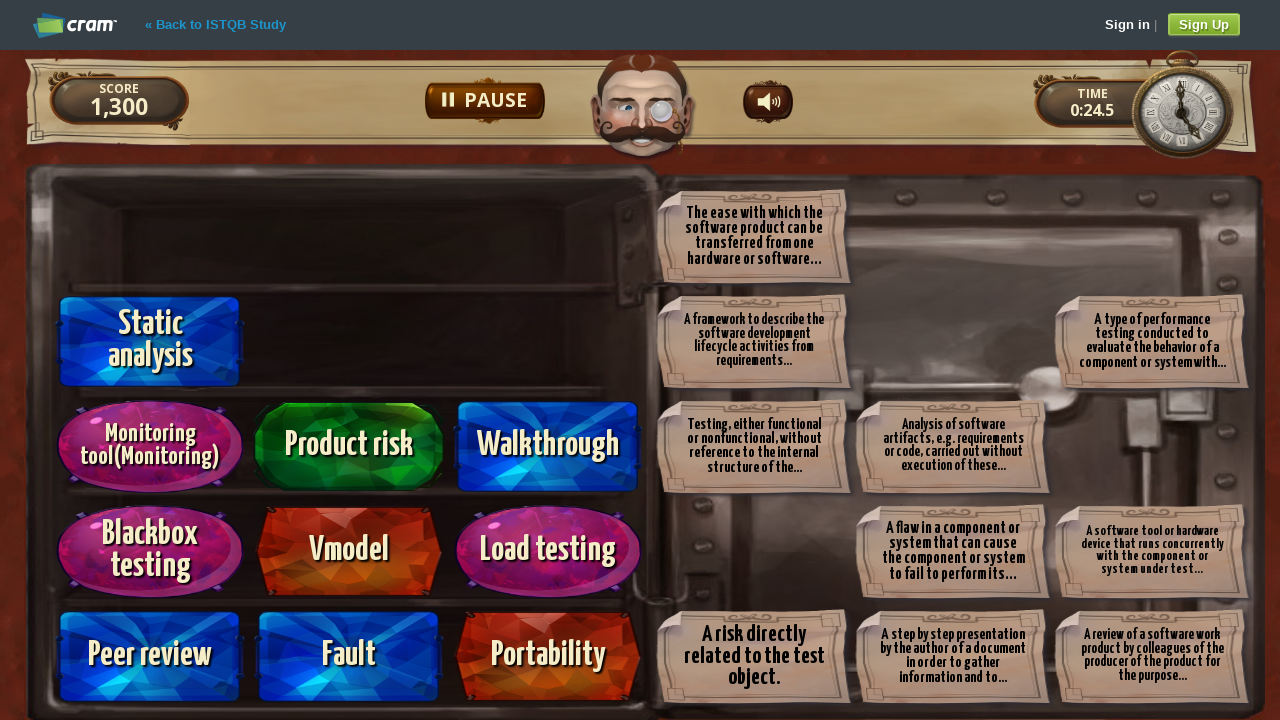

Question card 5 became visible
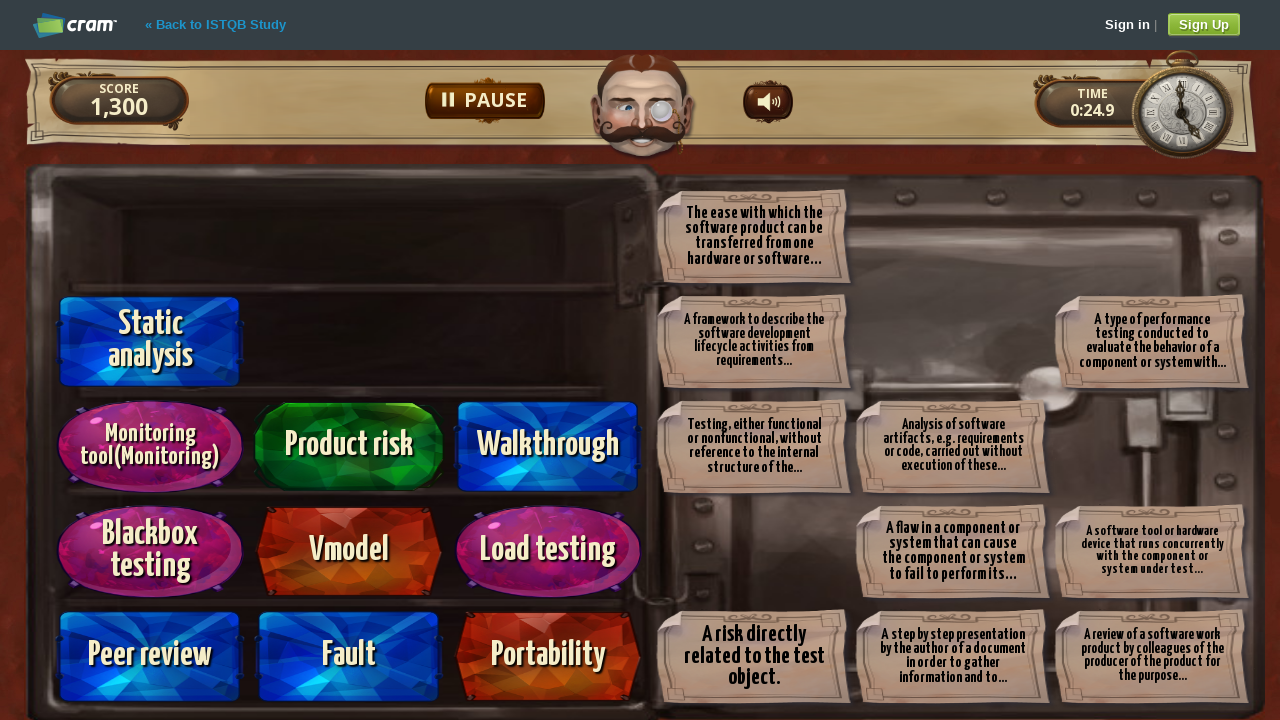

Clicked question card 5 at (150, 656) on #col1card5
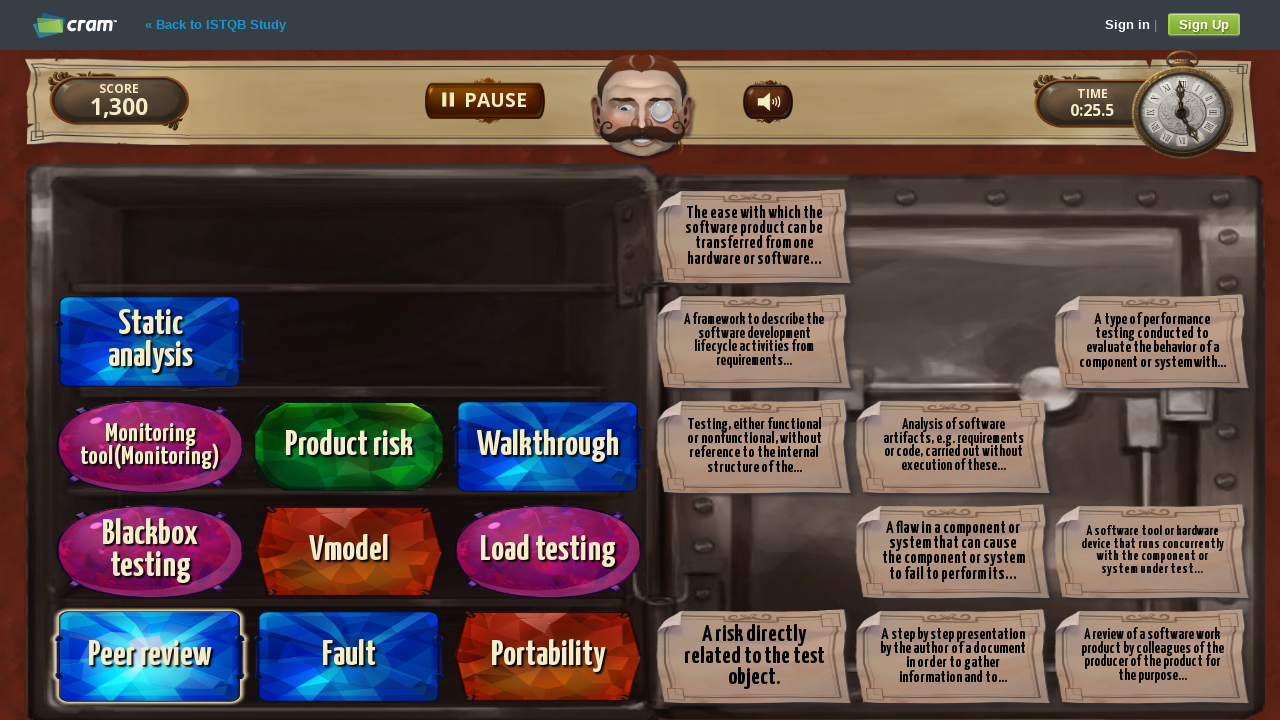

Question card 5 was selected
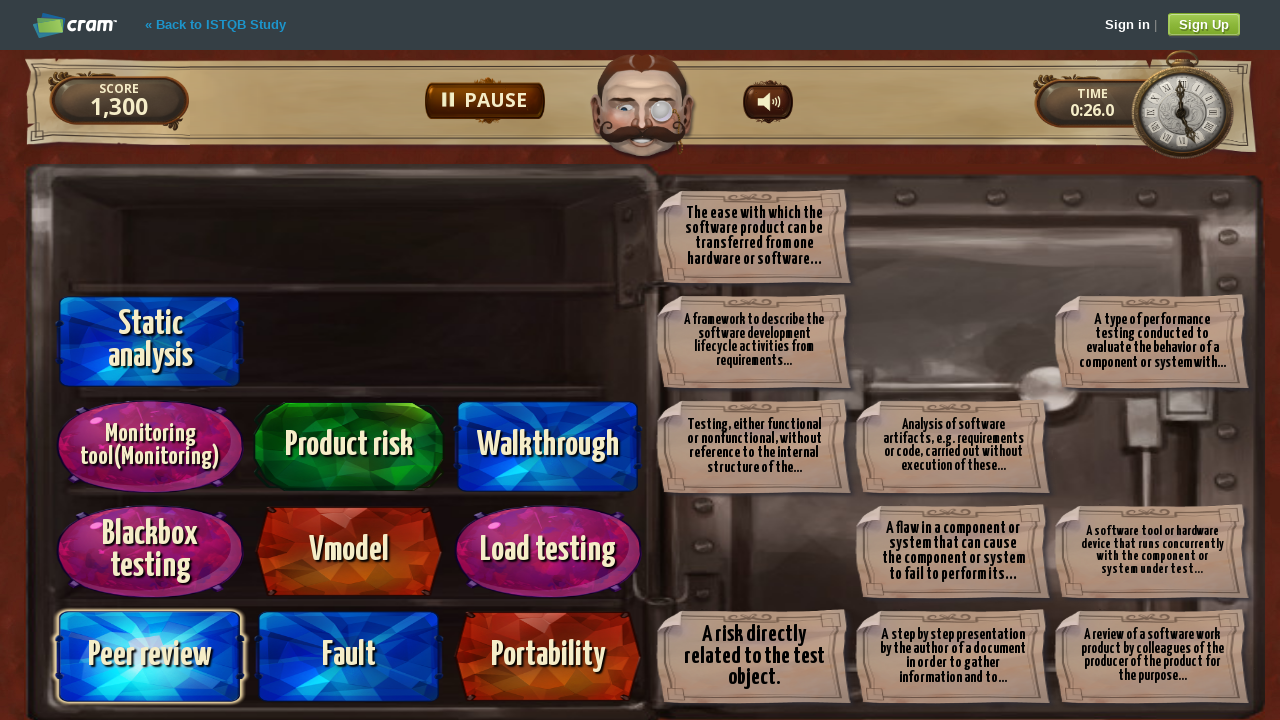

Answer card 5 became visible
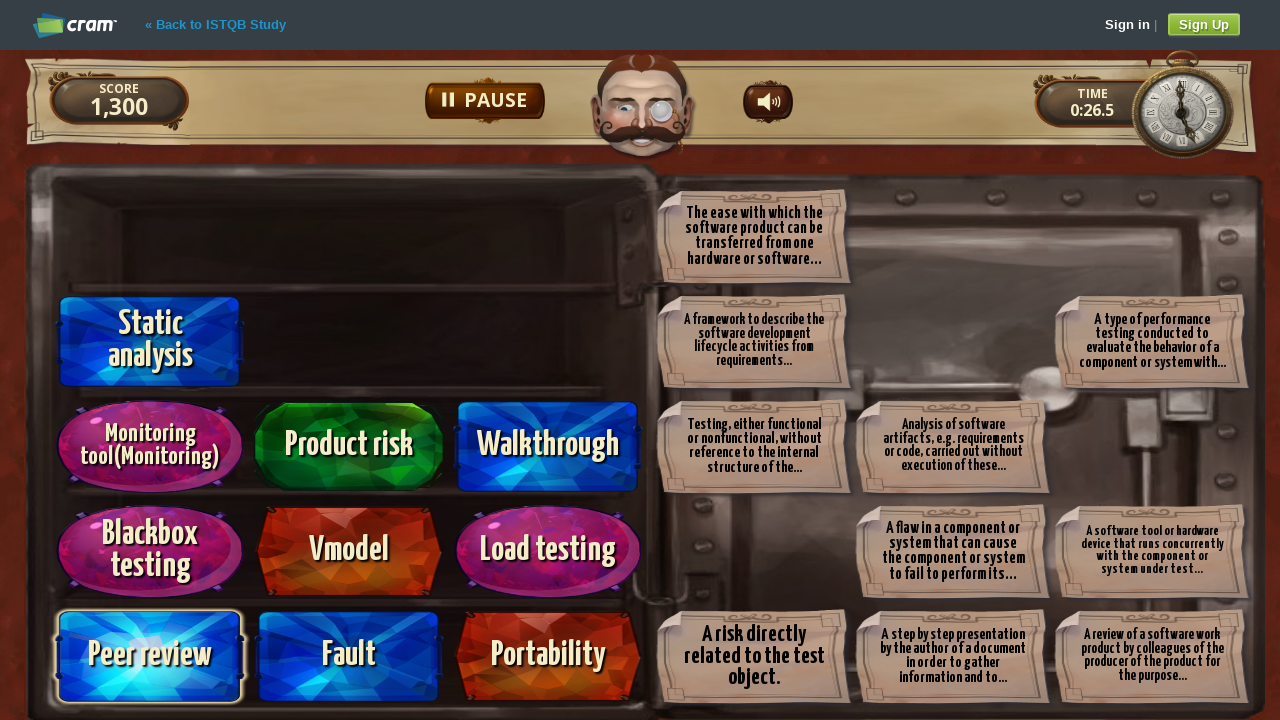

Clicked answer card 5 to match with question card 5 at (1152, 656) on #col2card5
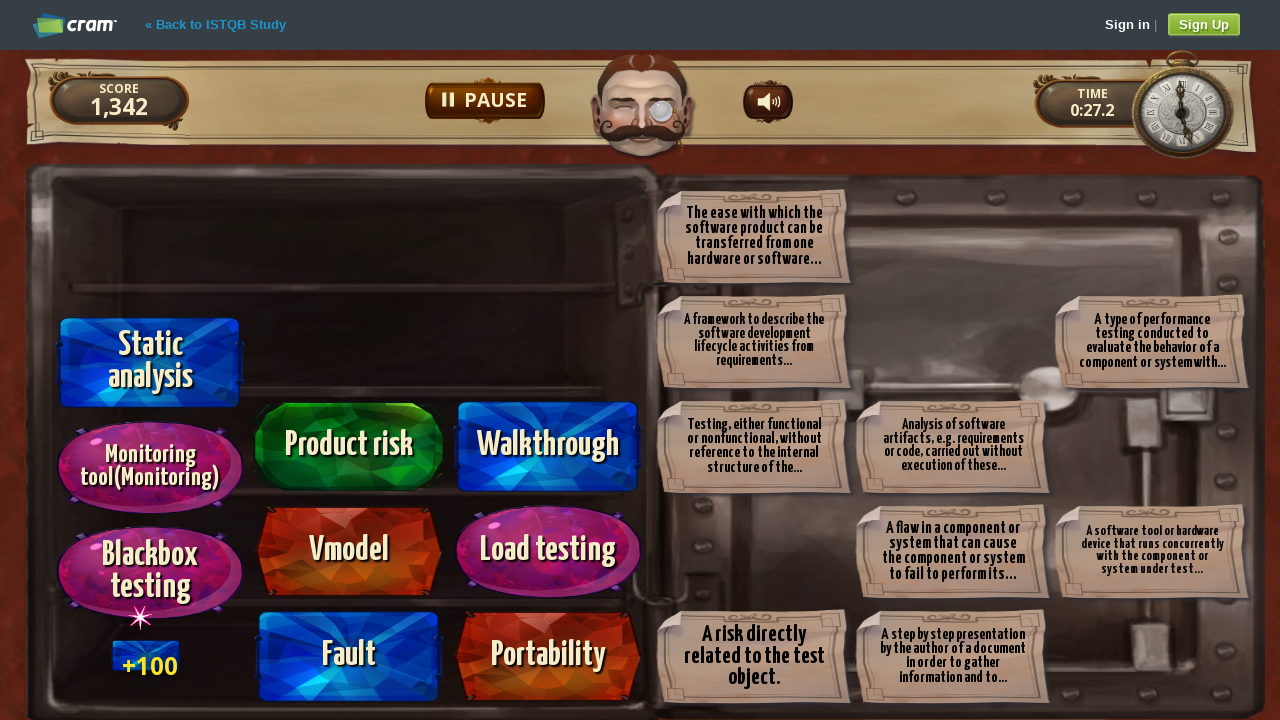

Answer card 5 disappeared after successful match
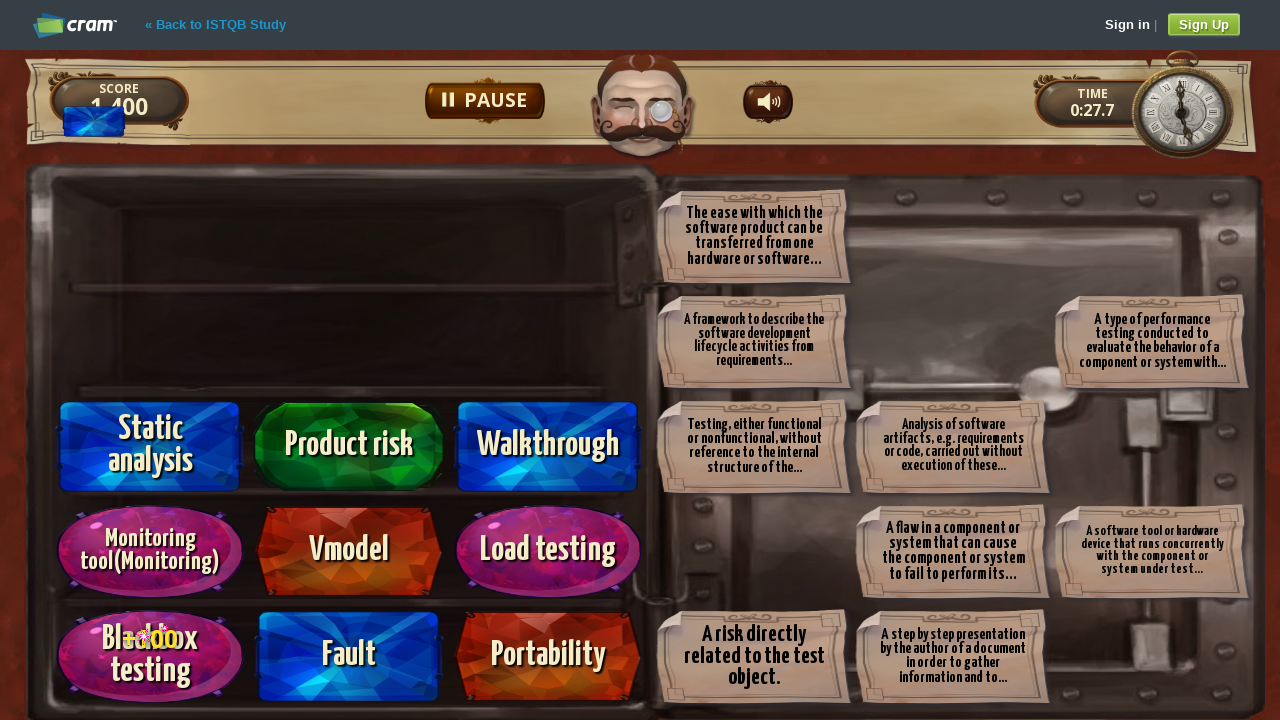

Question card 5 disappeared after successful match
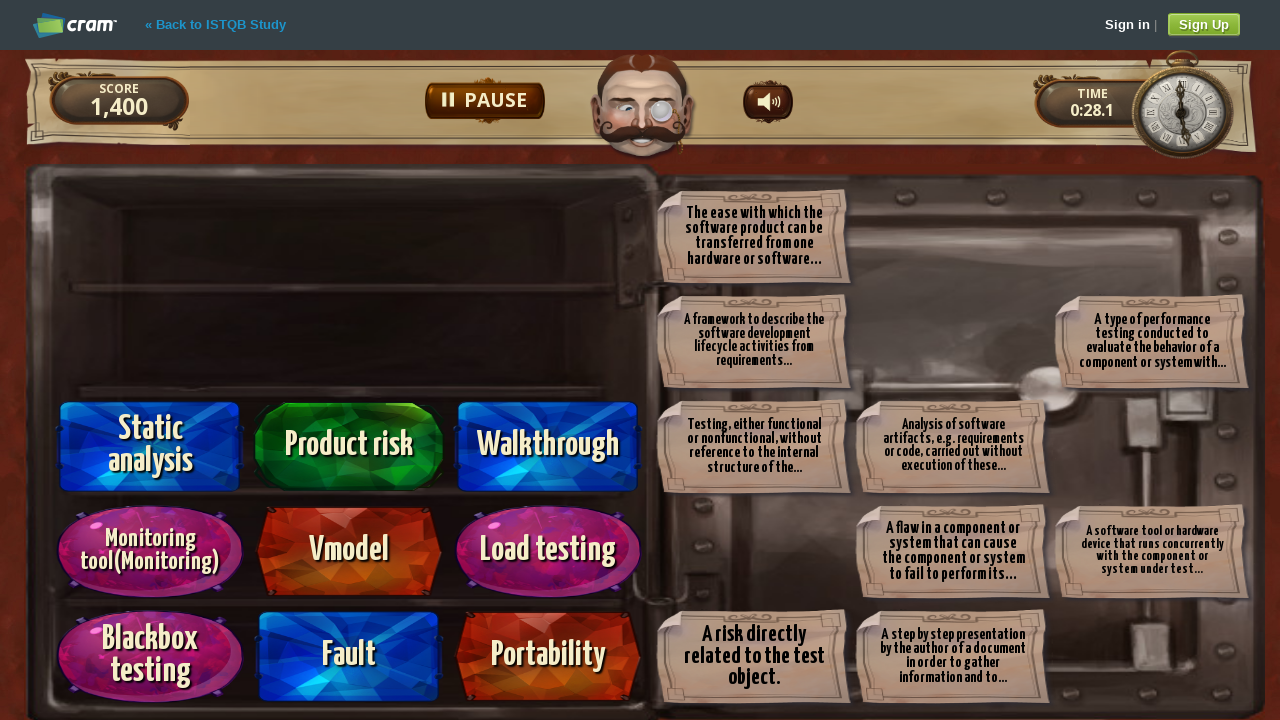

Waited for falling card animation to complete for card 6
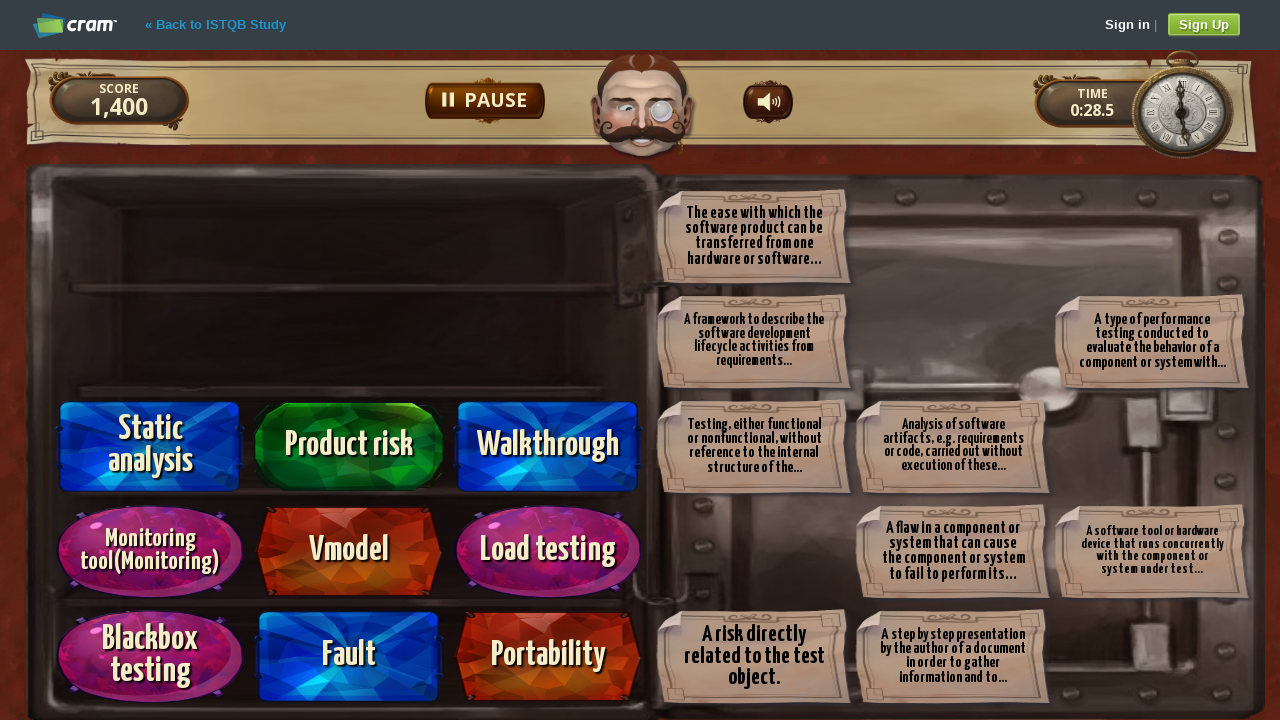

Question card 6 became visible
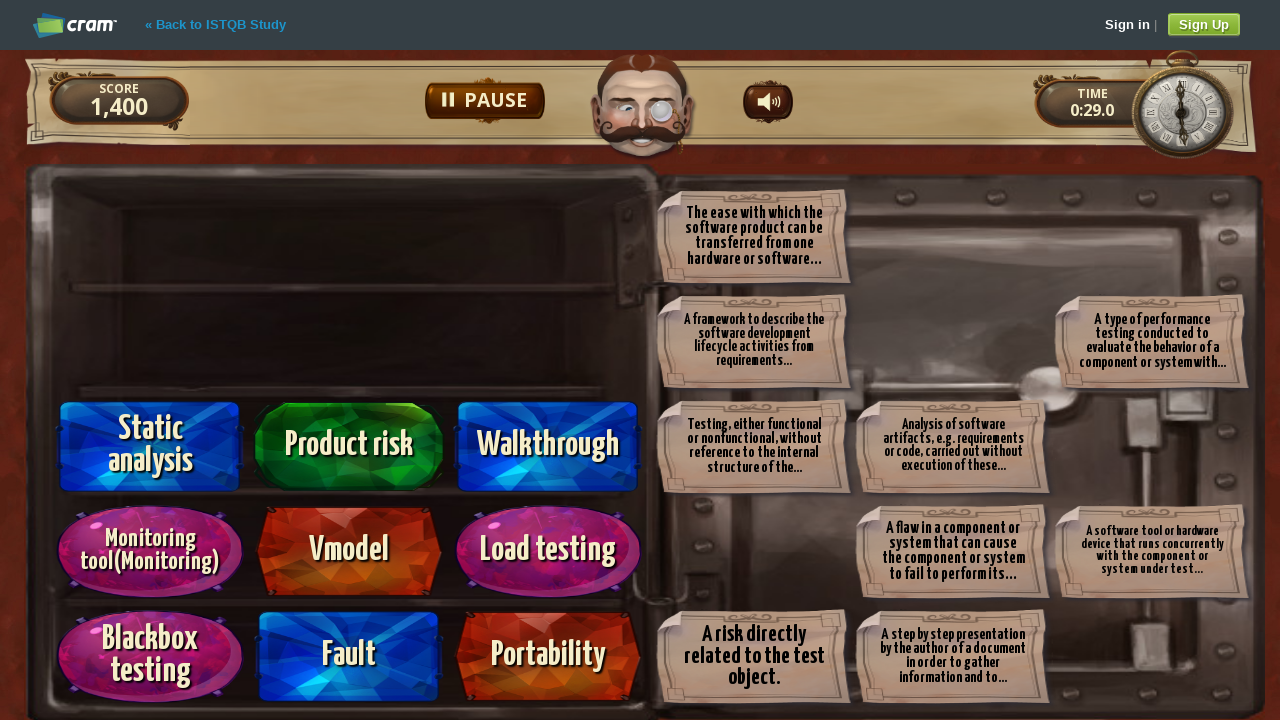

Clicked question card 6 at (150, 552) on #col1card6
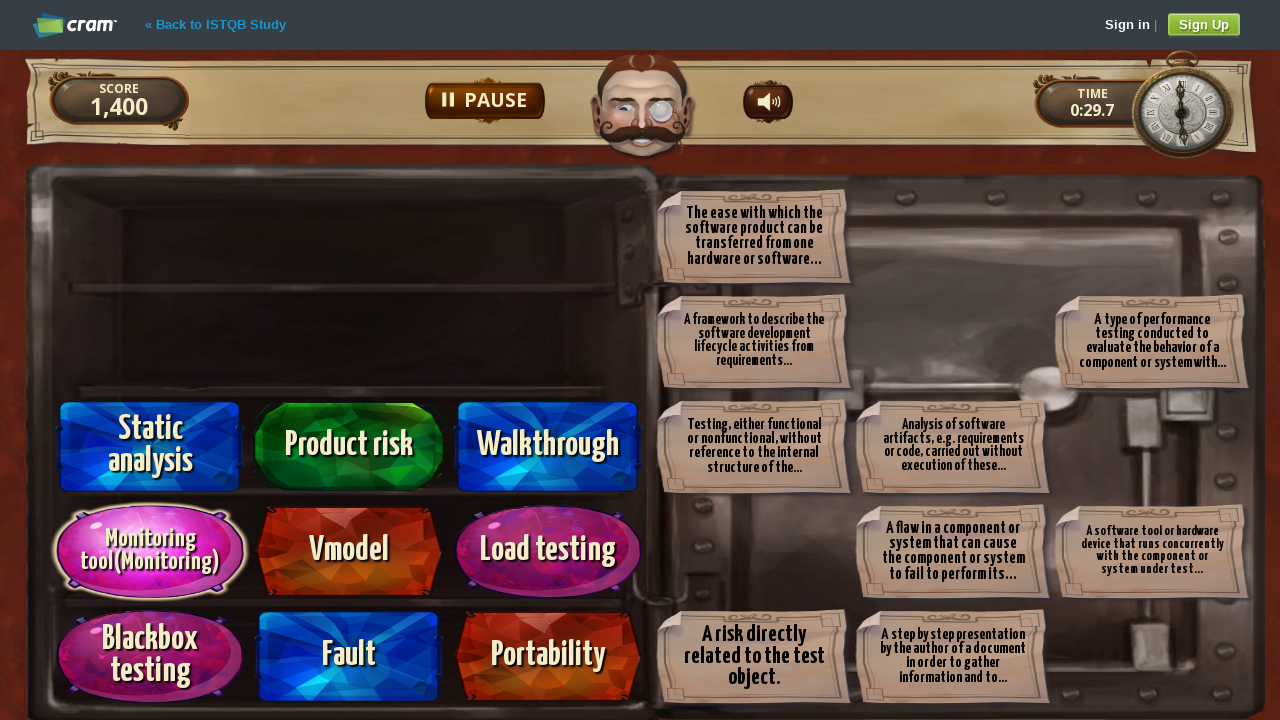

Question card 6 was selected
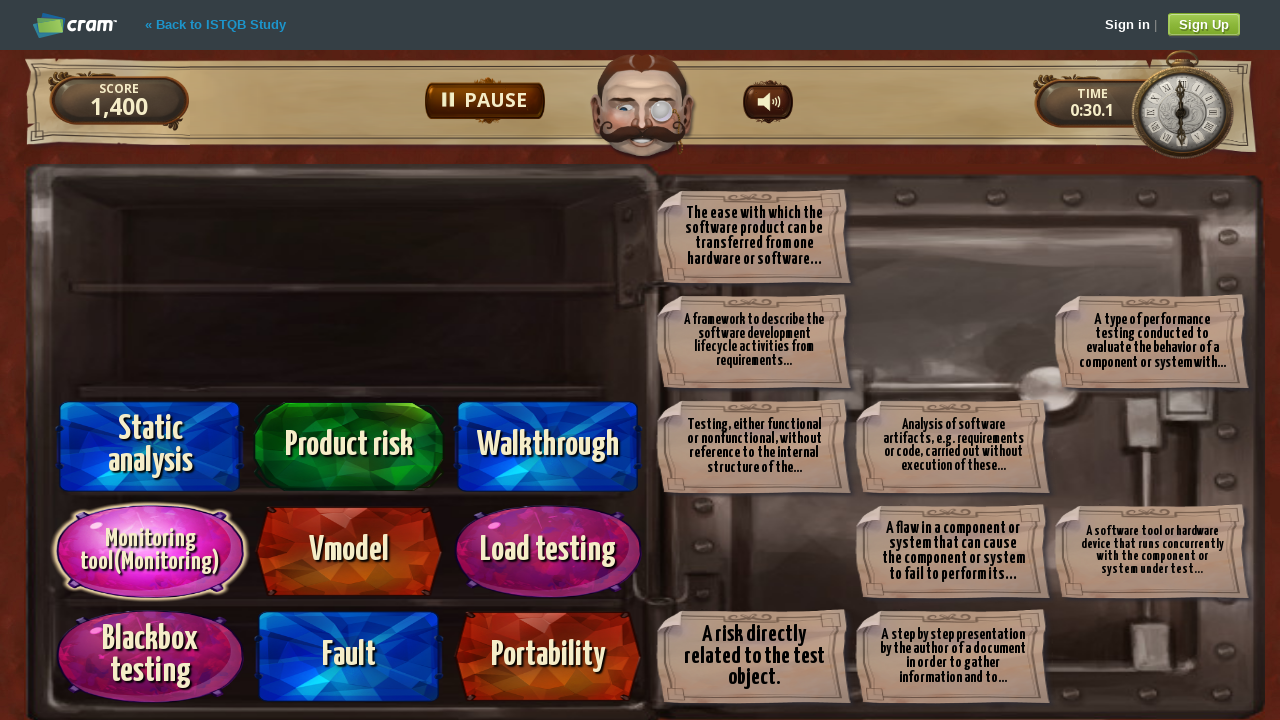

Answer card 6 became visible
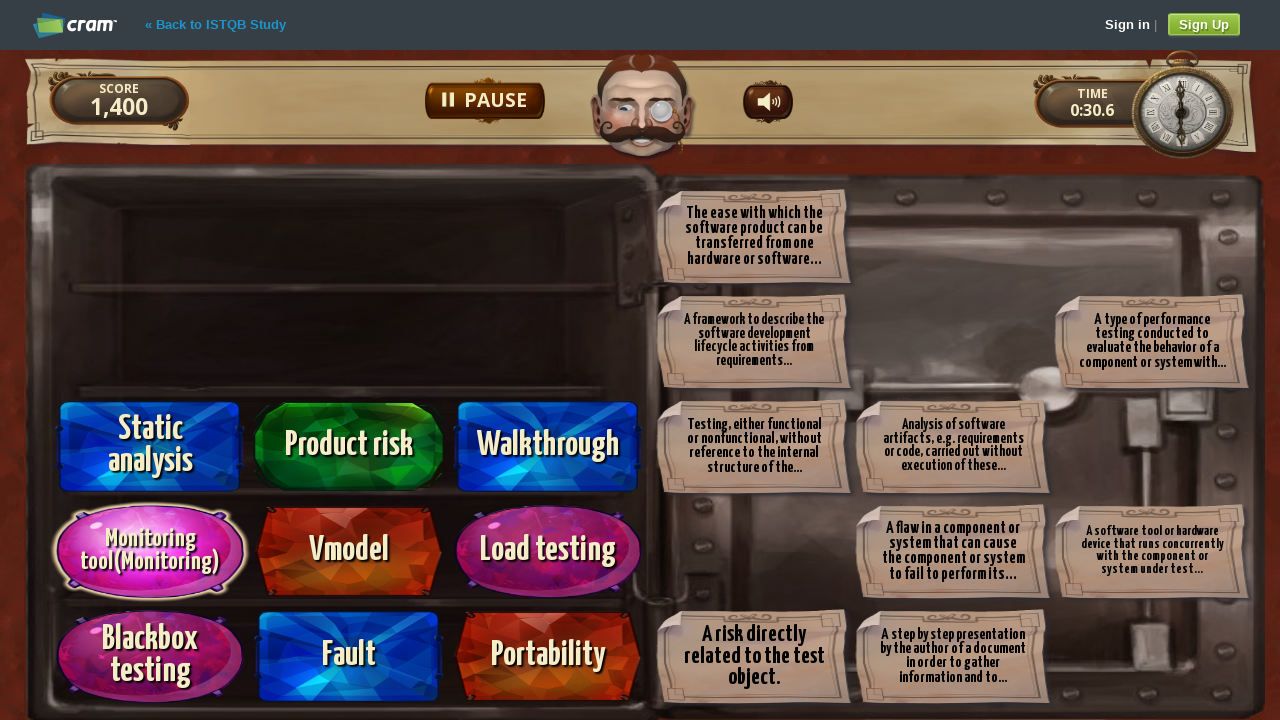

Clicked answer card 6 to match with question card 6 at (1152, 552) on #col2card6
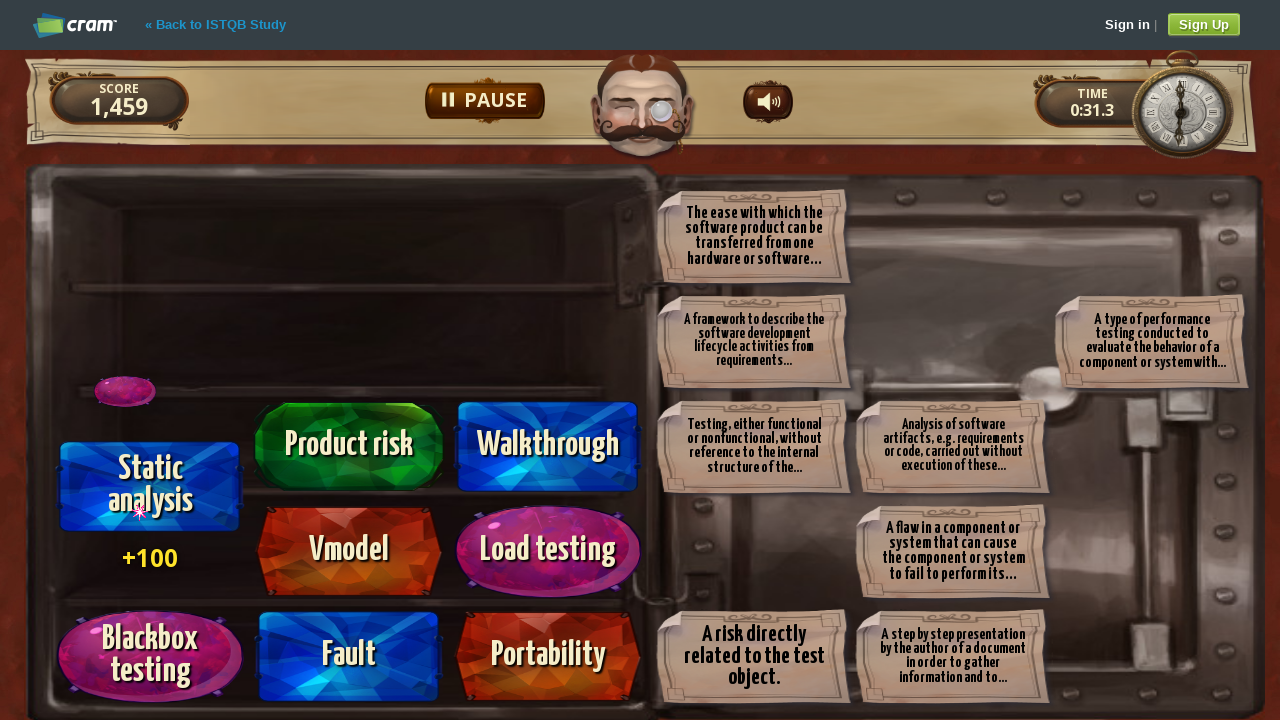

Answer card 6 disappeared after successful match
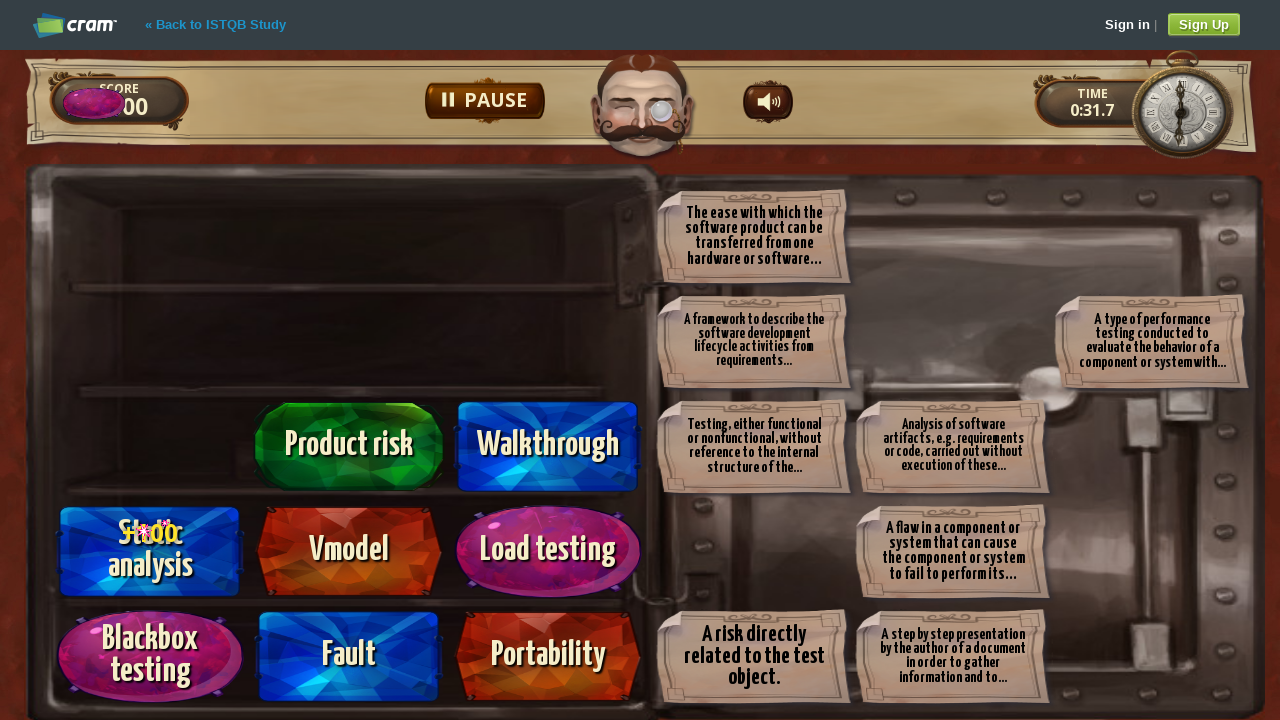

Question card 6 disappeared after successful match
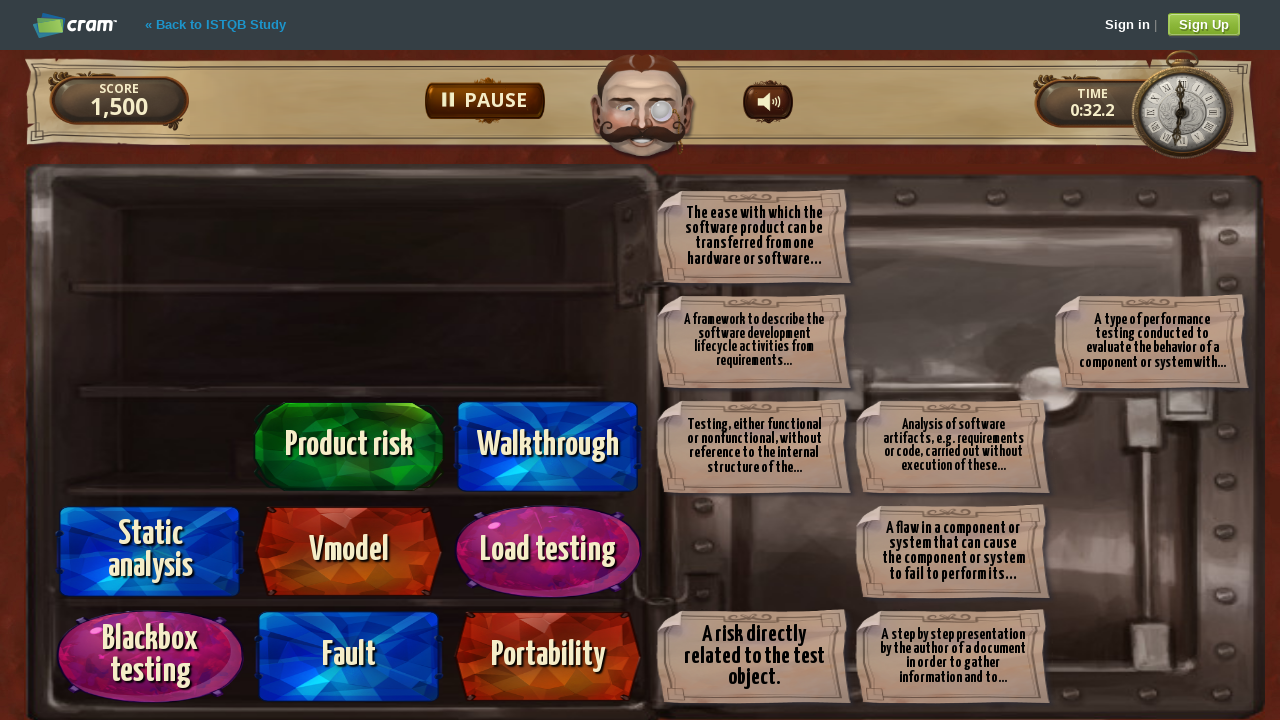

Waited for falling card animation to complete for card 7
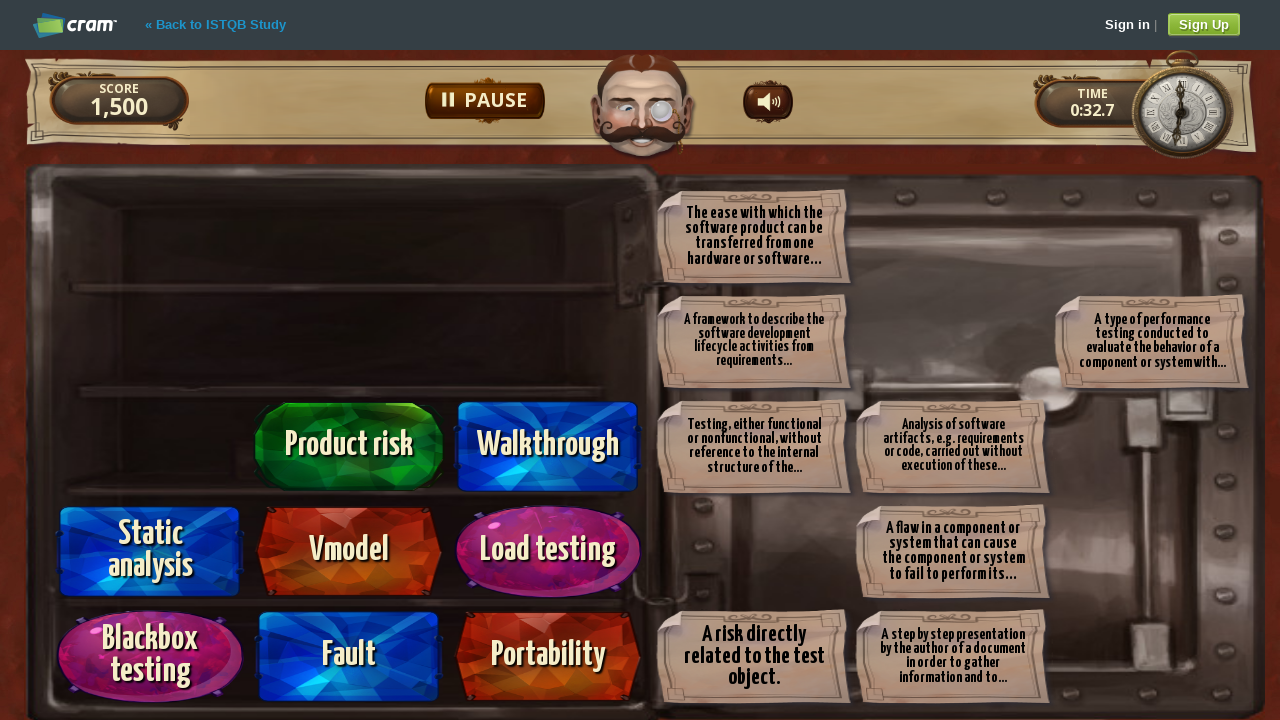

Question card 7 became visible
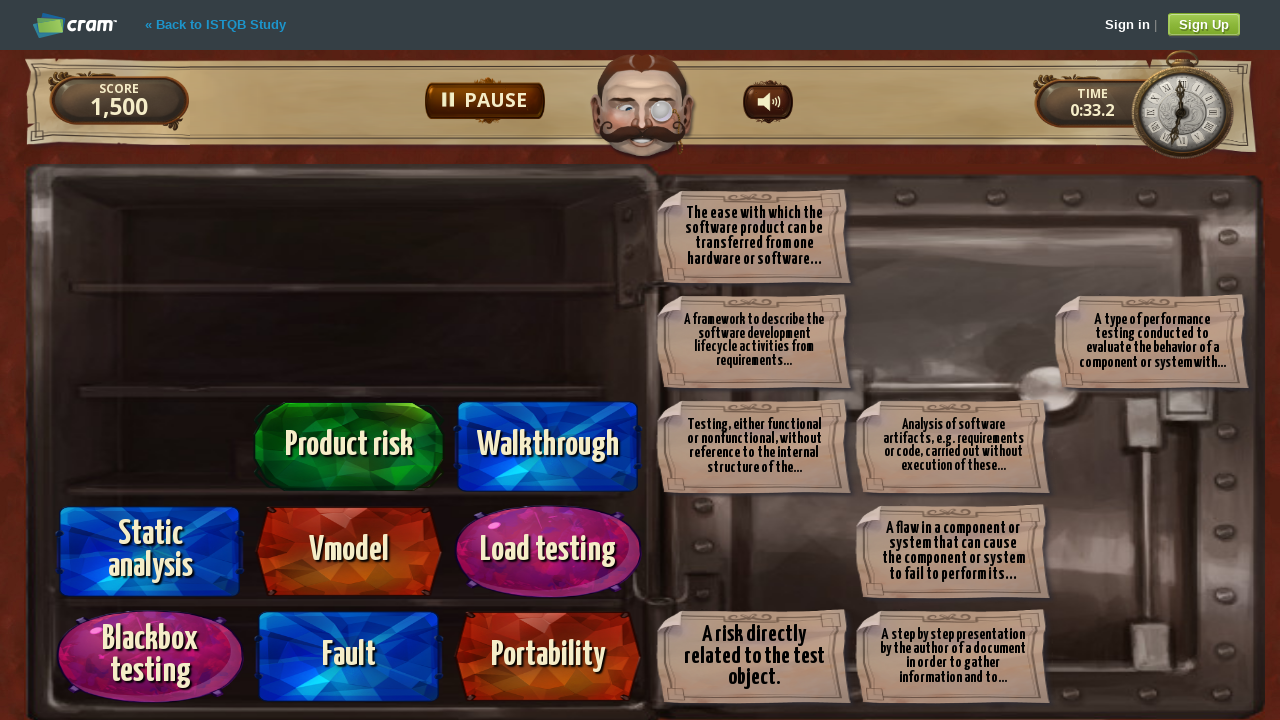

Clicked question card 7 at (548, 446) on #col1card7
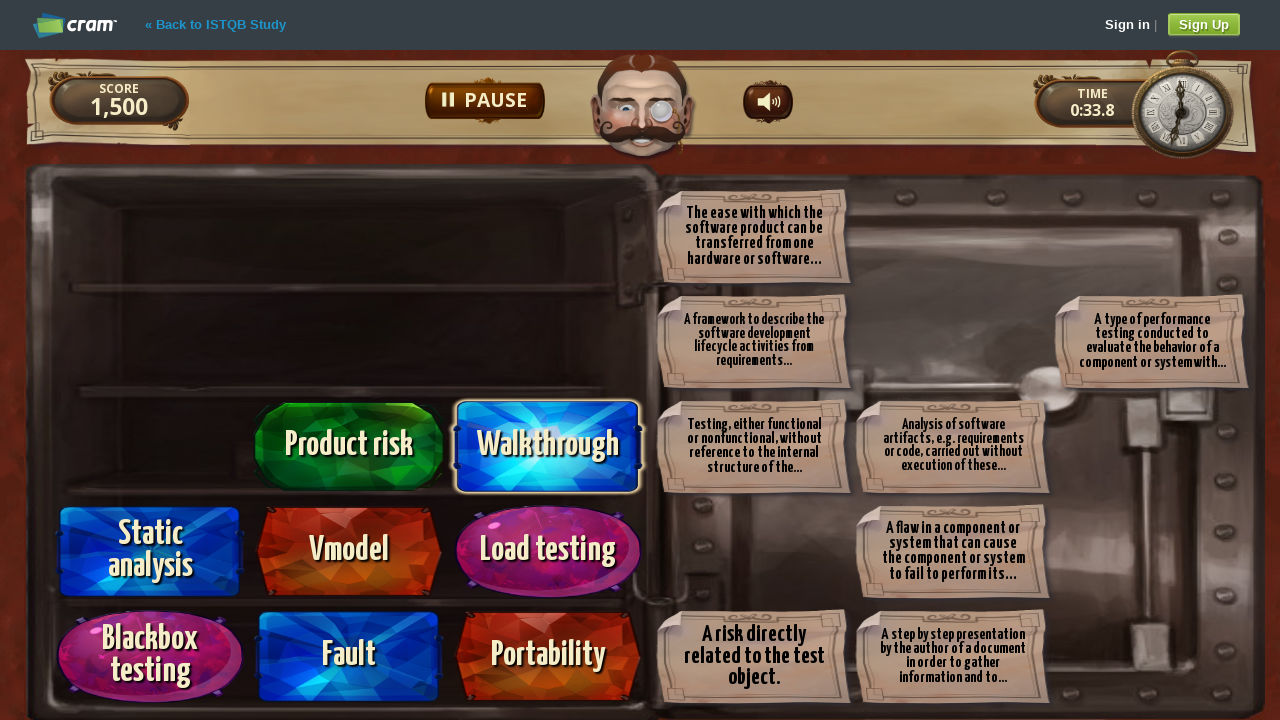

Question card 7 was selected
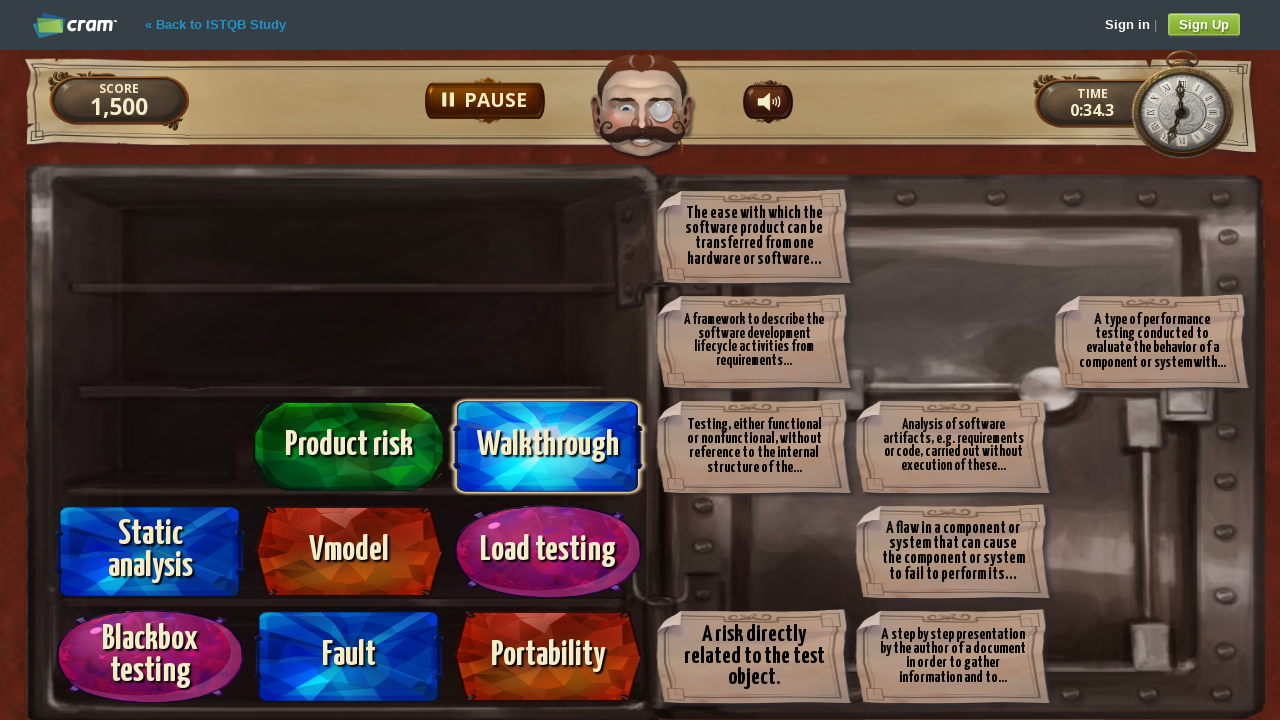

Answer card 7 became visible
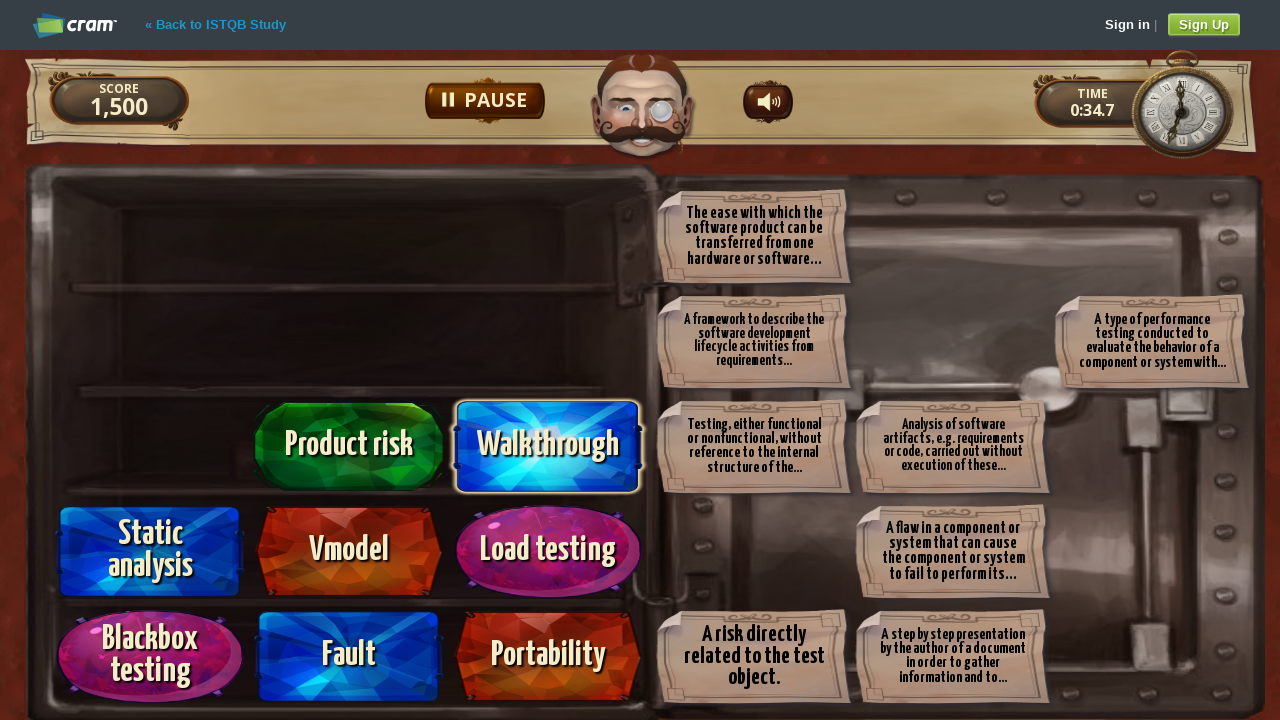

Clicked answer card 7 to match with question card 7 at (953, 656) on #col2card7
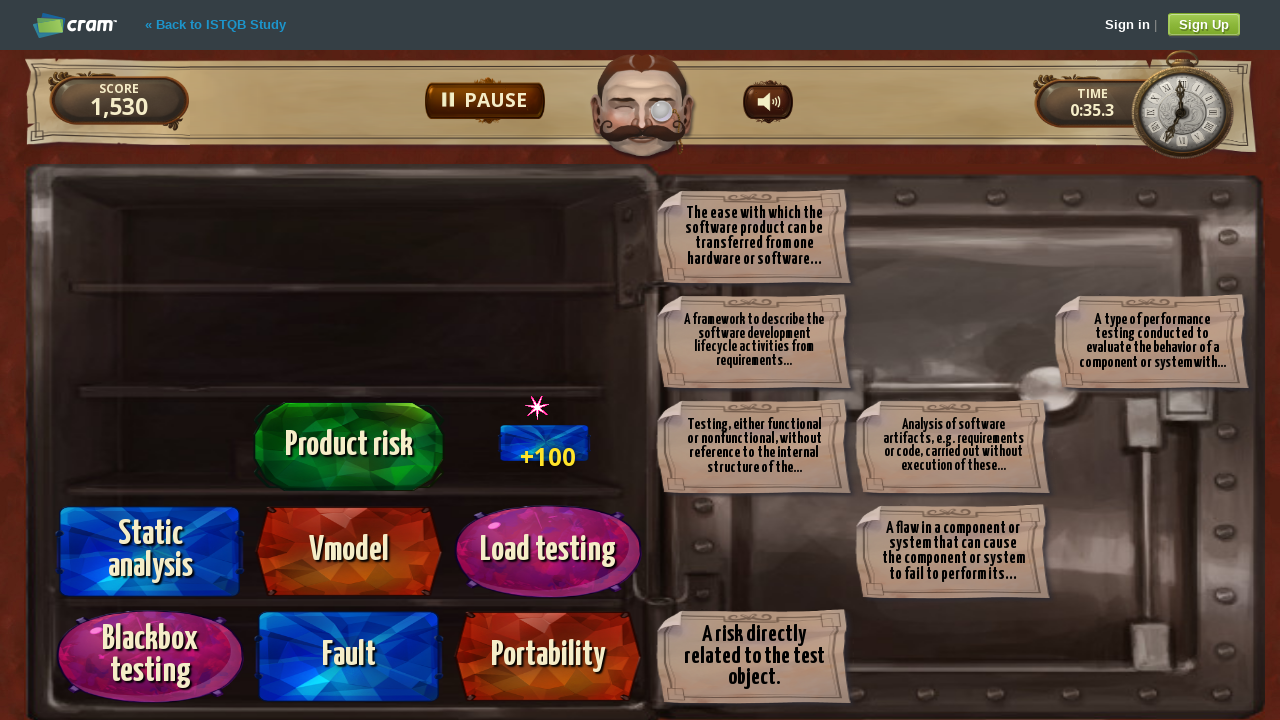

Answer card 7 disappeared after successful match
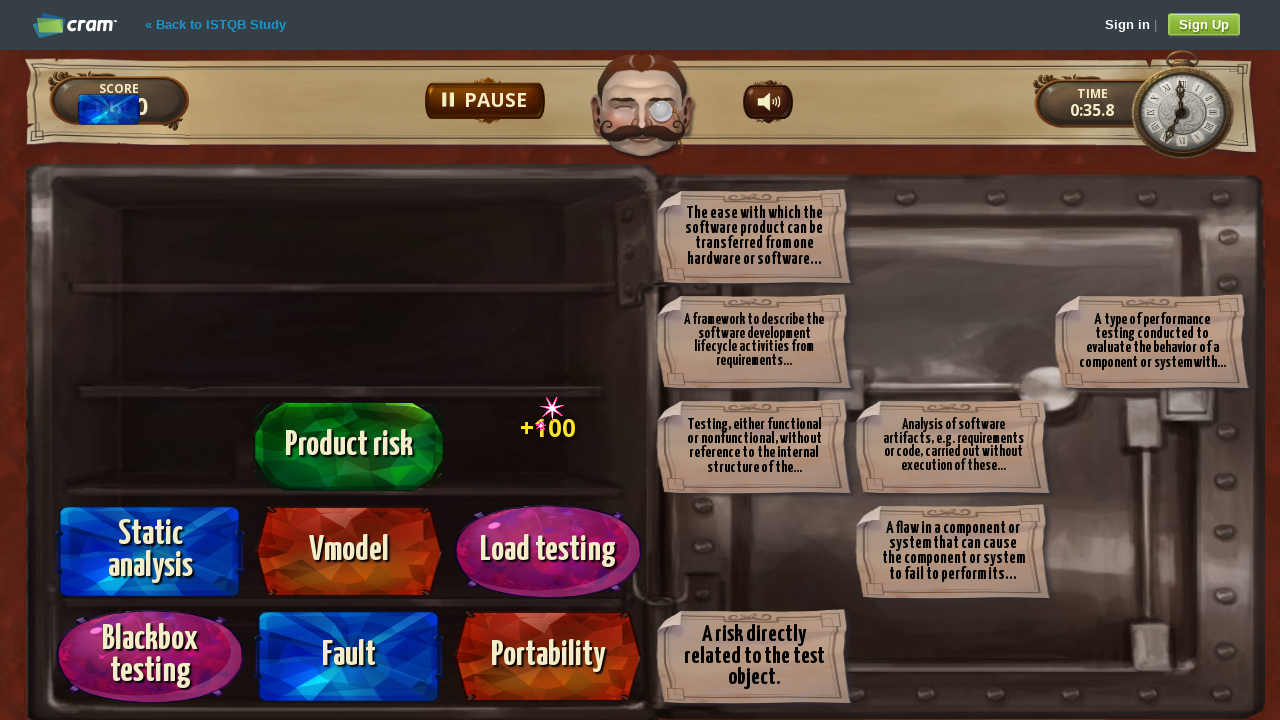

Question card 7 disappeared after successful match
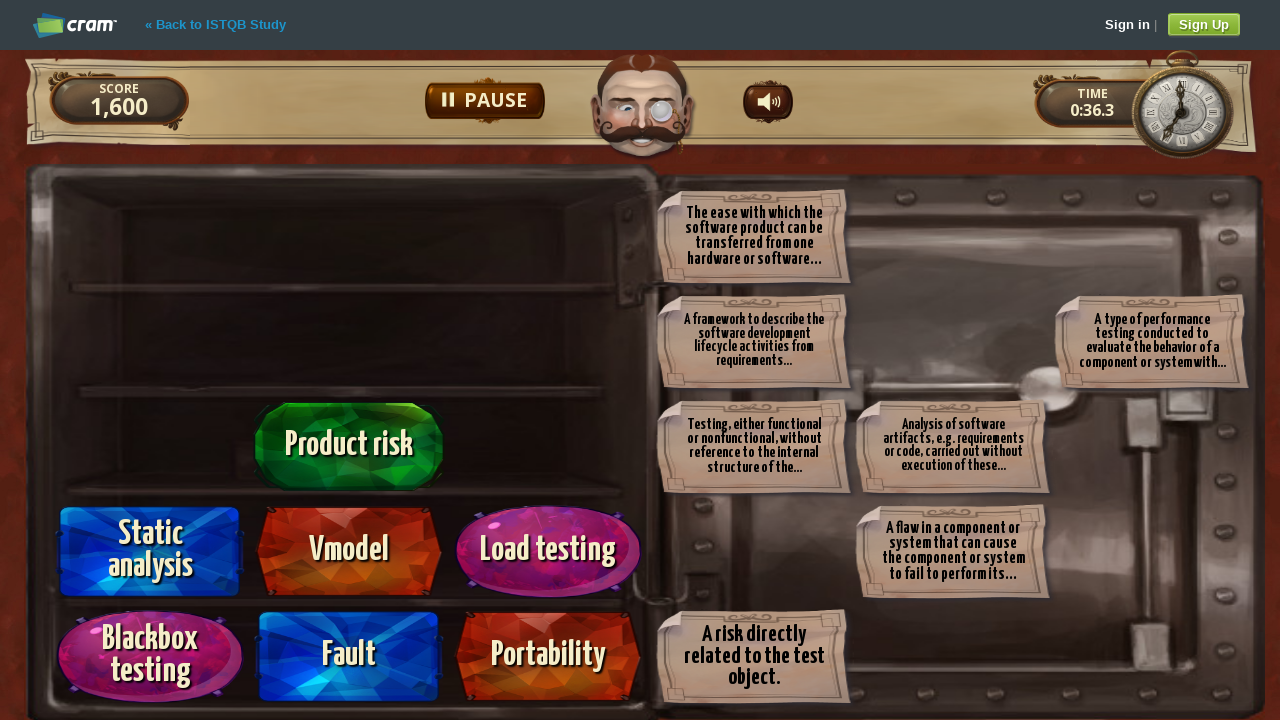

Waited for falling card animation to complete for card 8
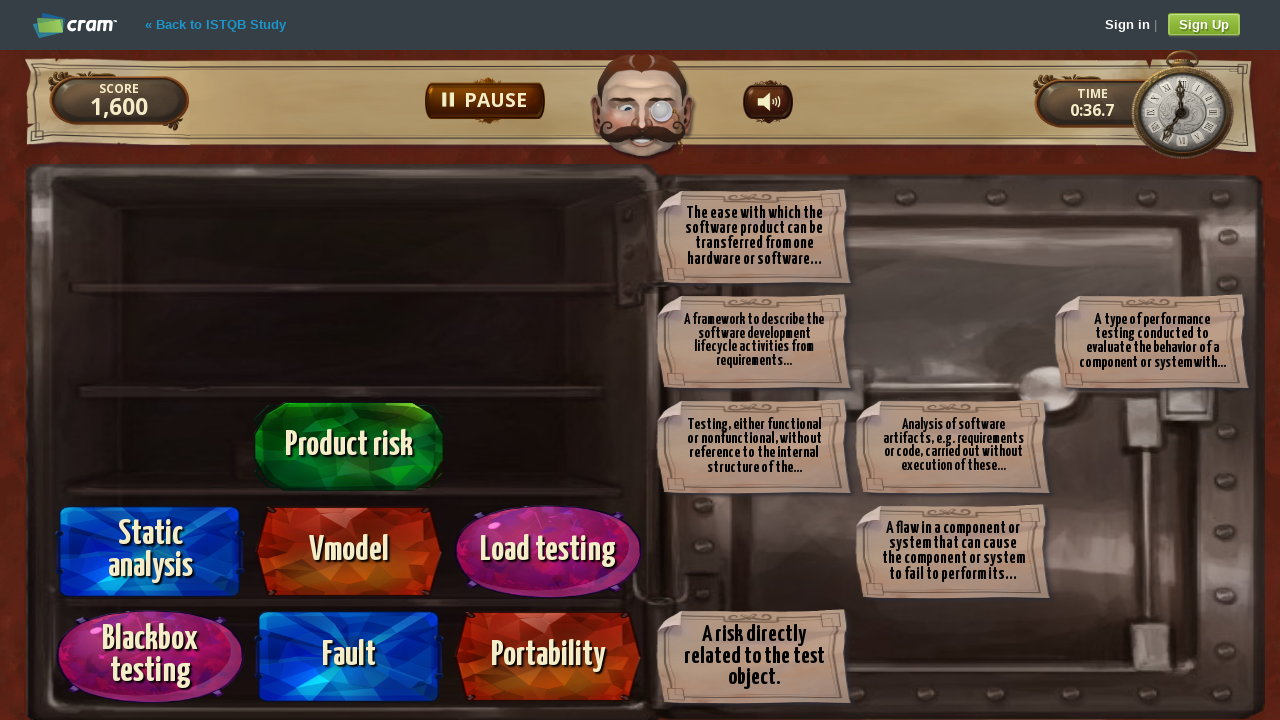

Question card 8 became visible
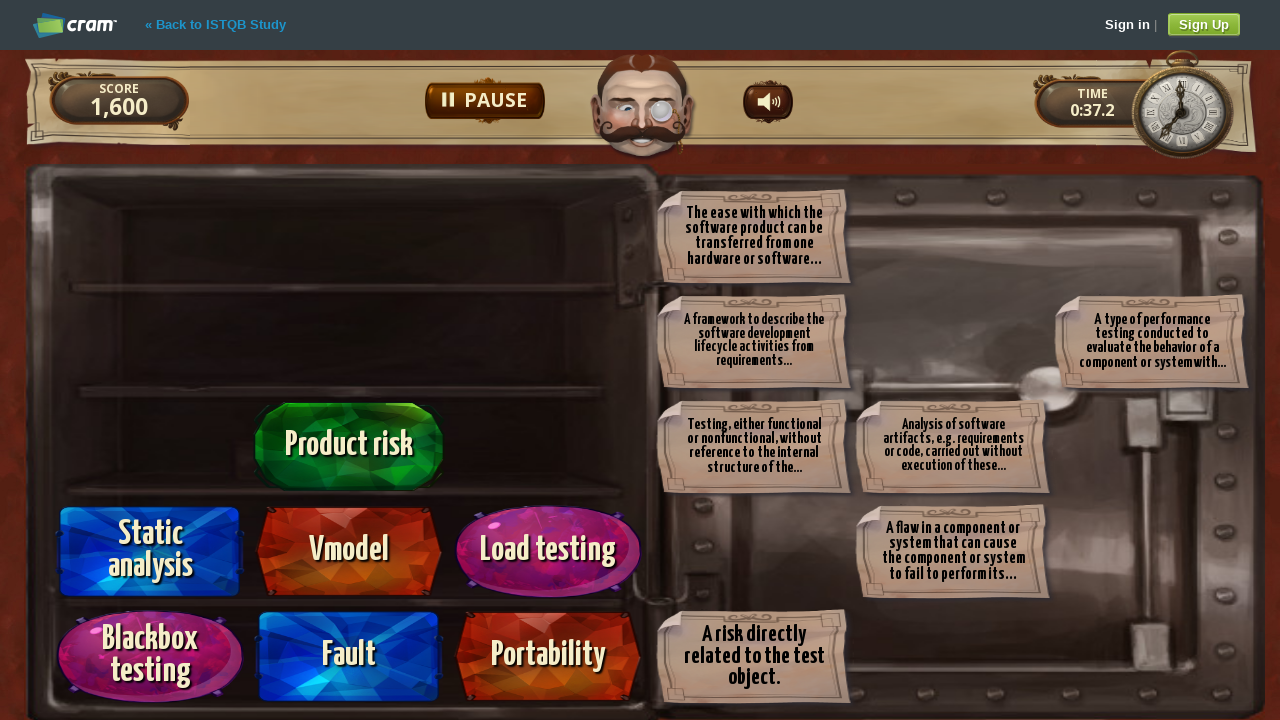

Clicked question card 8 at (349, 656) on #col1card8
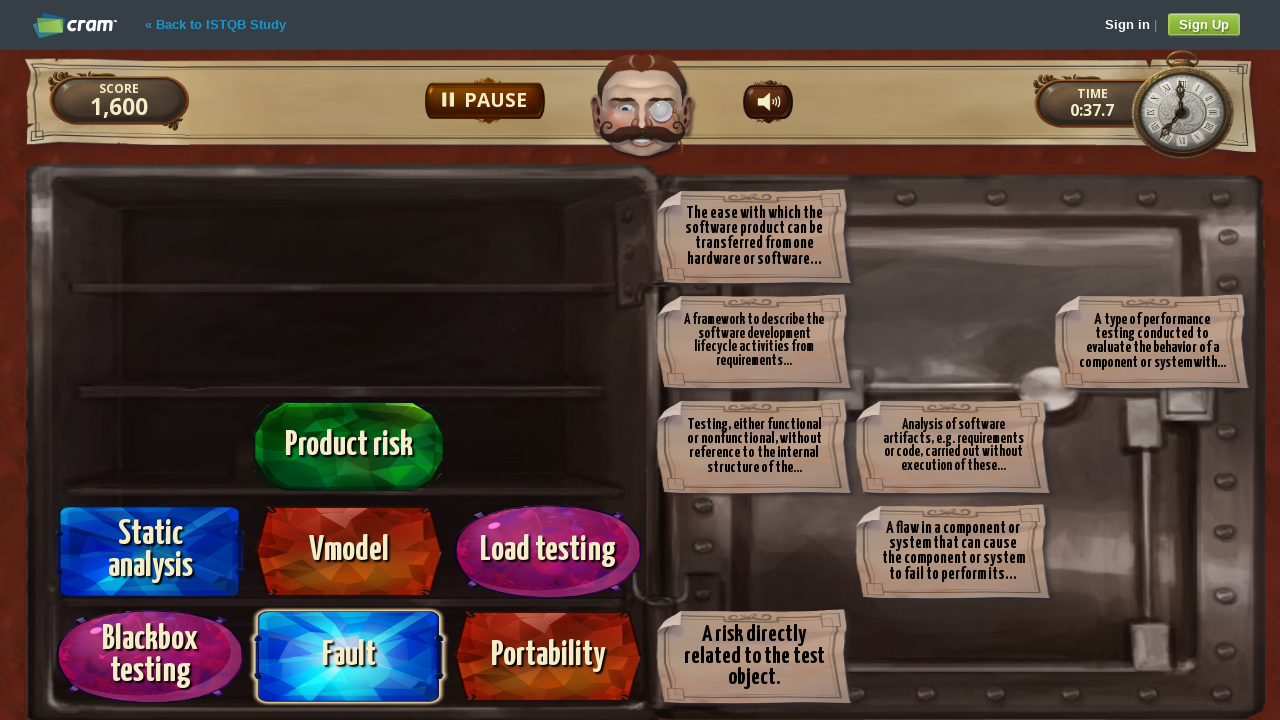

Question card 8 was selected
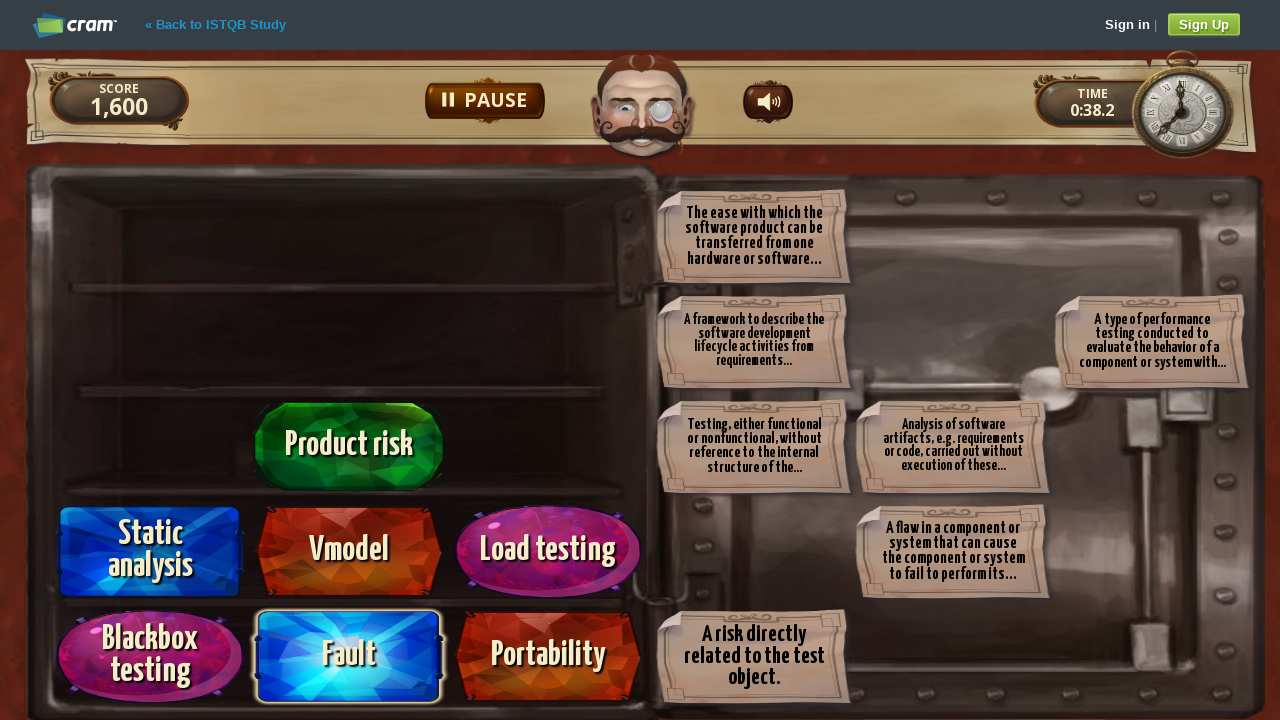

Answer card 8 became visible
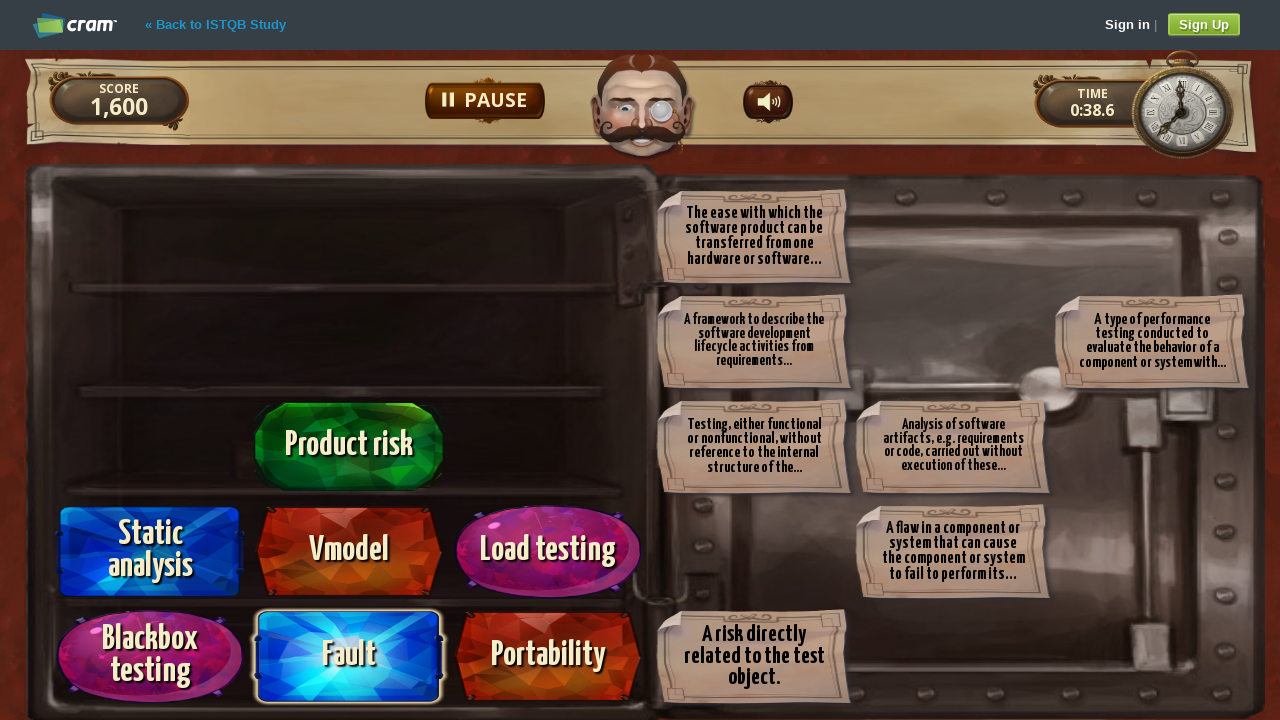

Clicked answer card 8 to match with question card 8 at (953, 552) on #col2card8
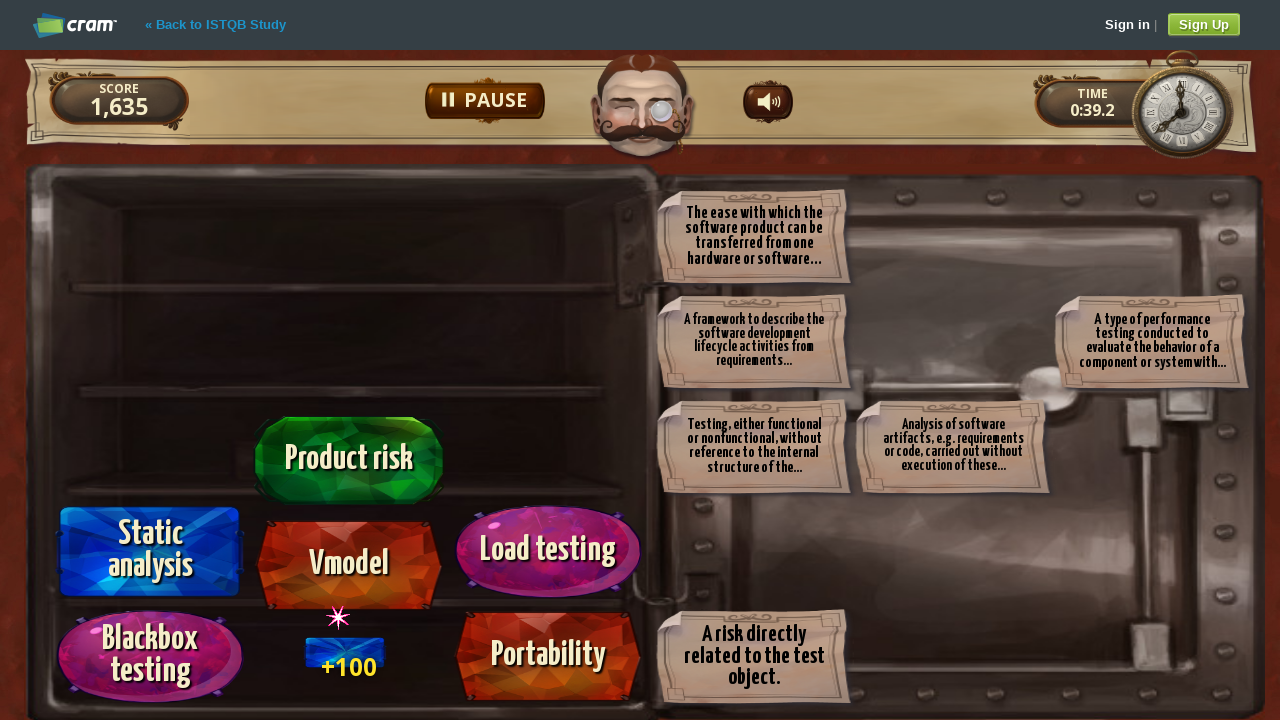

Answer card 8 disappeared after successful match
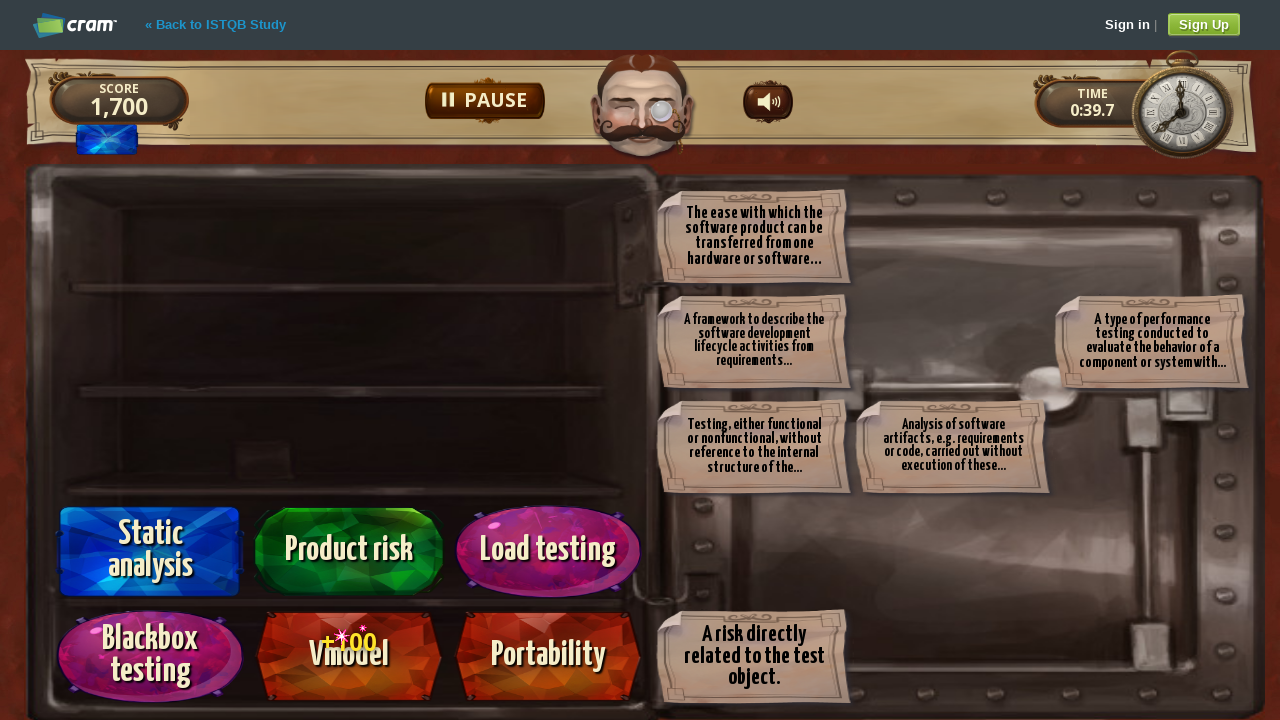

Question card 8 disappeared after successful match
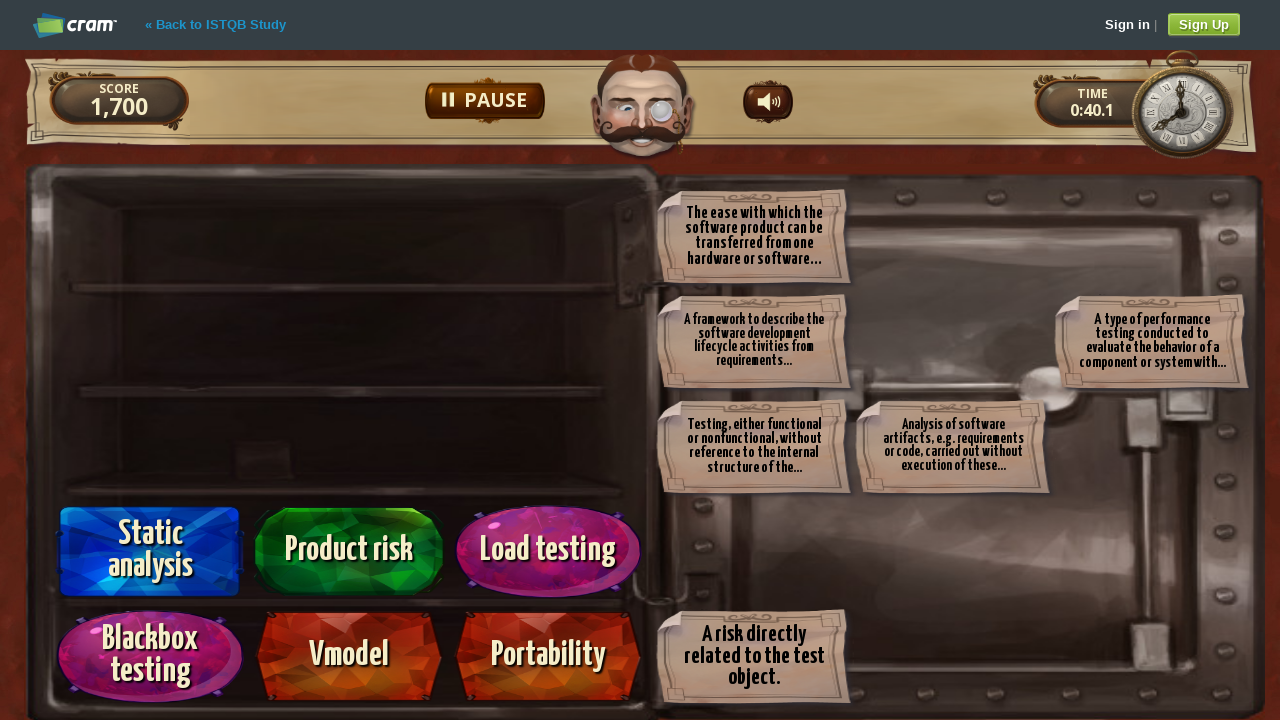

Waited for falling card animation to complete for card 9
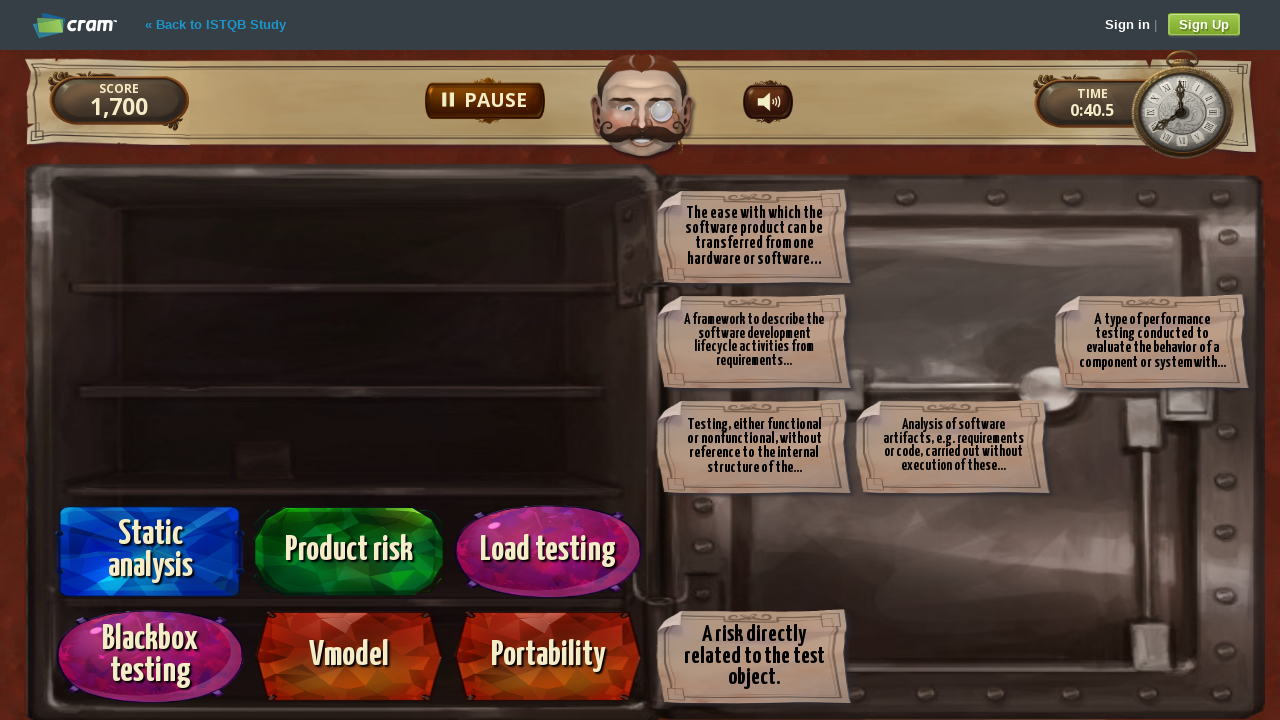

Question card 9 became visible
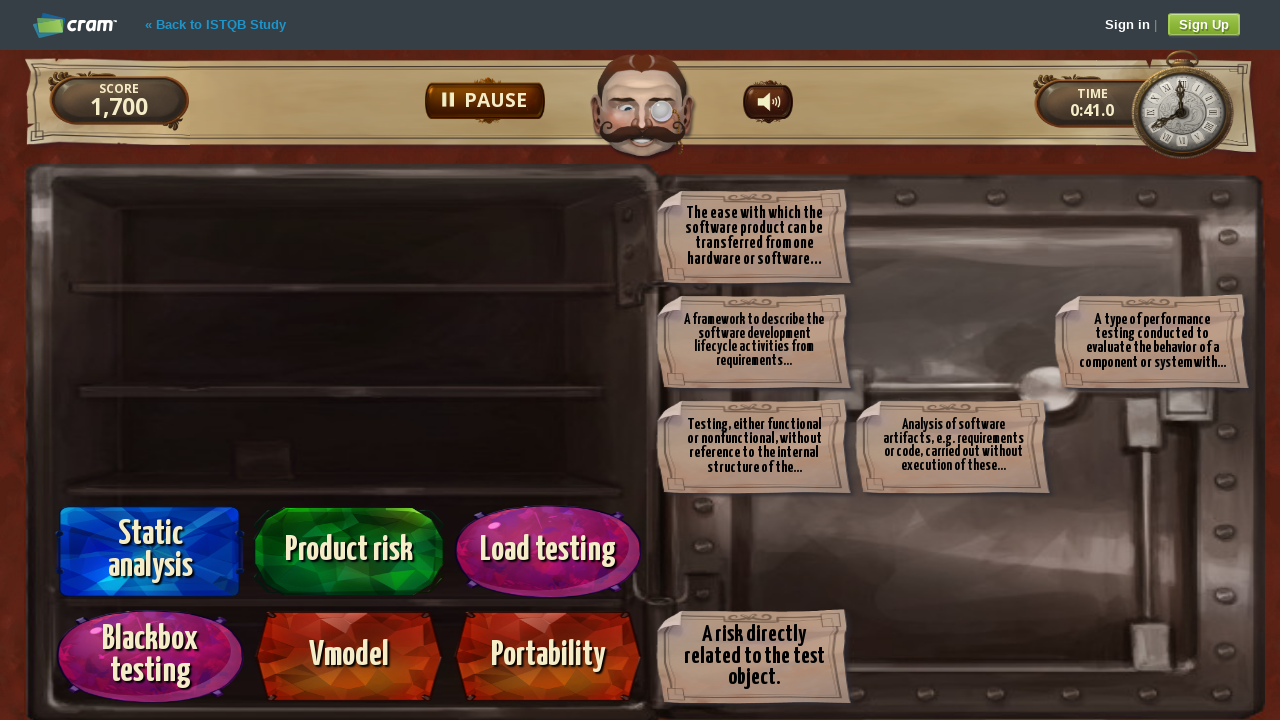

Clicked question card 9 at (150, 656) on #col1card9
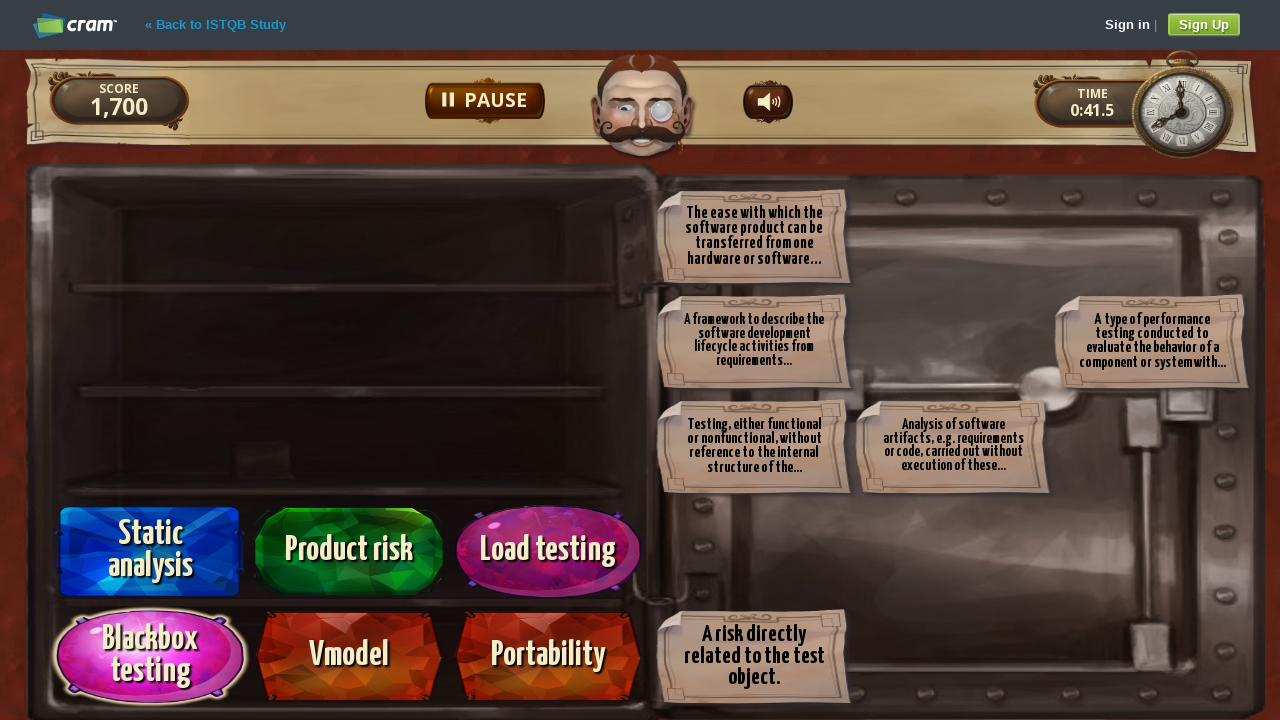

Question card 9 was selected
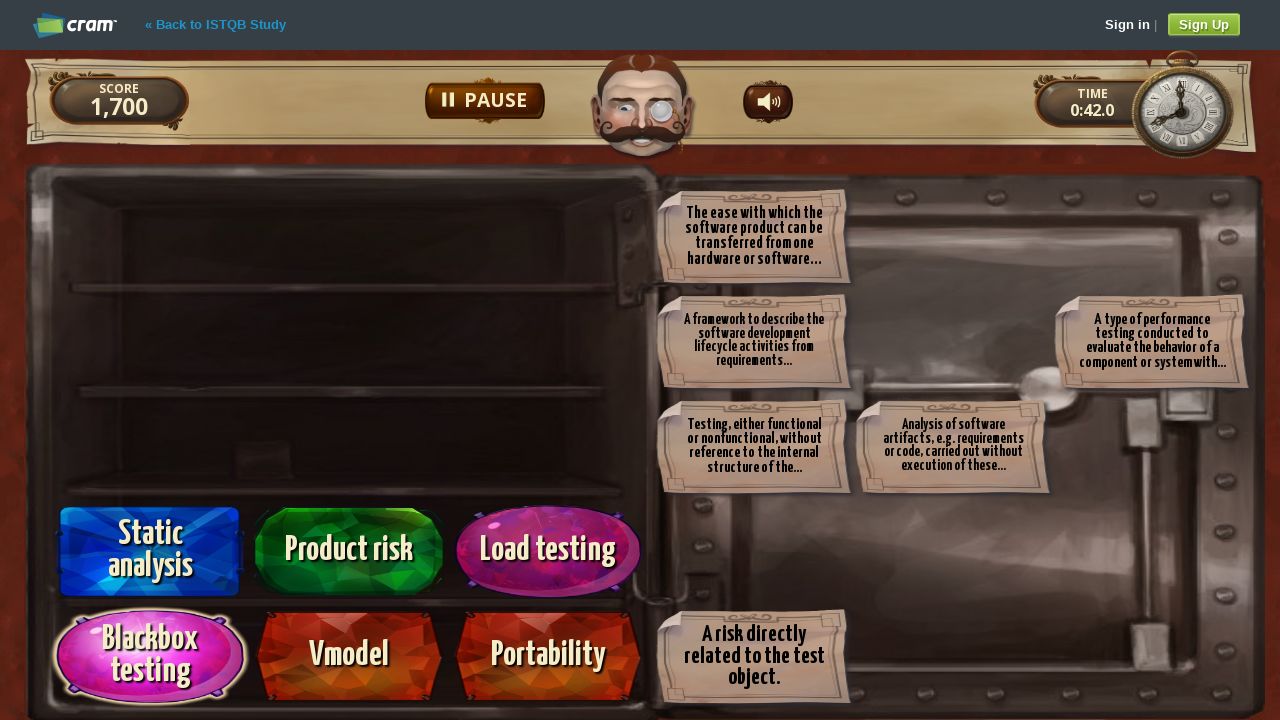

Answer card 9 became visible
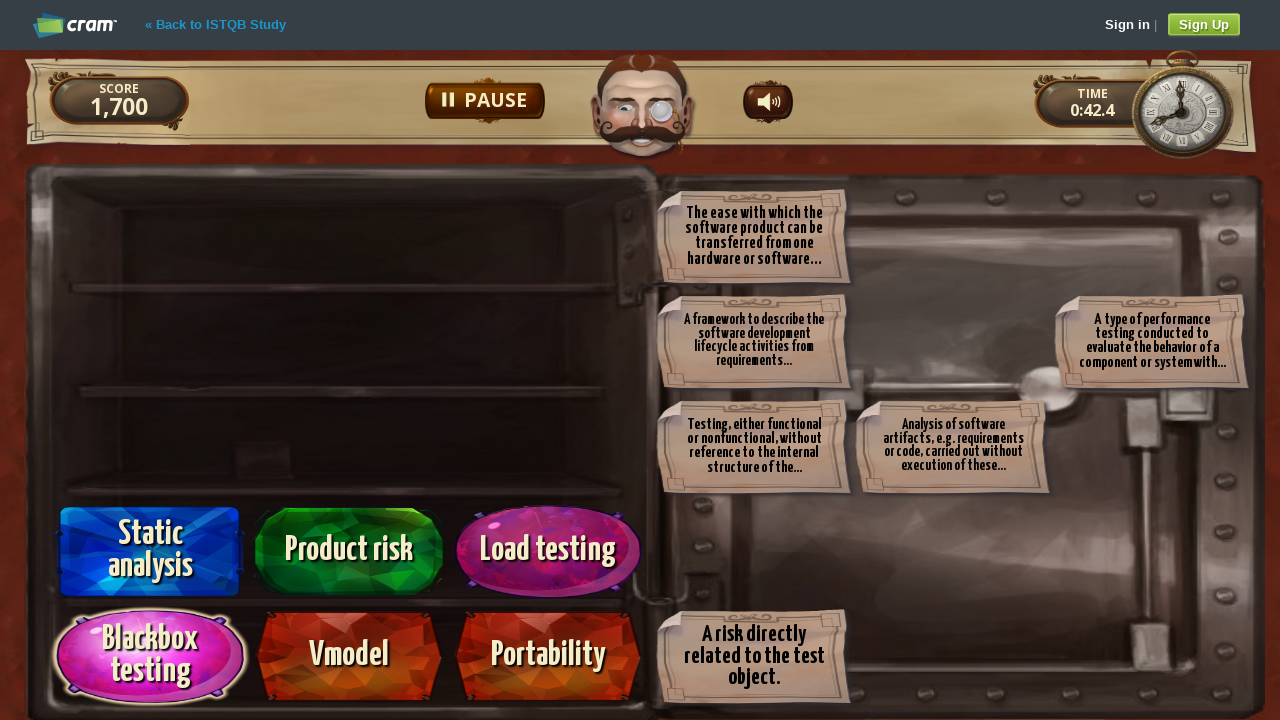

Clicked answer card 9 to match with question card 9 at (754, 446) on #col2card9
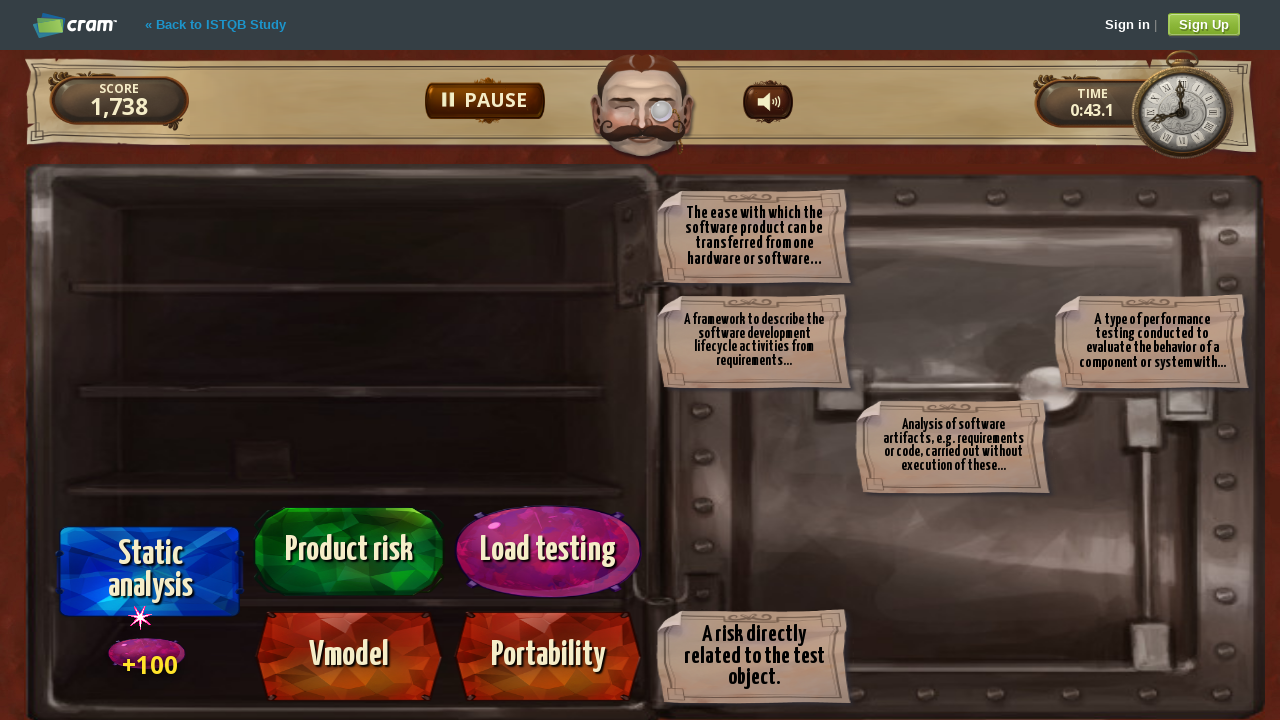

Answer card 9 disappeared after successful match
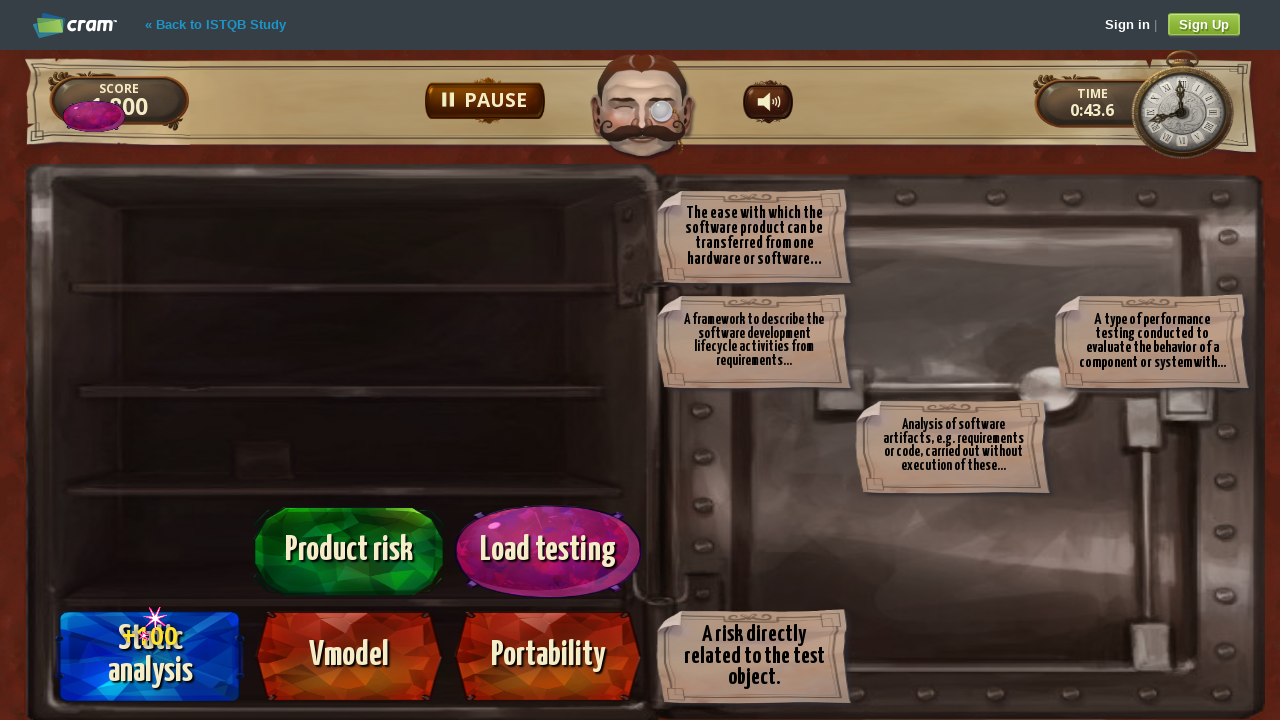

Question card 9 disappeared after successful match
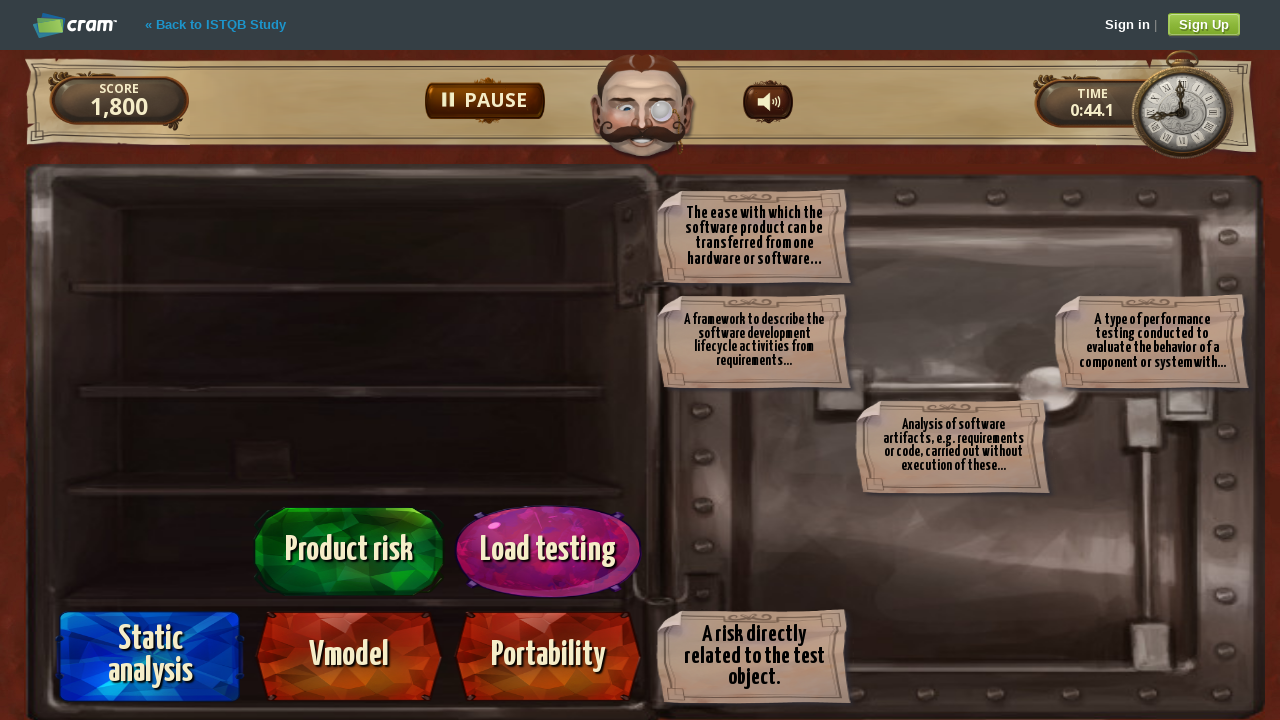

Waited for falling card animation to complete for card 10
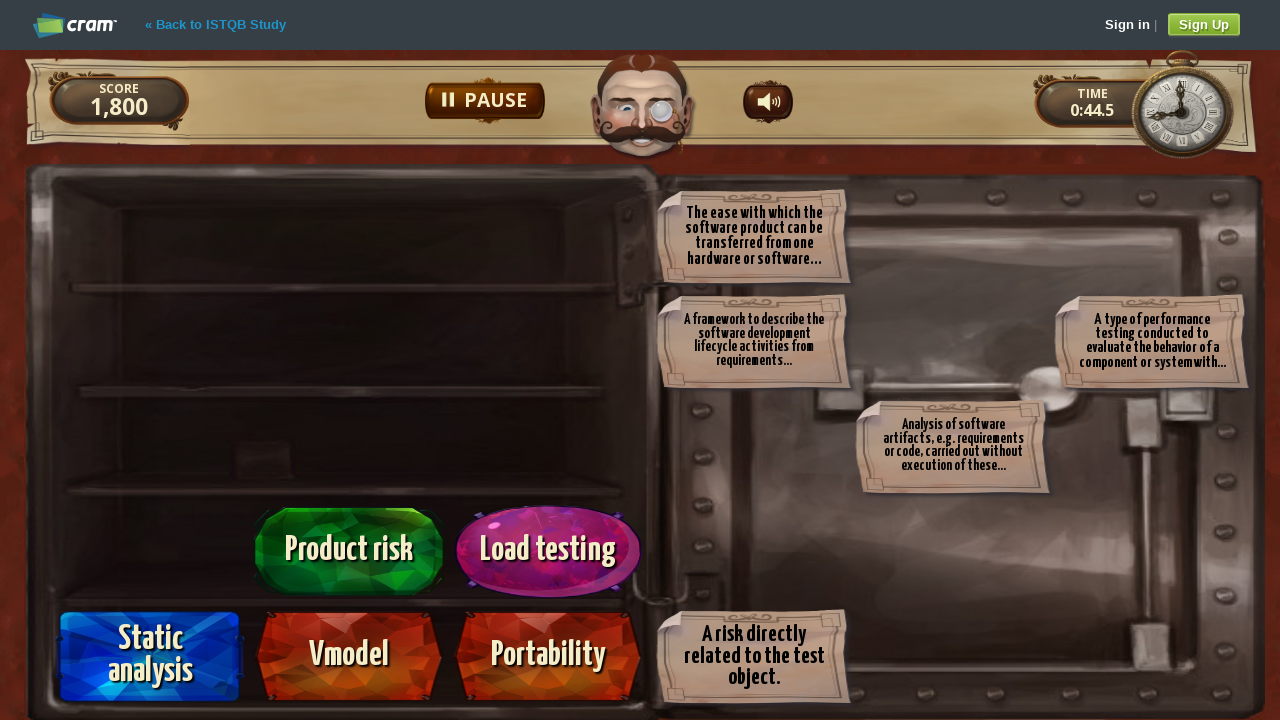

Question card 10 became visible
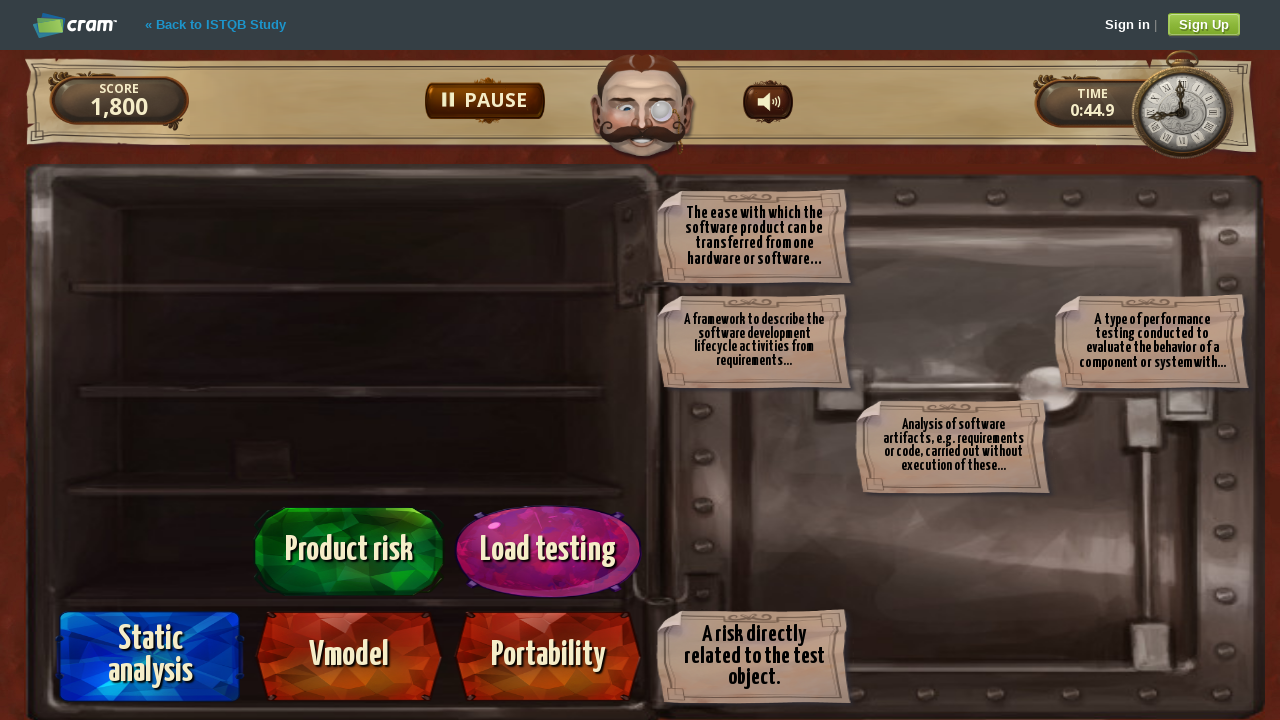

Clicked question card 10 at (150, 656) on #col1card10
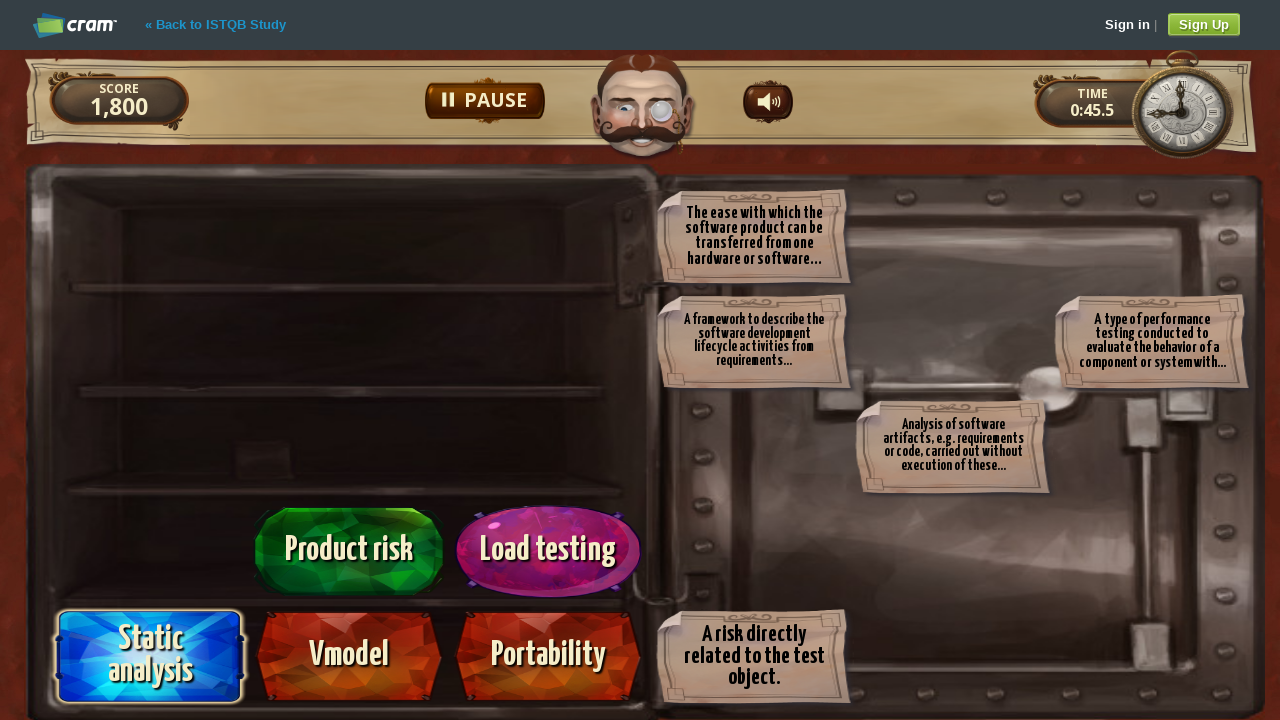

Question card 10 was selected
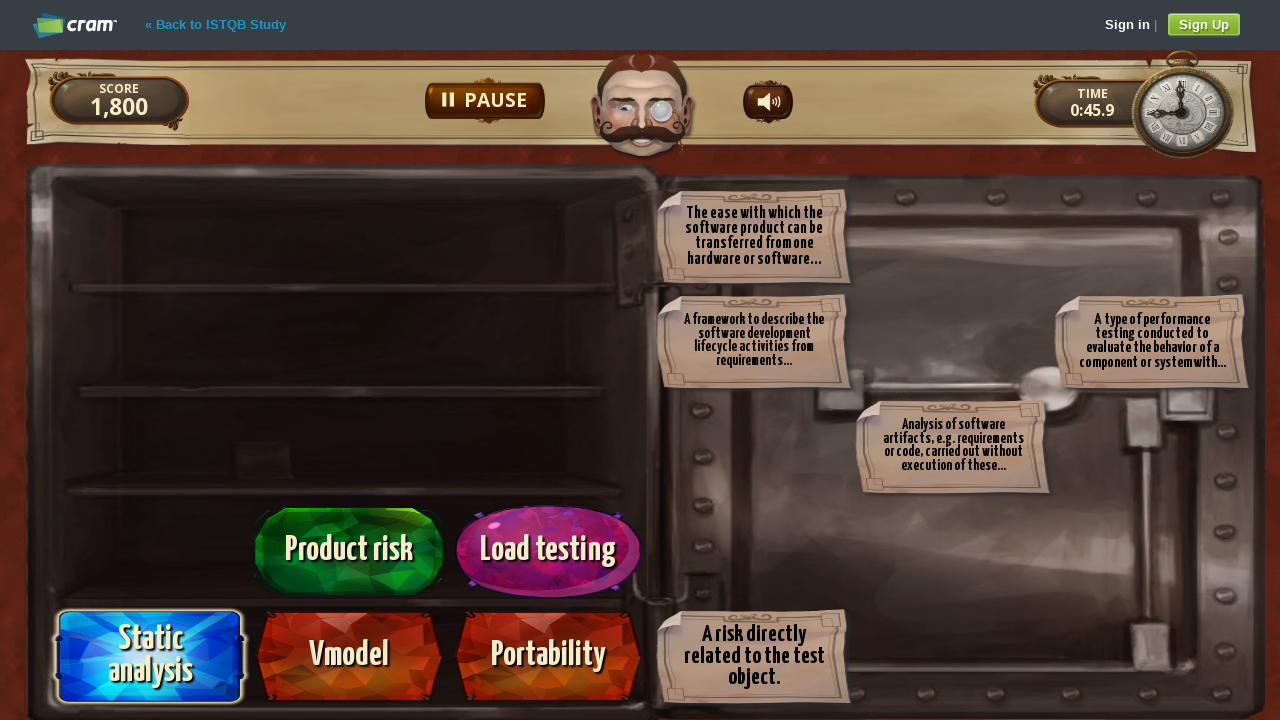

Answer card 10 became visible
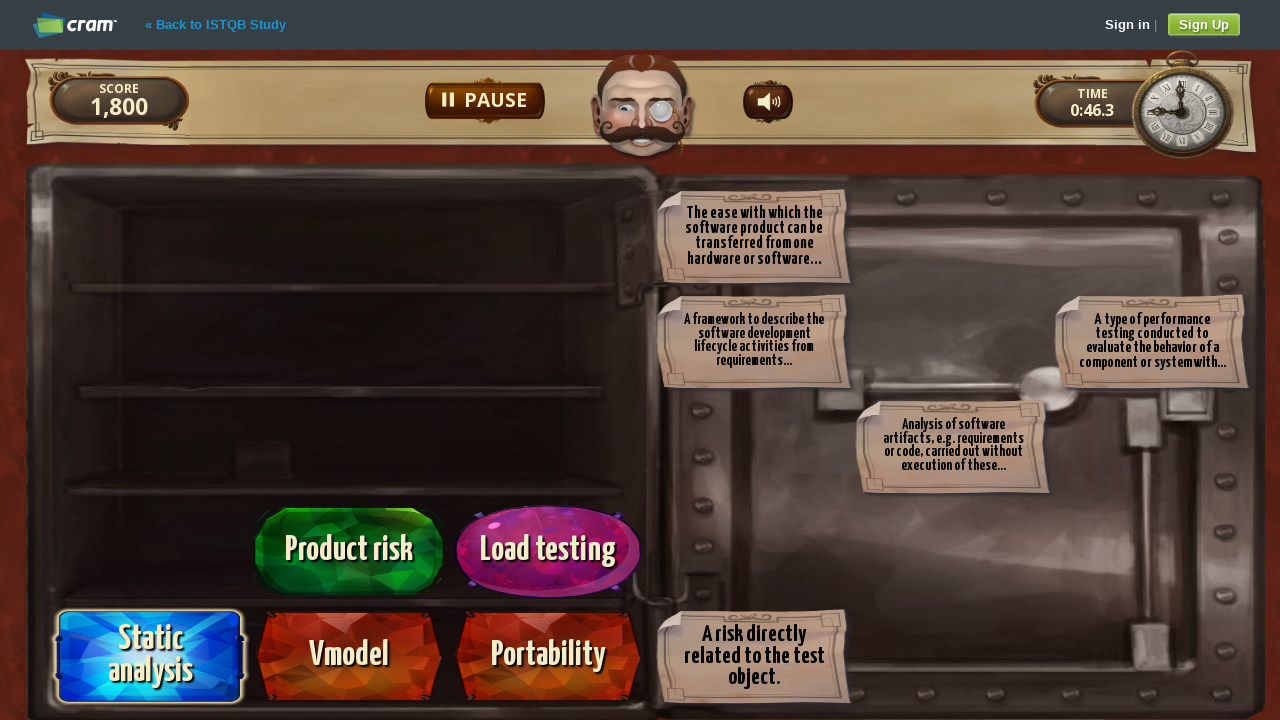

Clicked answer card 10 to match with question card 10 at (953, 446) on #col2card10
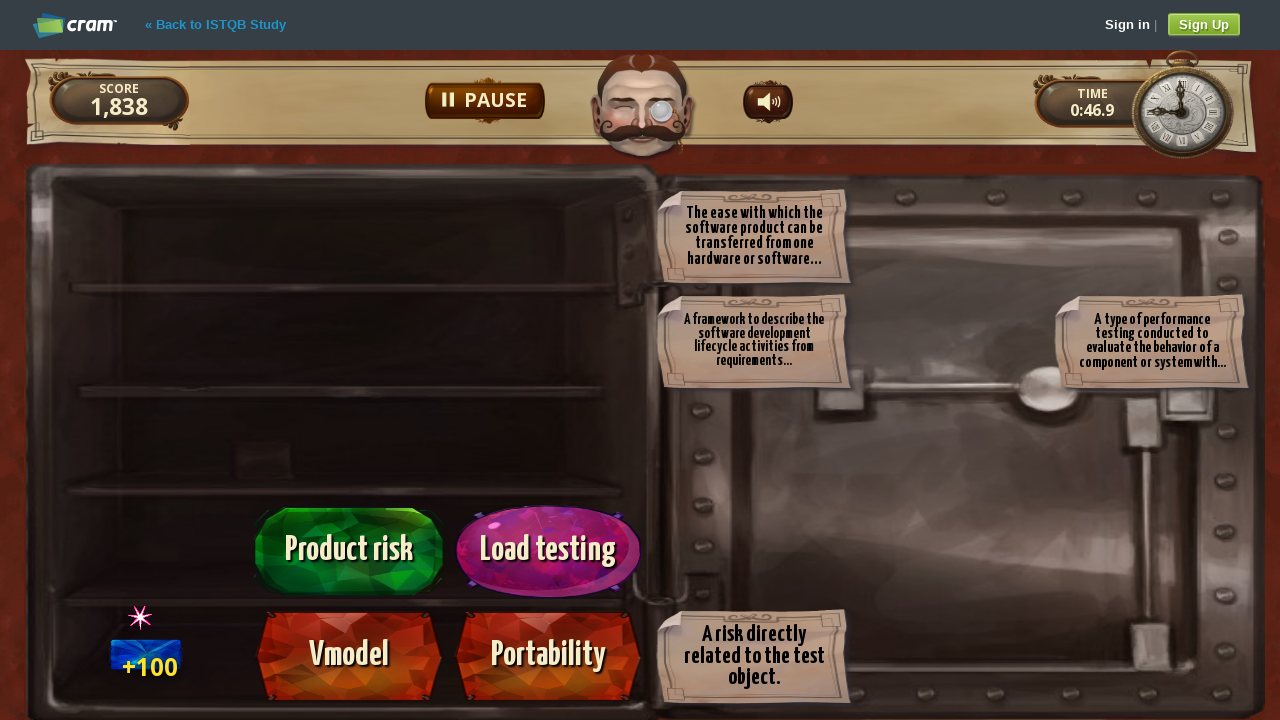

Answer card 10 disappeared after successful match
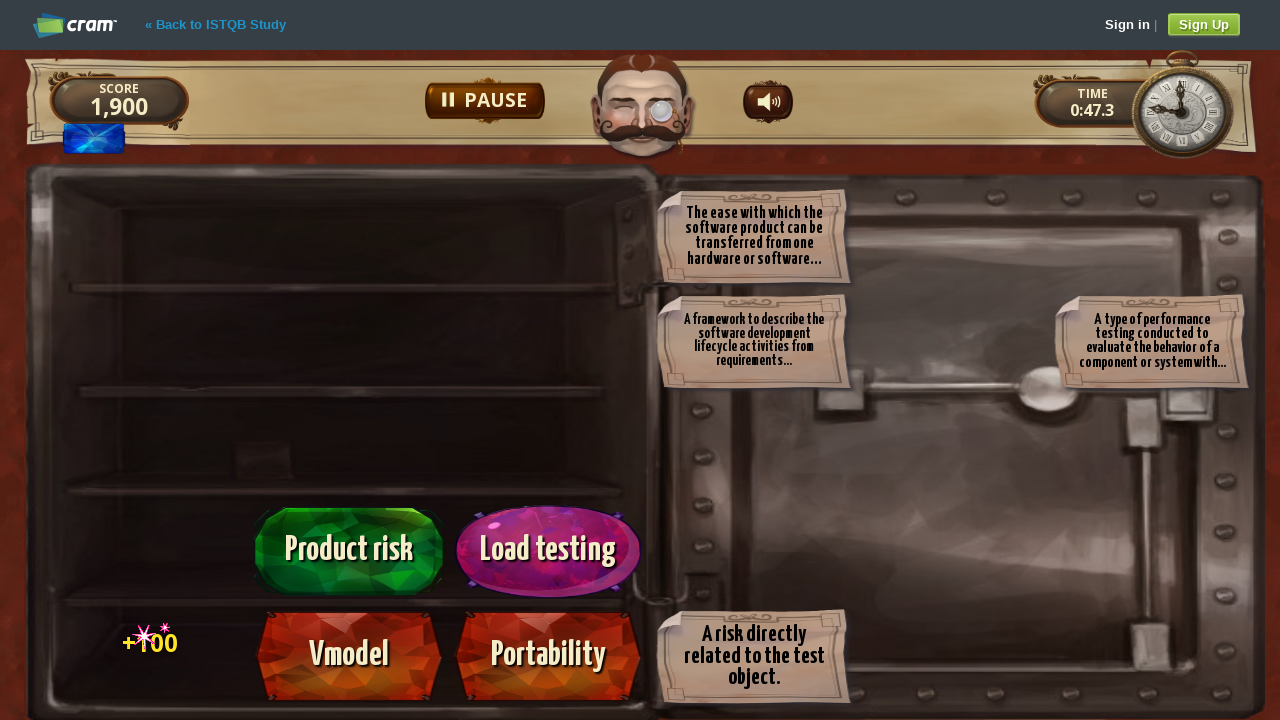

Question card 10 disappeared after successful match
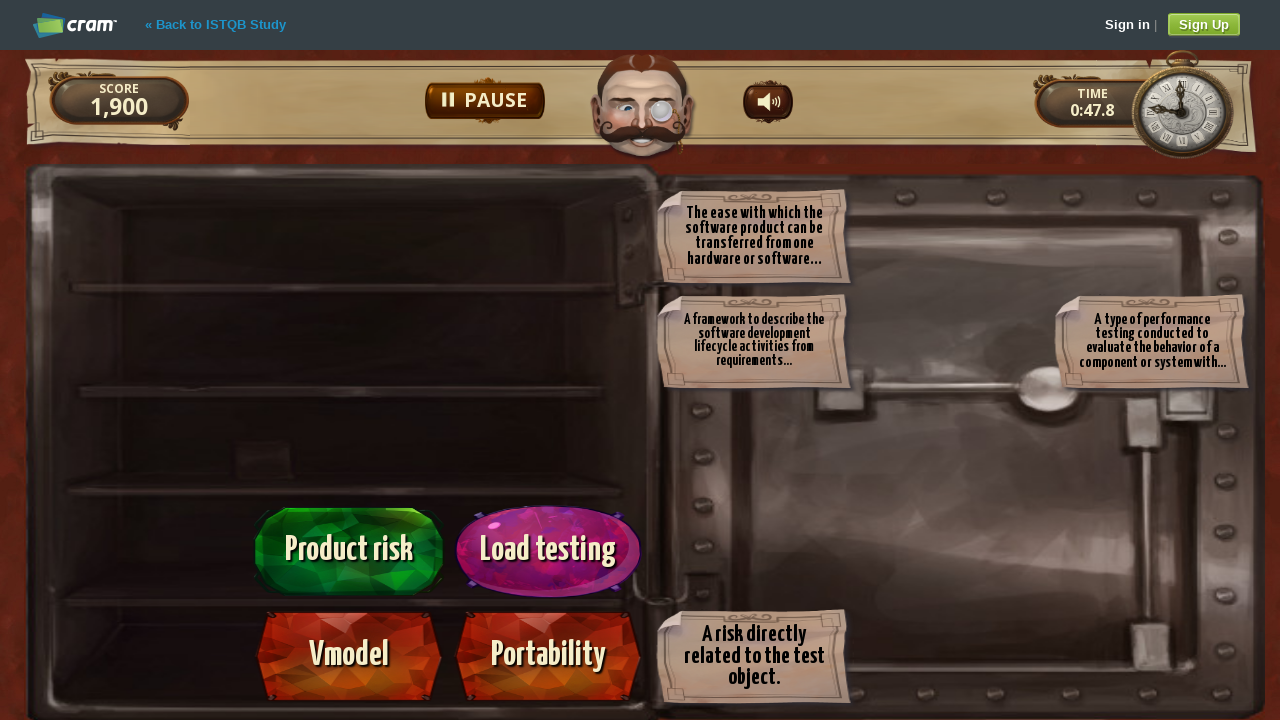

Waited for falling card animation to complete for card 11
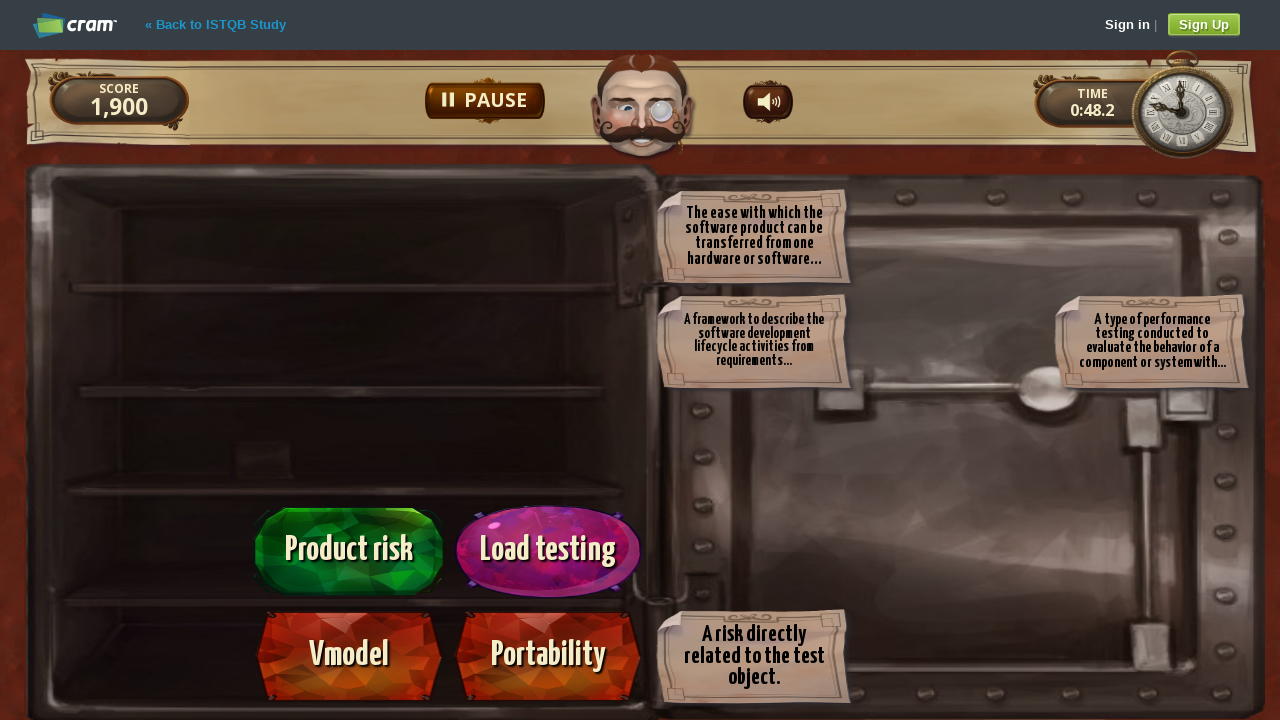

Question card 11 became visible
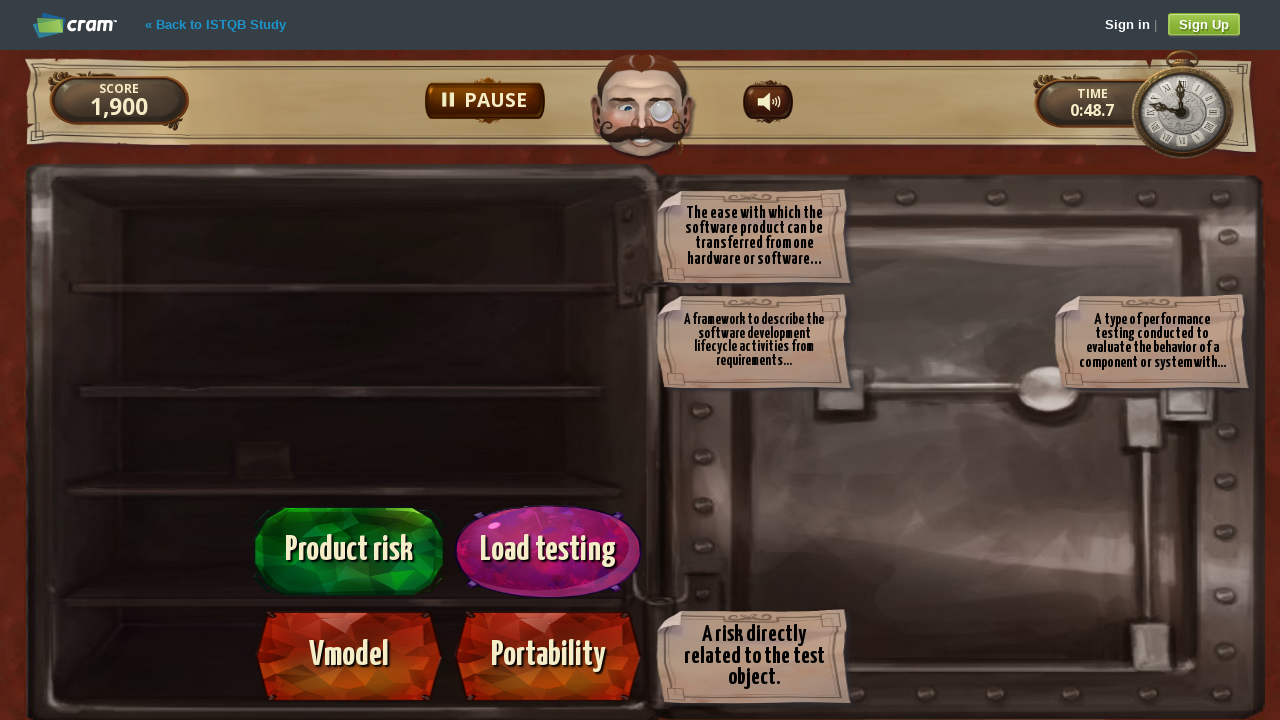

Clicked question card 11 at (548, 656) on #col1card11
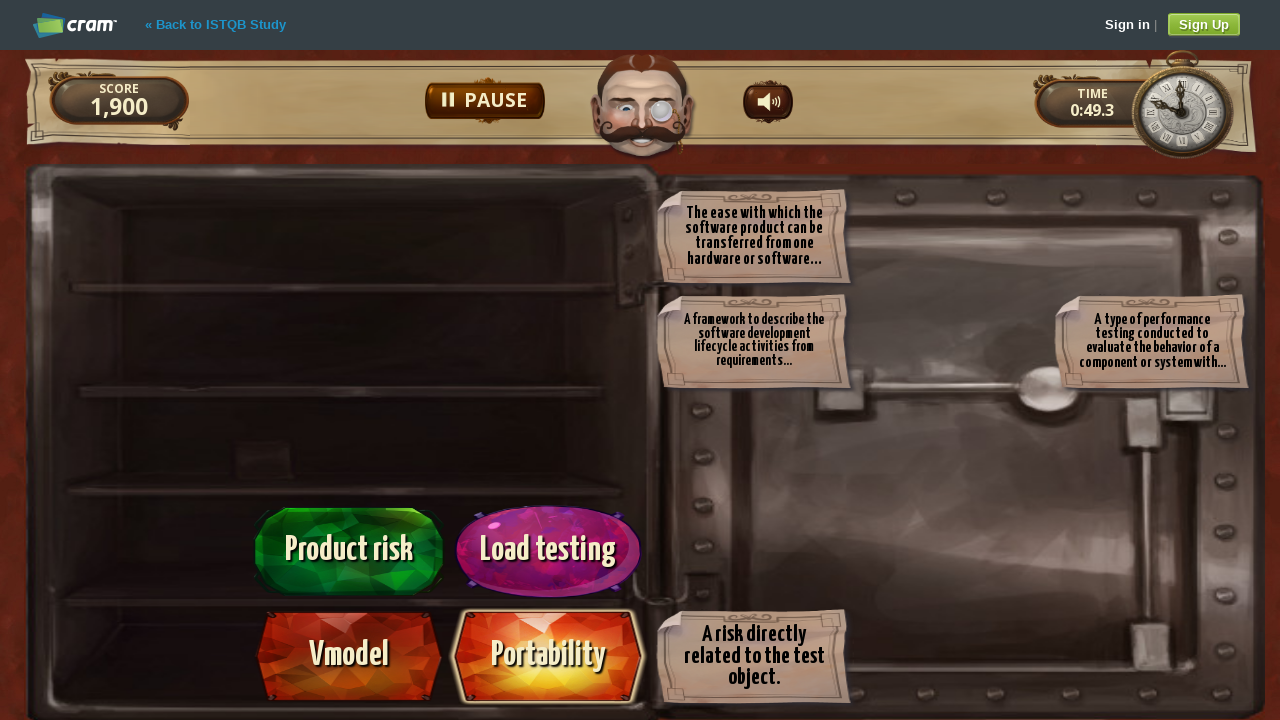

Question card 11 was selected
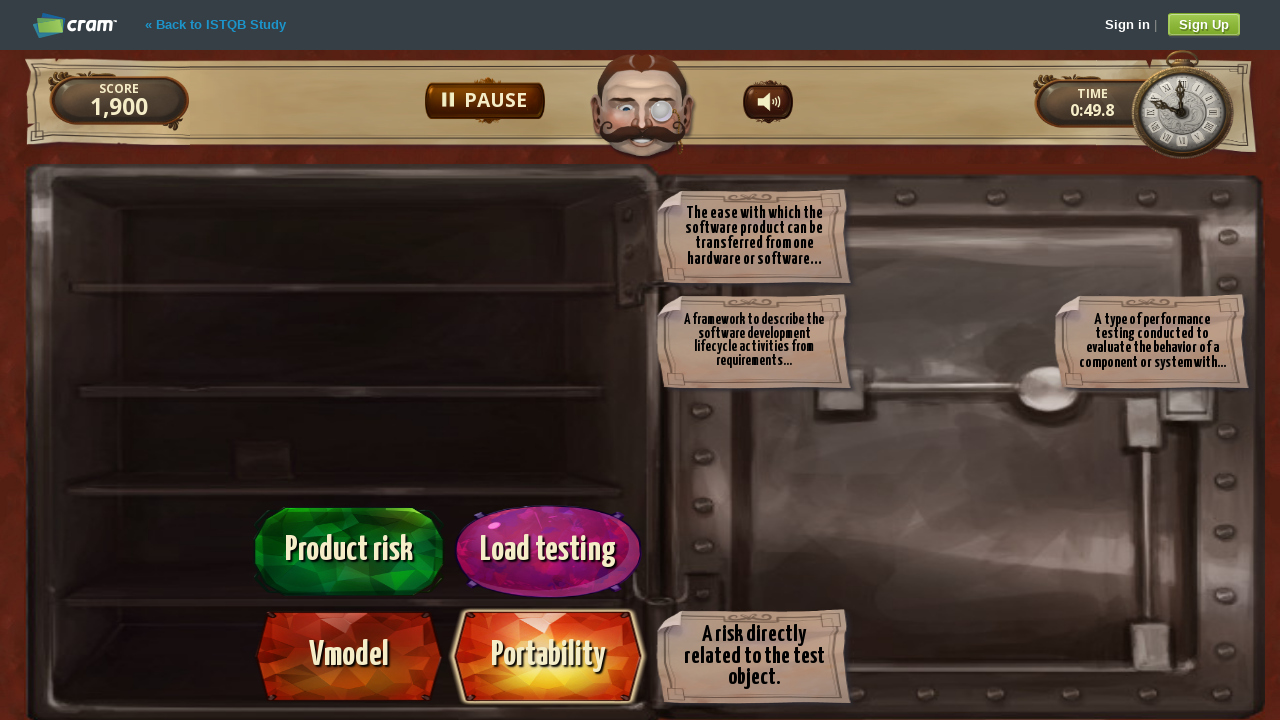

Answer card 11 became visible
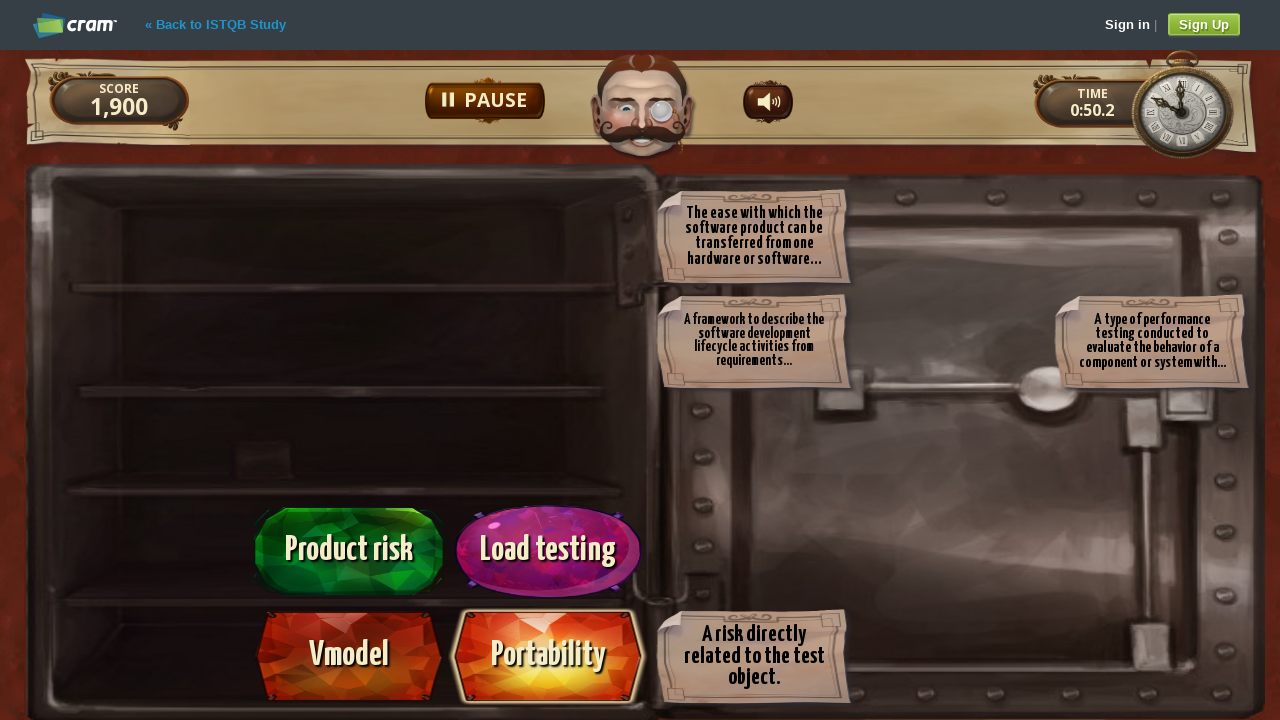

Clicked answer card 11 to match with question card 11 at (754, 236) on #col2card11
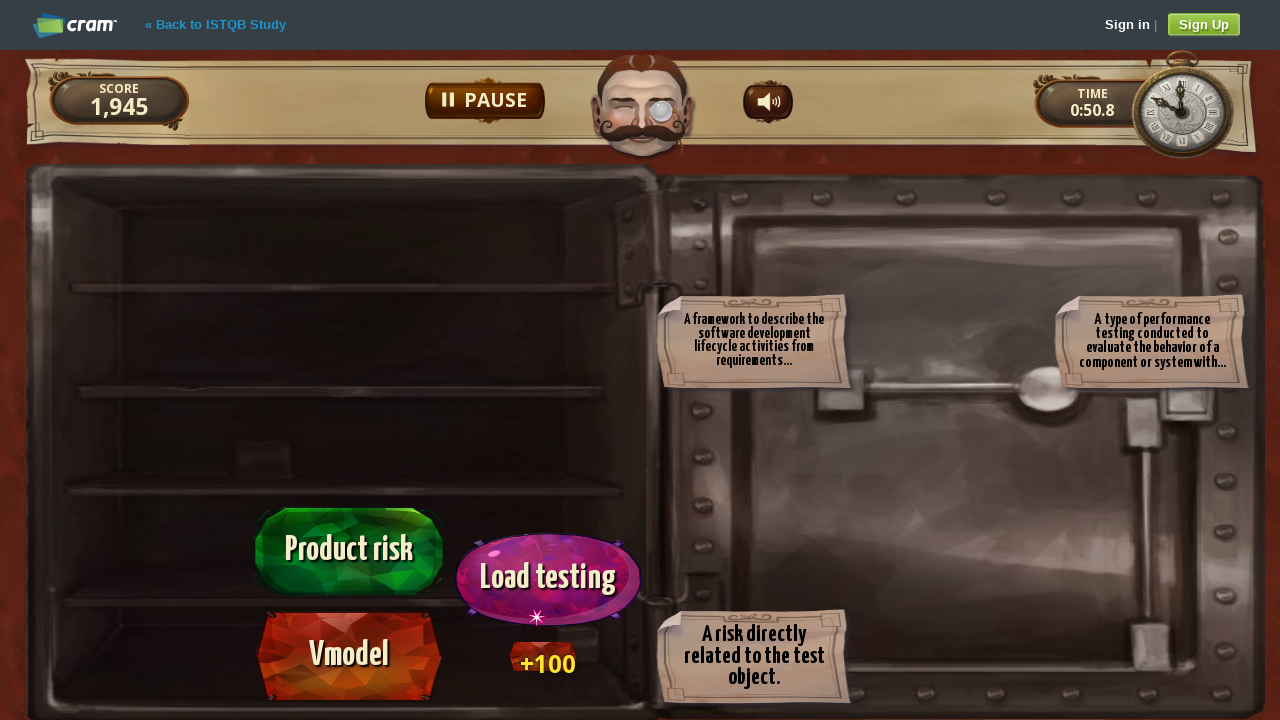

Answer card 11 disappeared after successful match
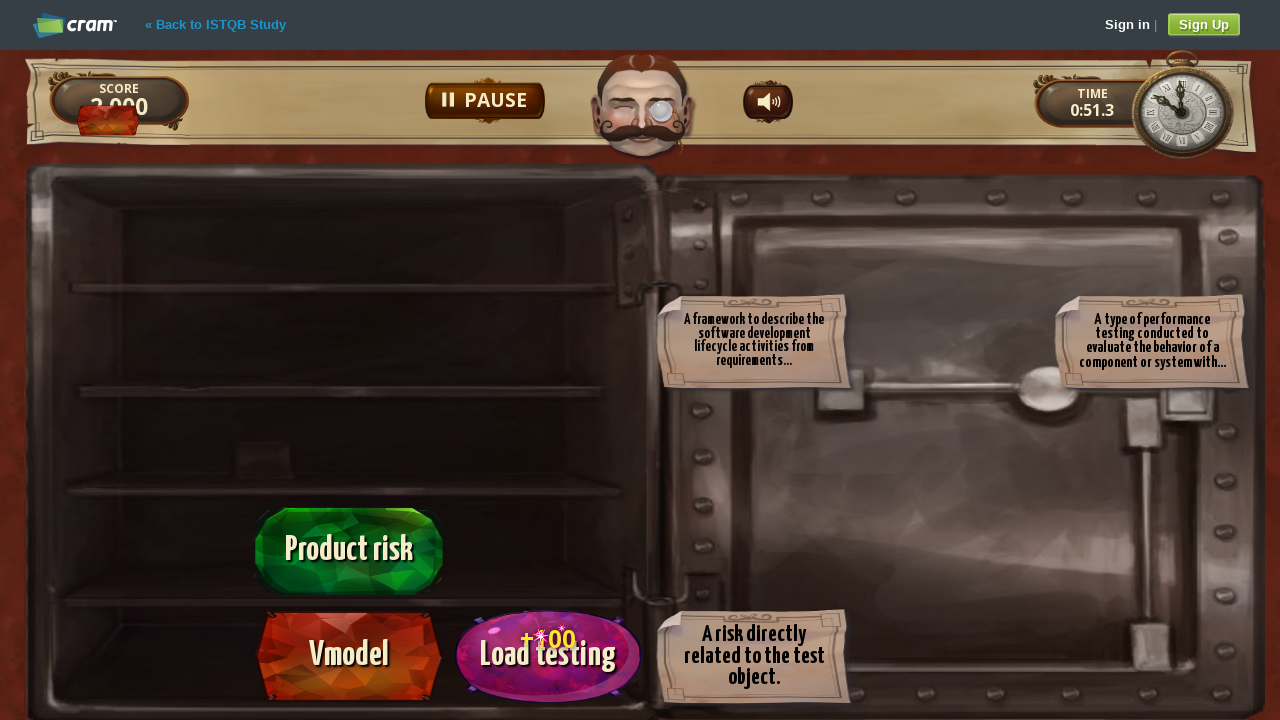

Question card 11 disappeared after successful match
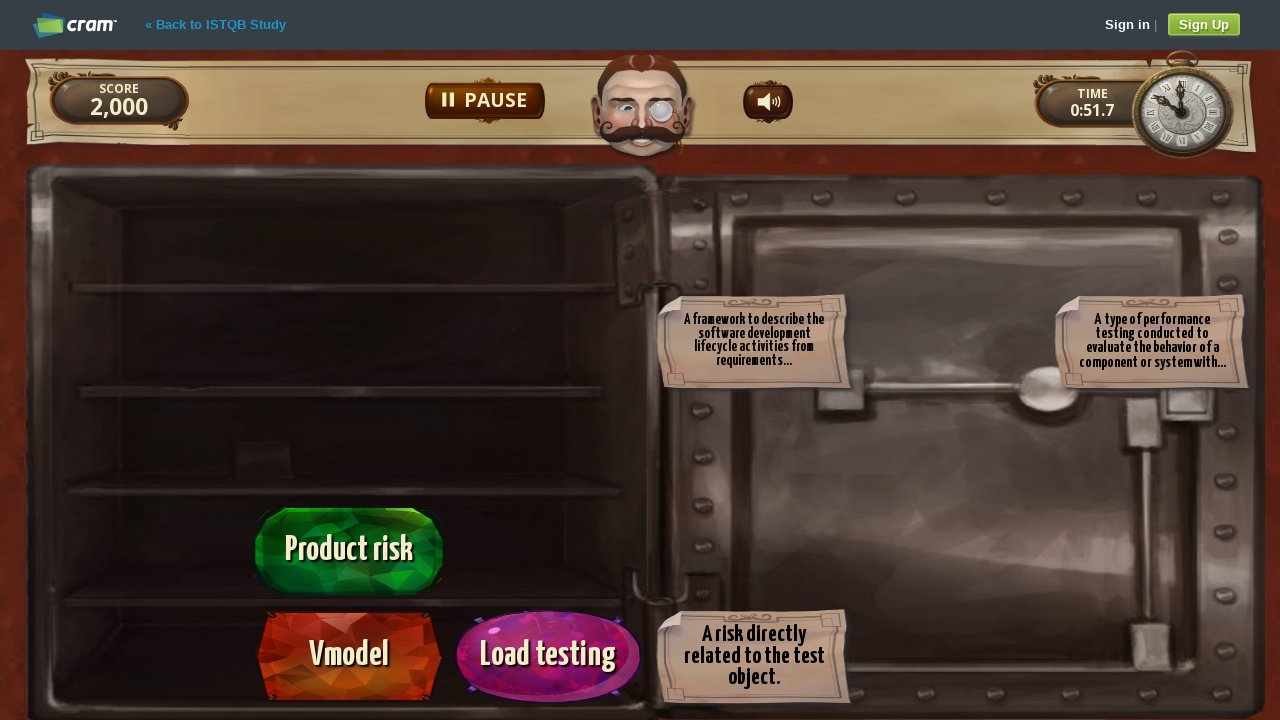

Waited for falling card animation to complete for card 12
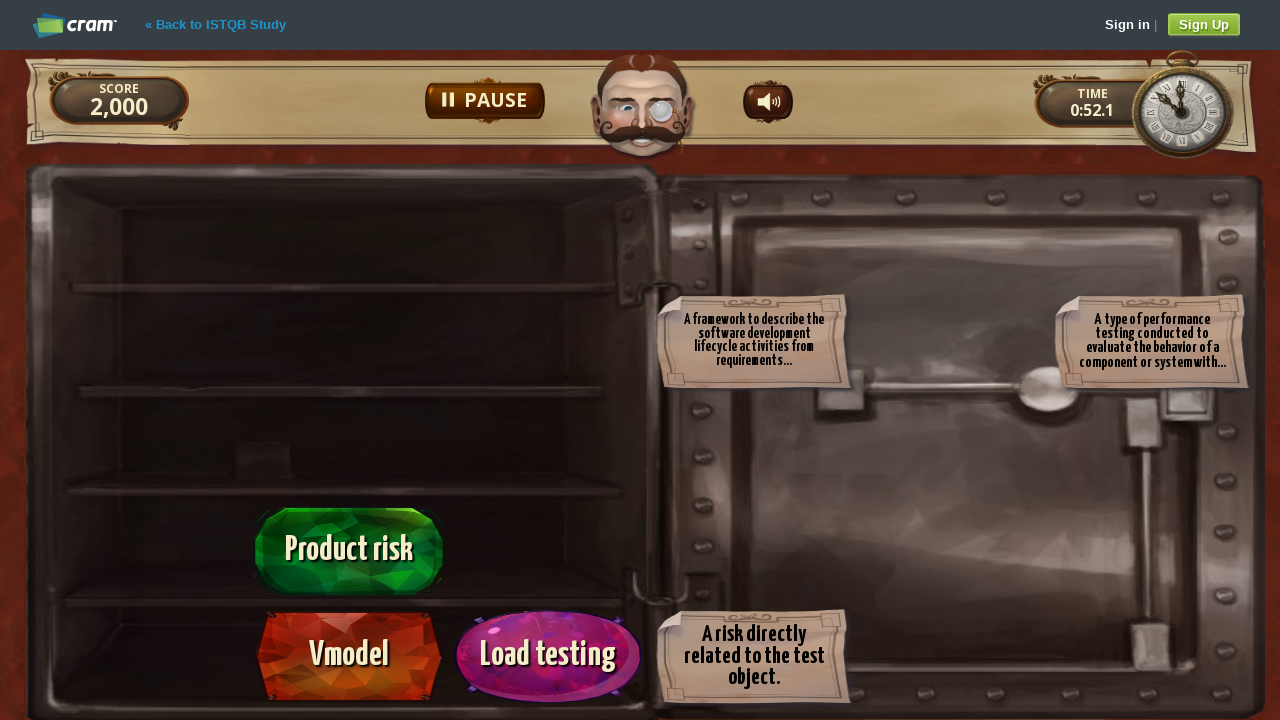

Question card 12 became visible
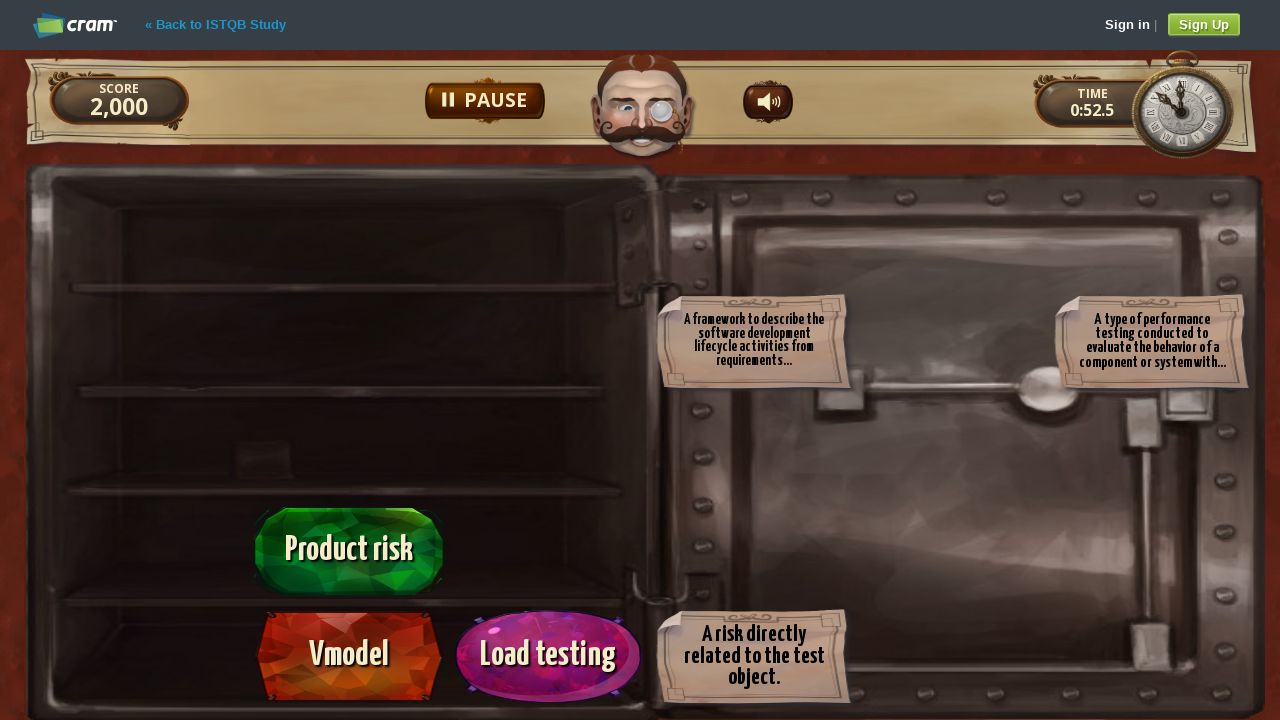

Clicked question card 12 at (349, 656) on #col1card12
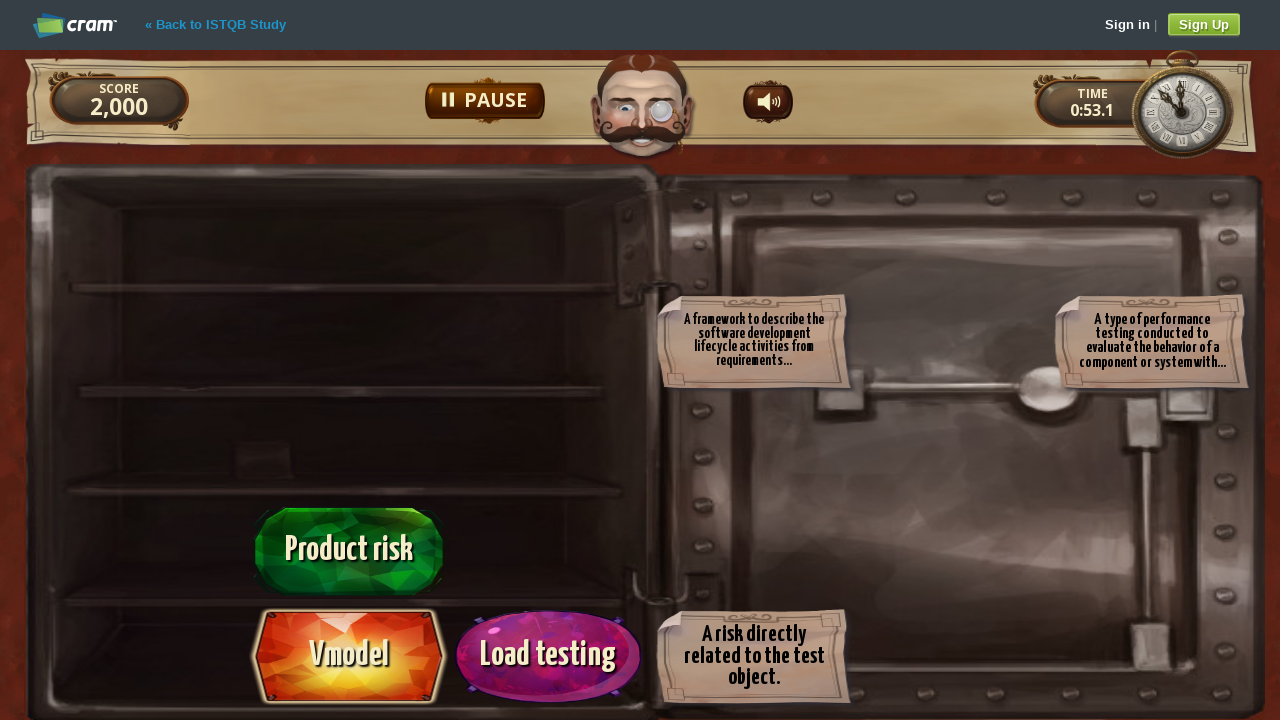

Question card 12 was selected
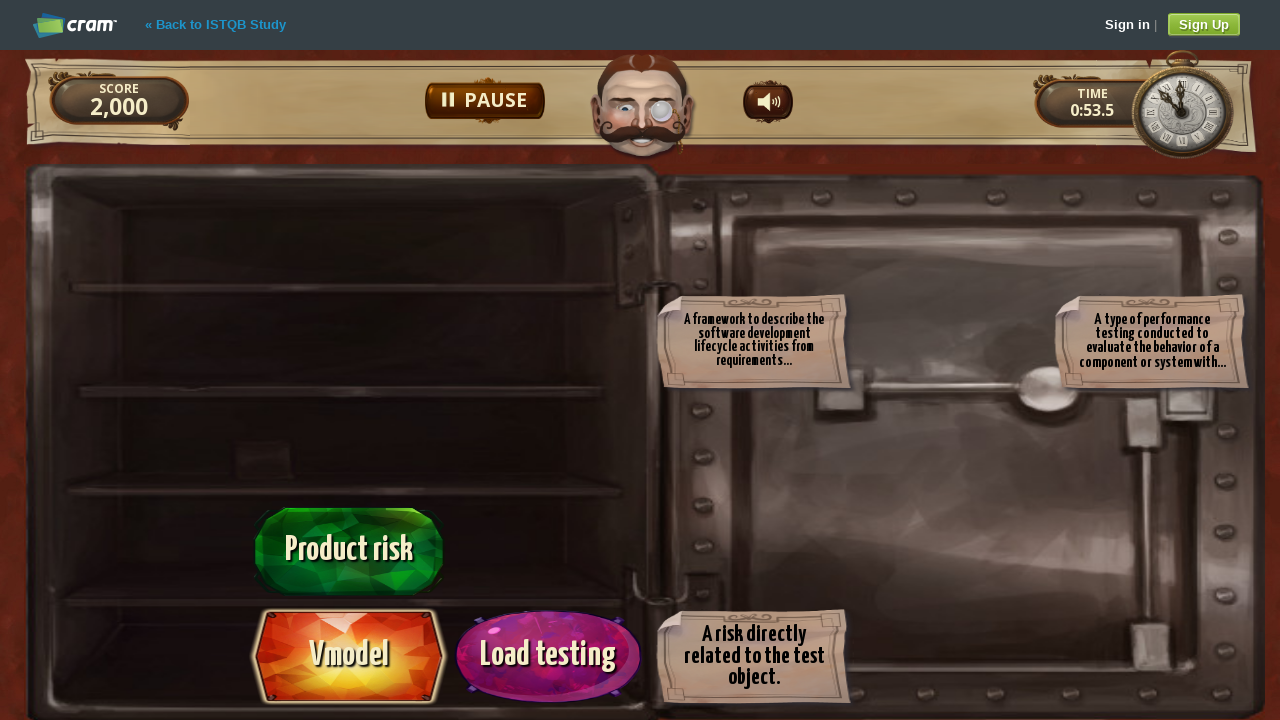

Answer card 12 became visible
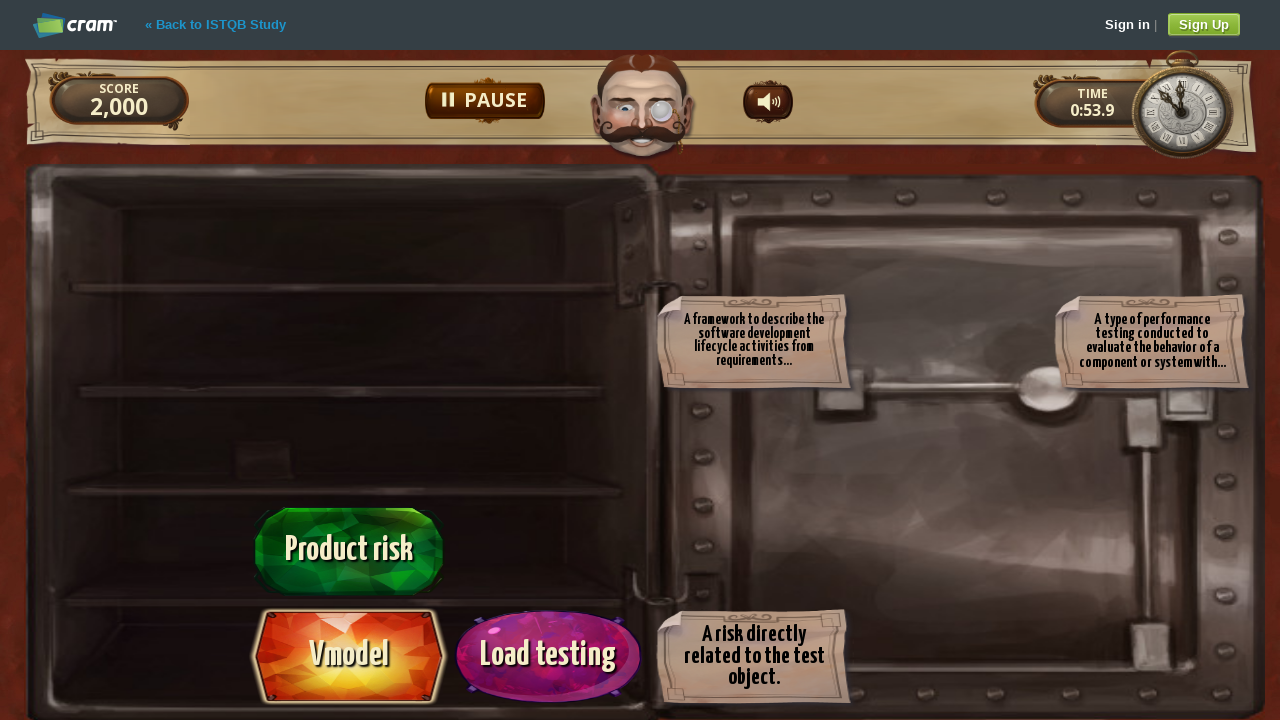

Clicked answer card 12 to match with question card 12 at (754, 342) on #col2card12
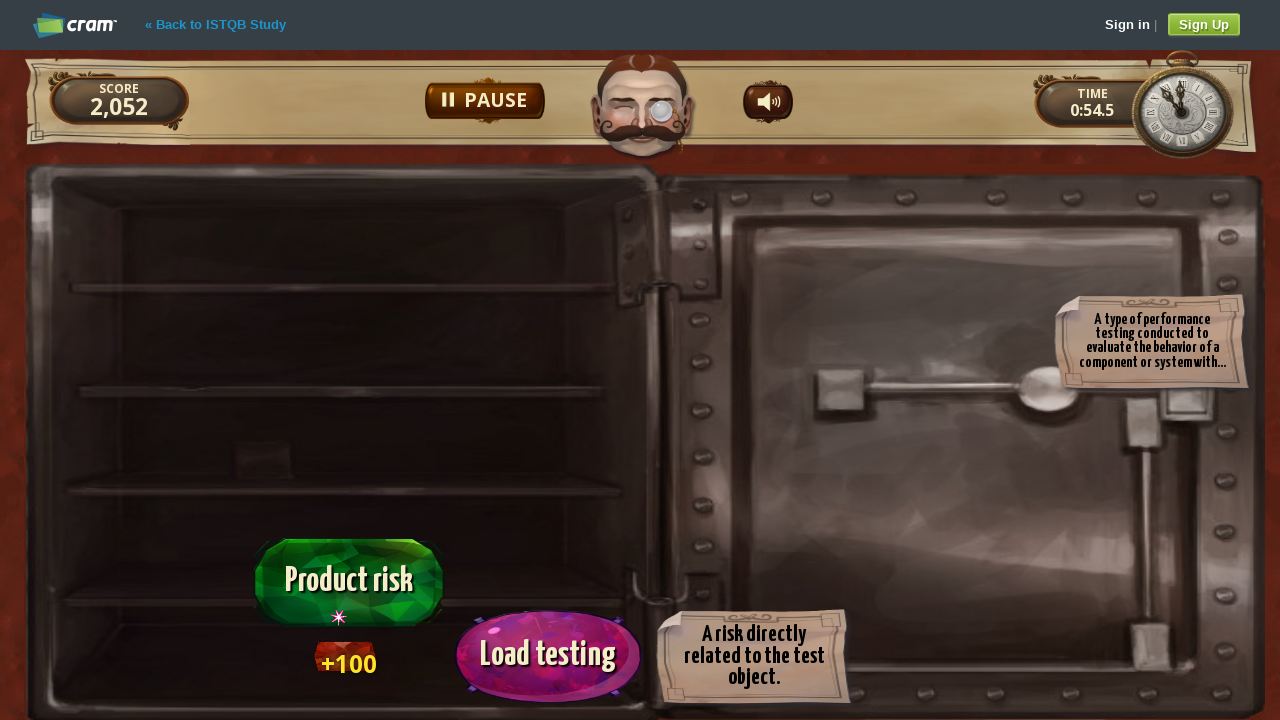

Answer card 12 disappeared after successful match
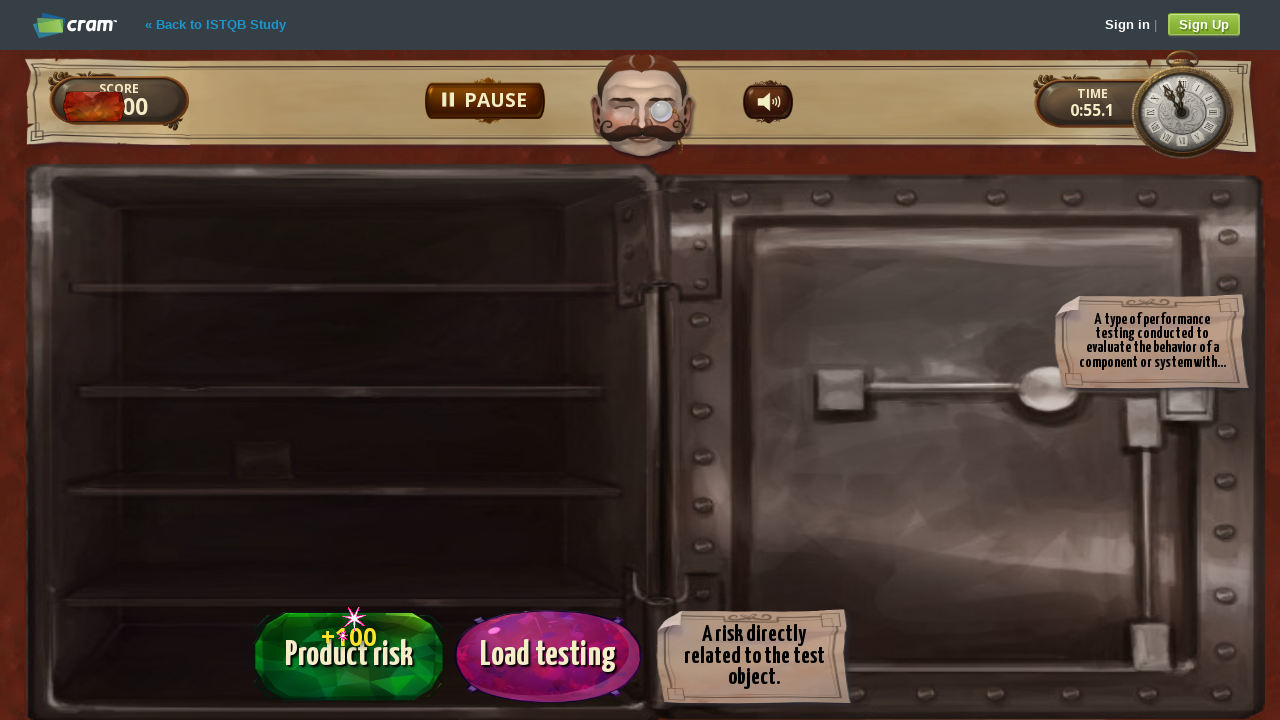

Question card 12 disappeared after successful match
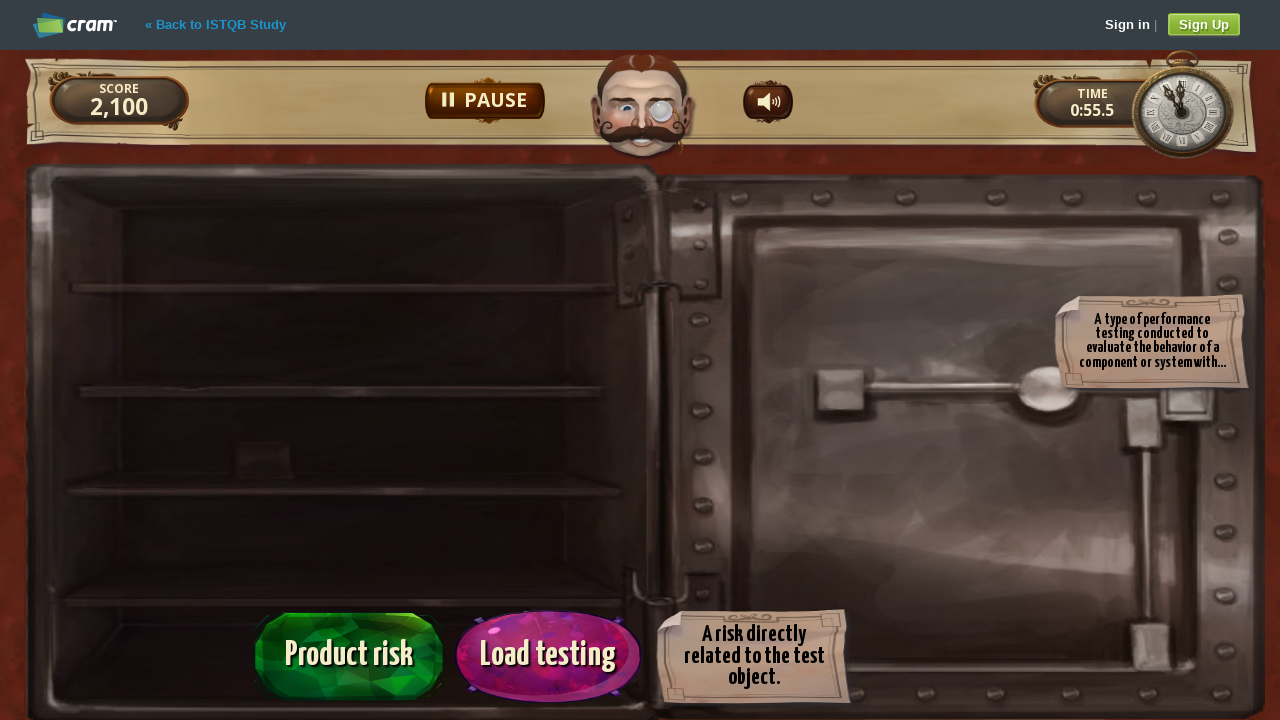

Waited for falling card animation to complete for card 13
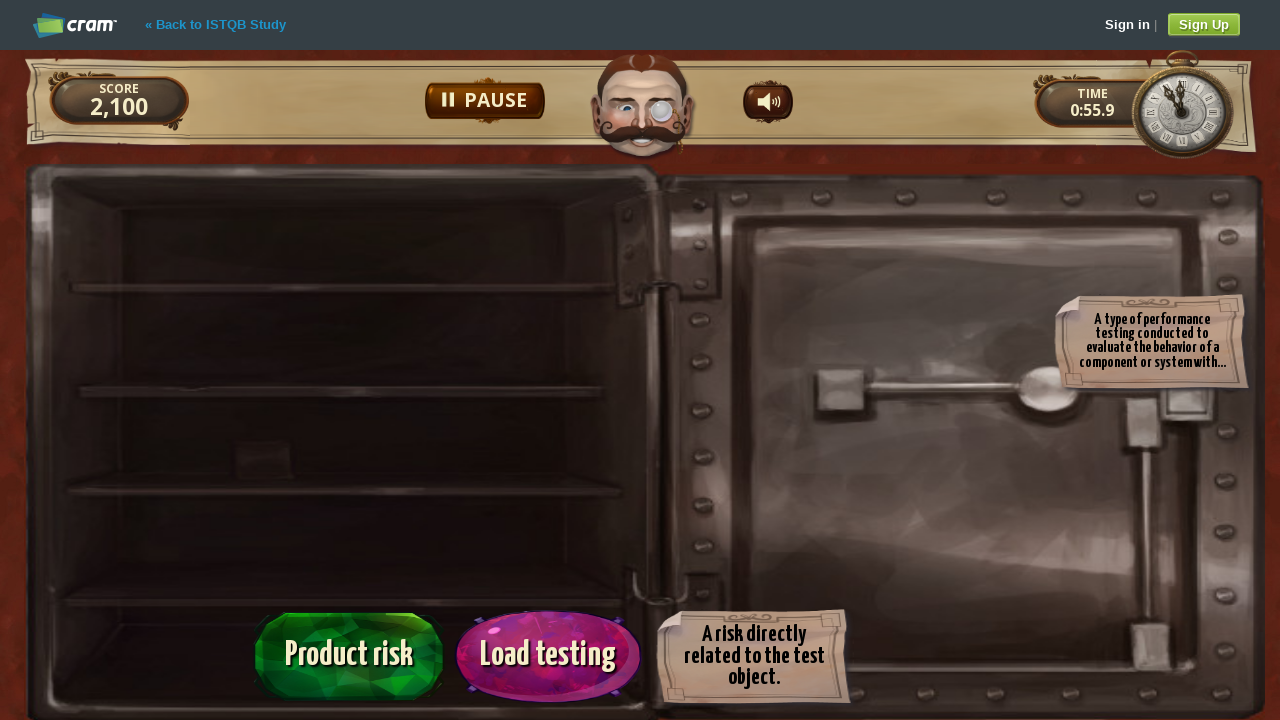

Question card 13 became visible
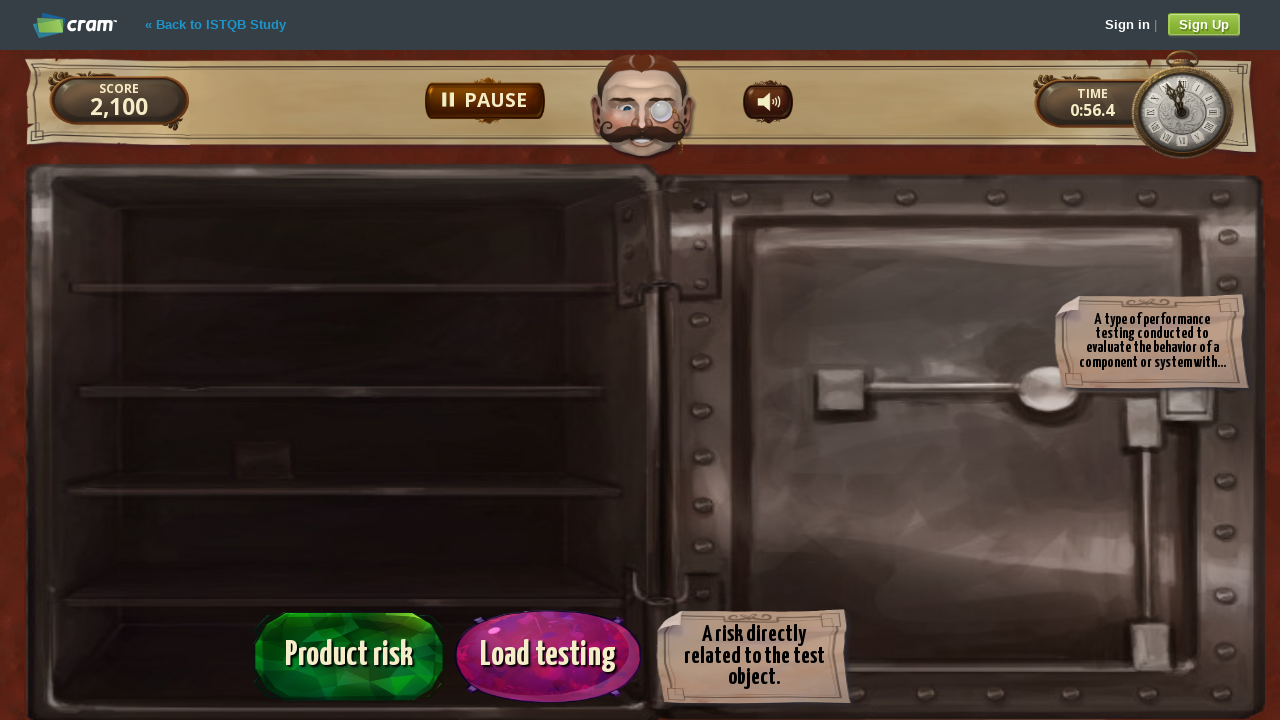

Clicked question card 13 at (349, 656) on #col1card13
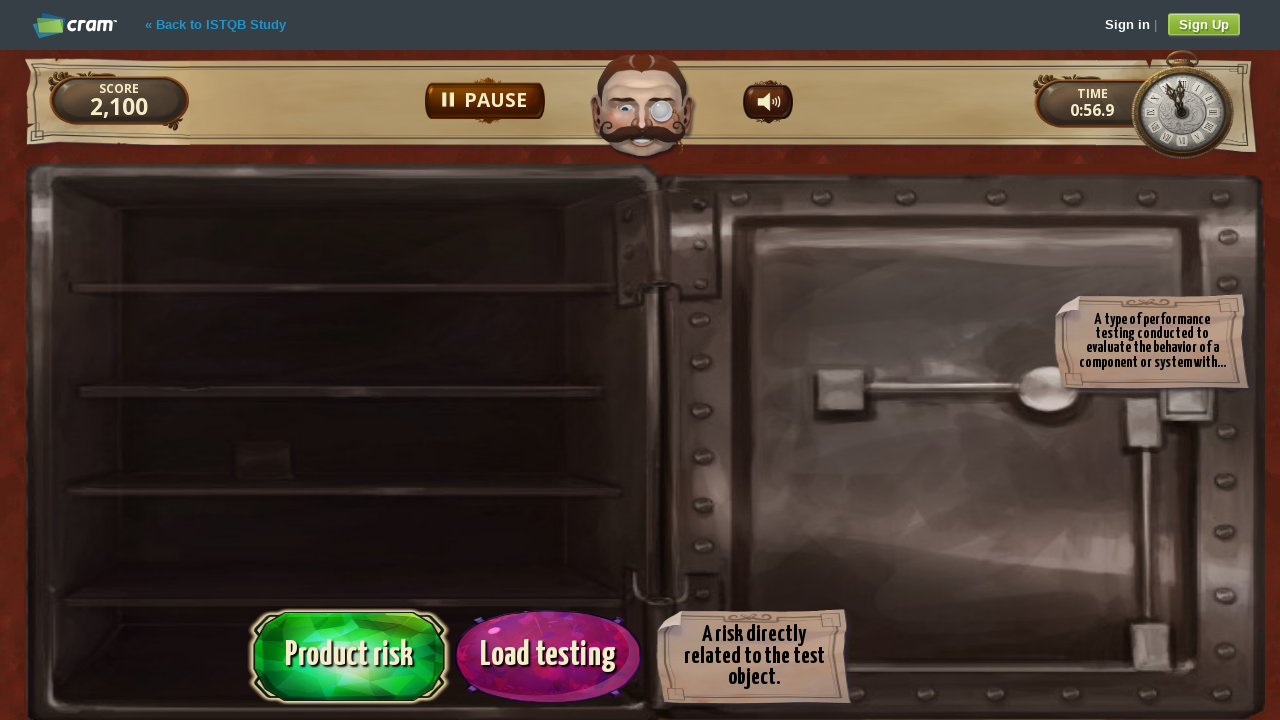

Question card 13 was selected
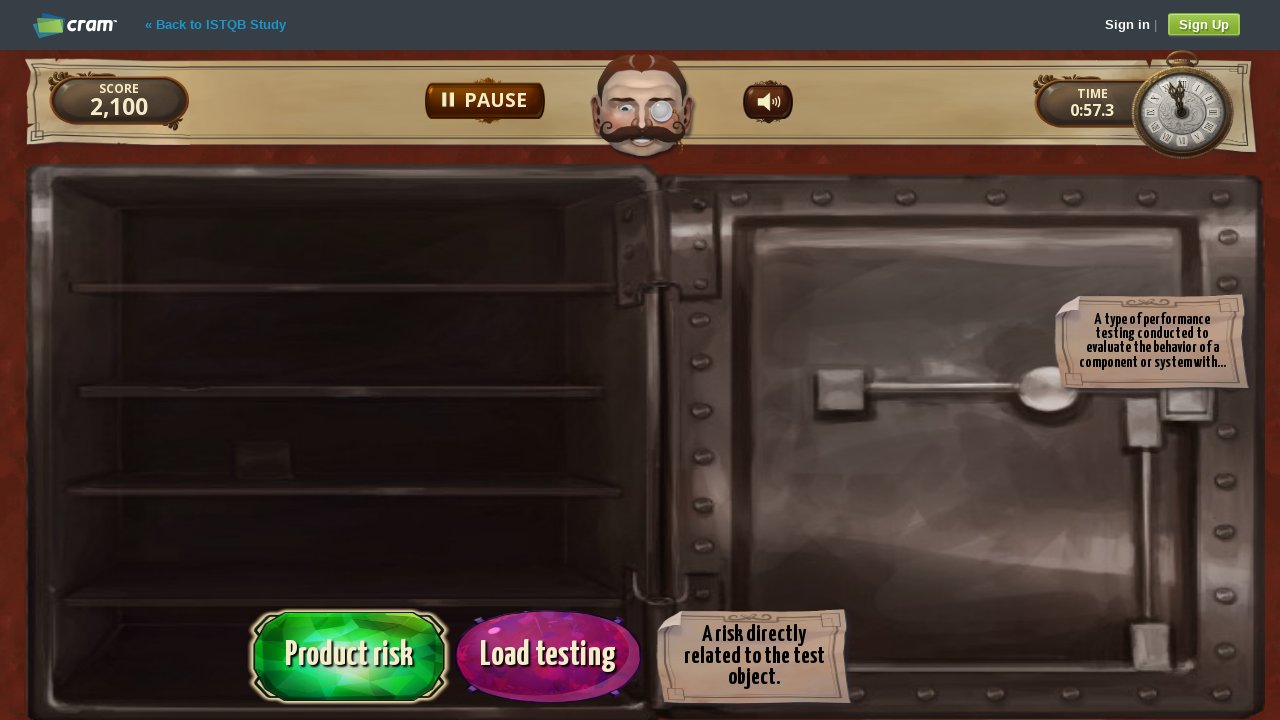

Answer card 13 became visible
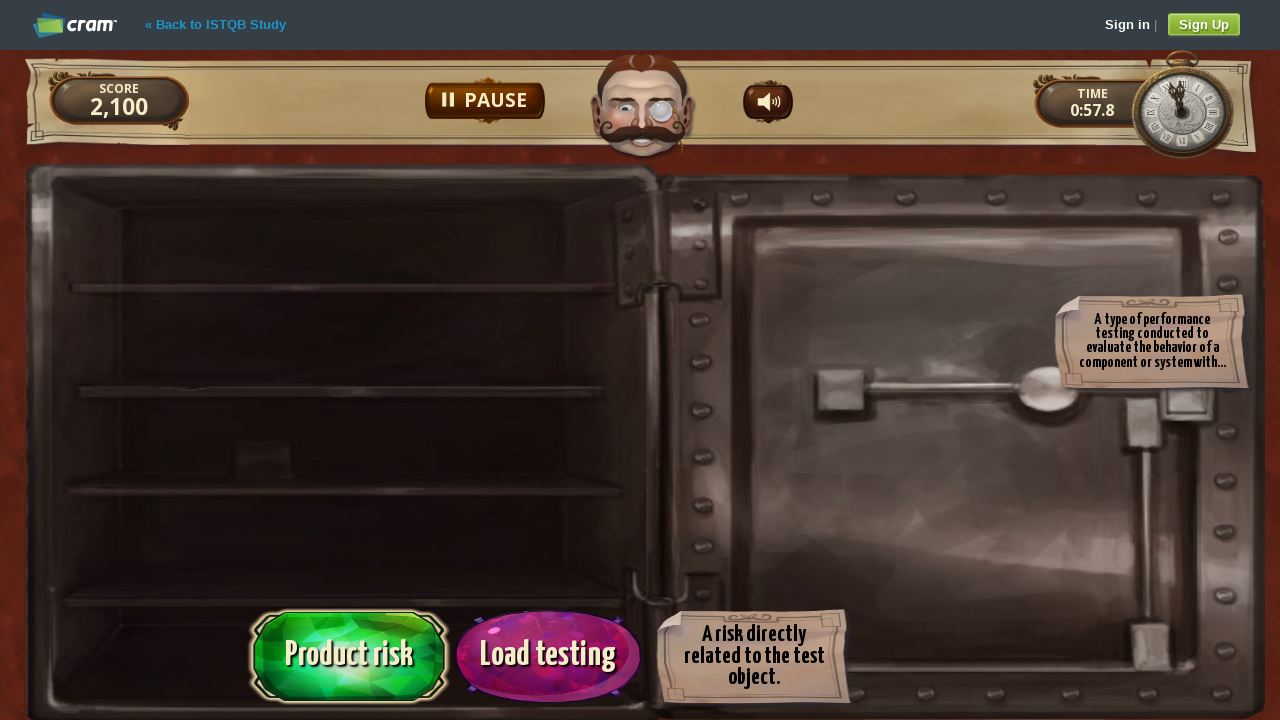

Clicked answer card 13 to match with question card 13 at (754, 656) on #col2card13
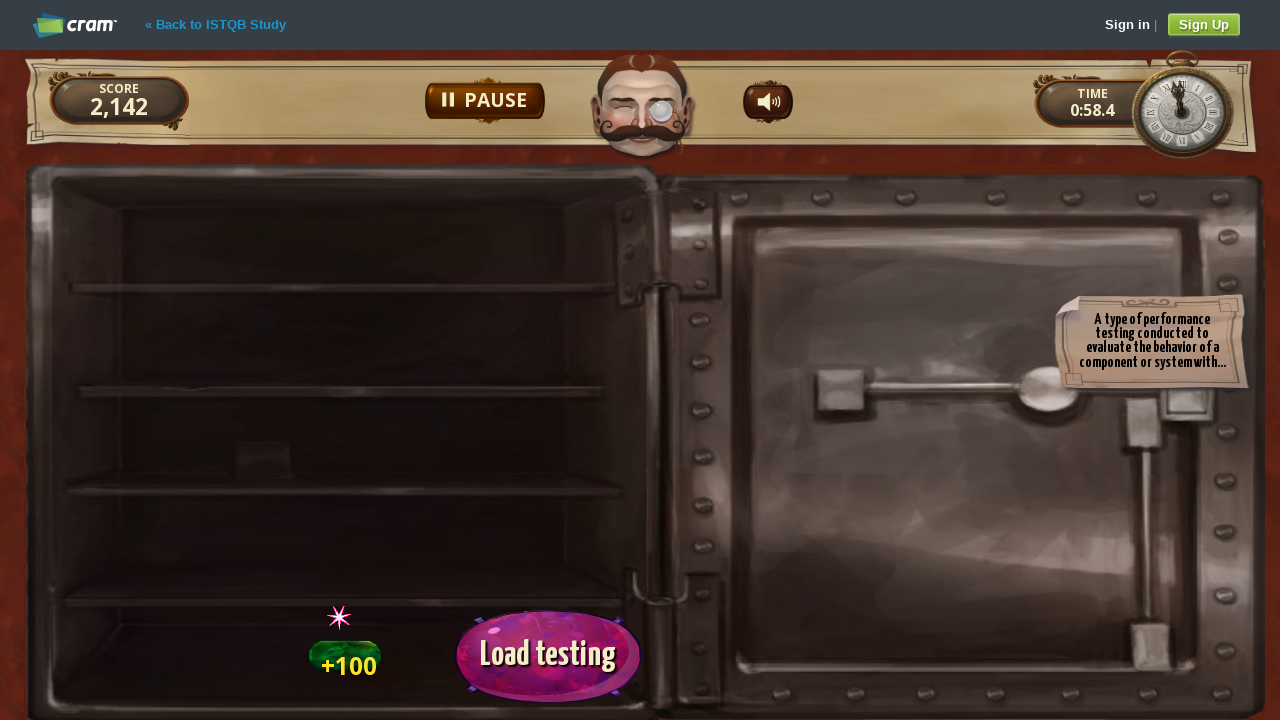

Answer card 13 disappeared after successful match
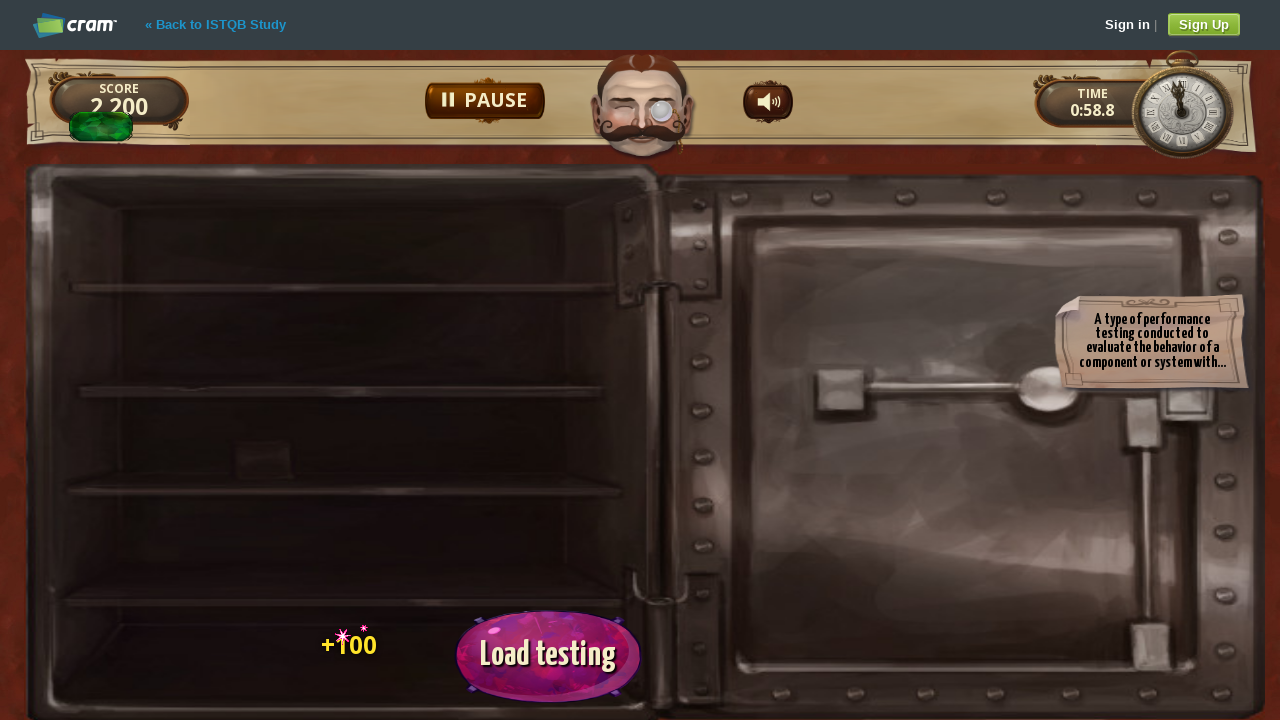

Question card 13 disappeared after successful match
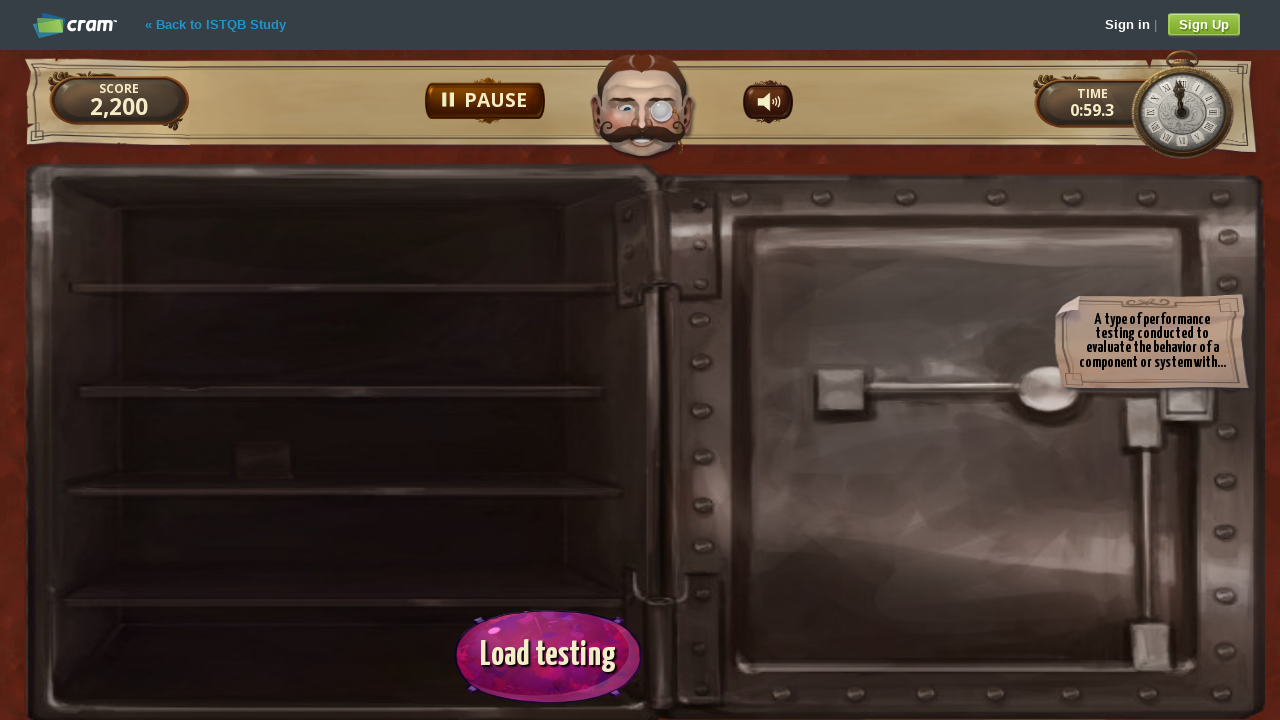

Waited for falling card animation to complete for card 14
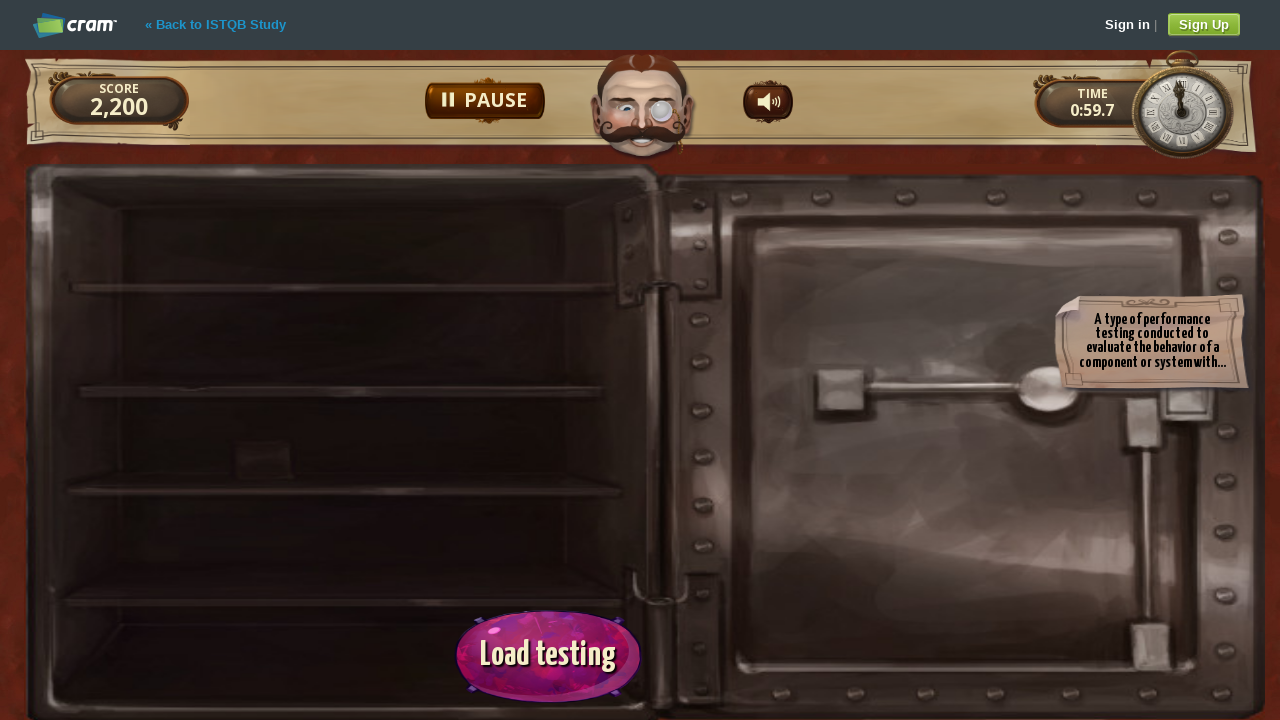

Question card 14 became visible
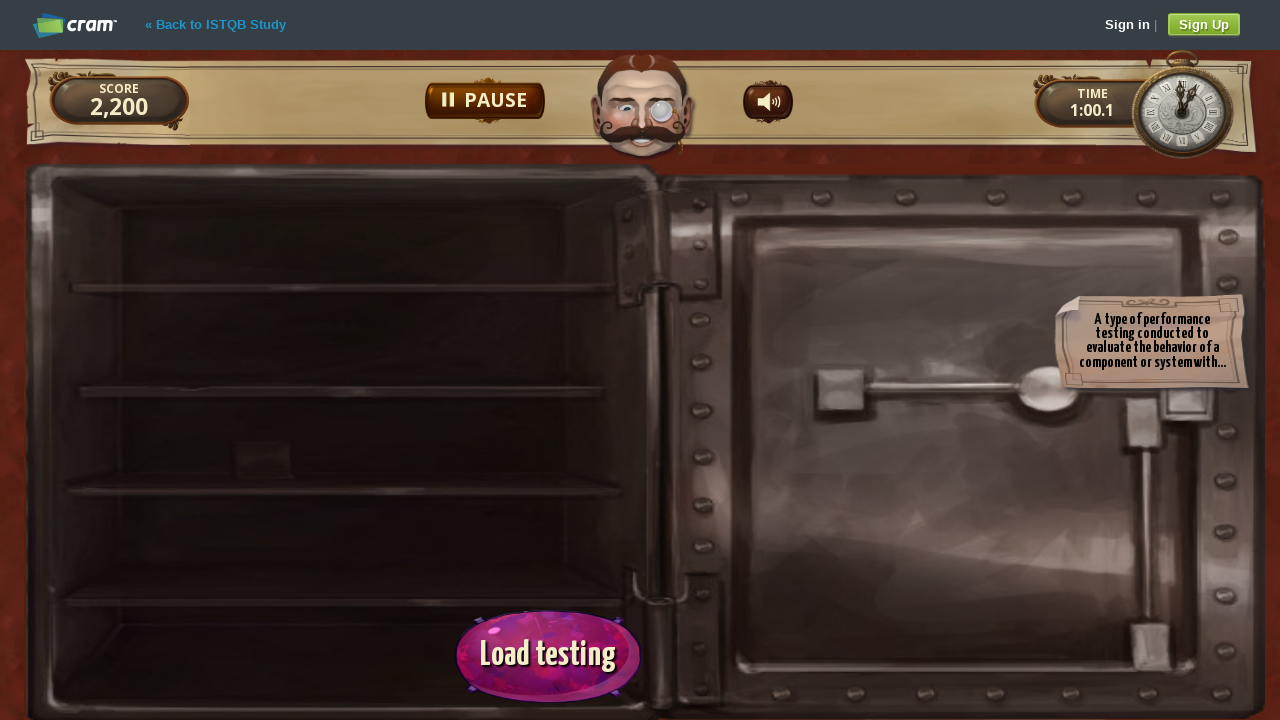

Clicked question card 14 at (548, 656) on #col1card14
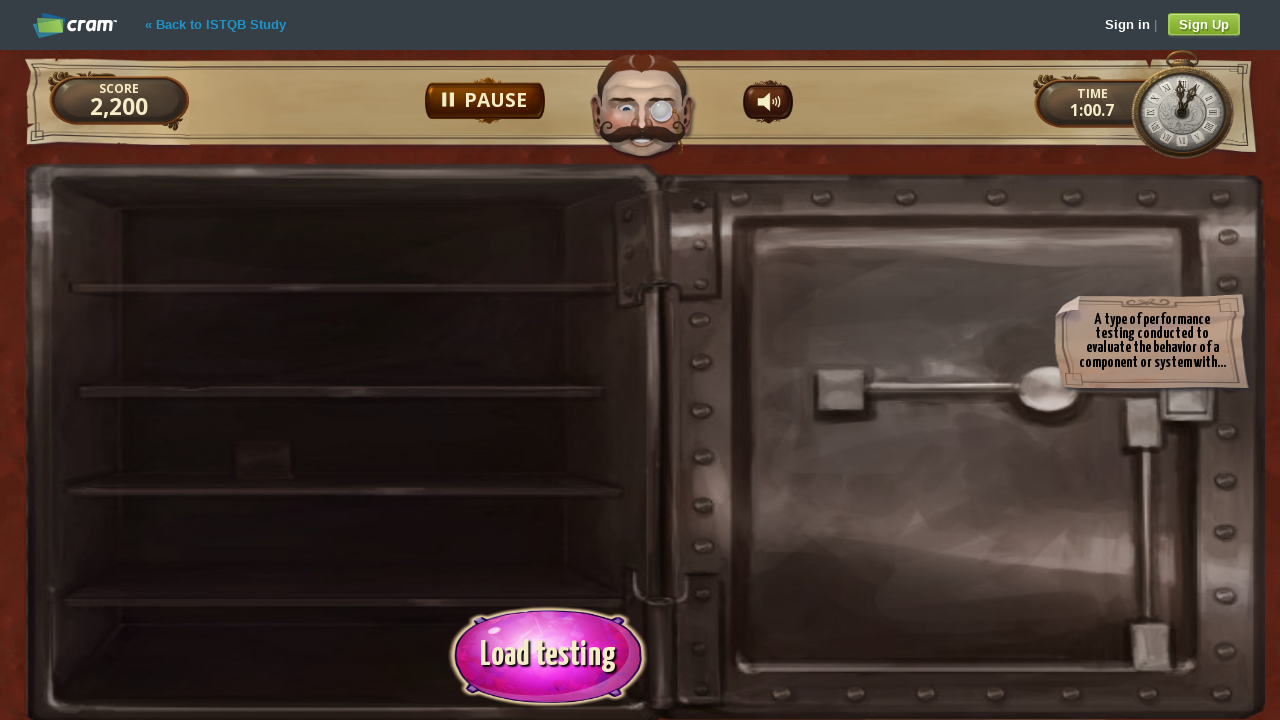

Question card 14 was selected
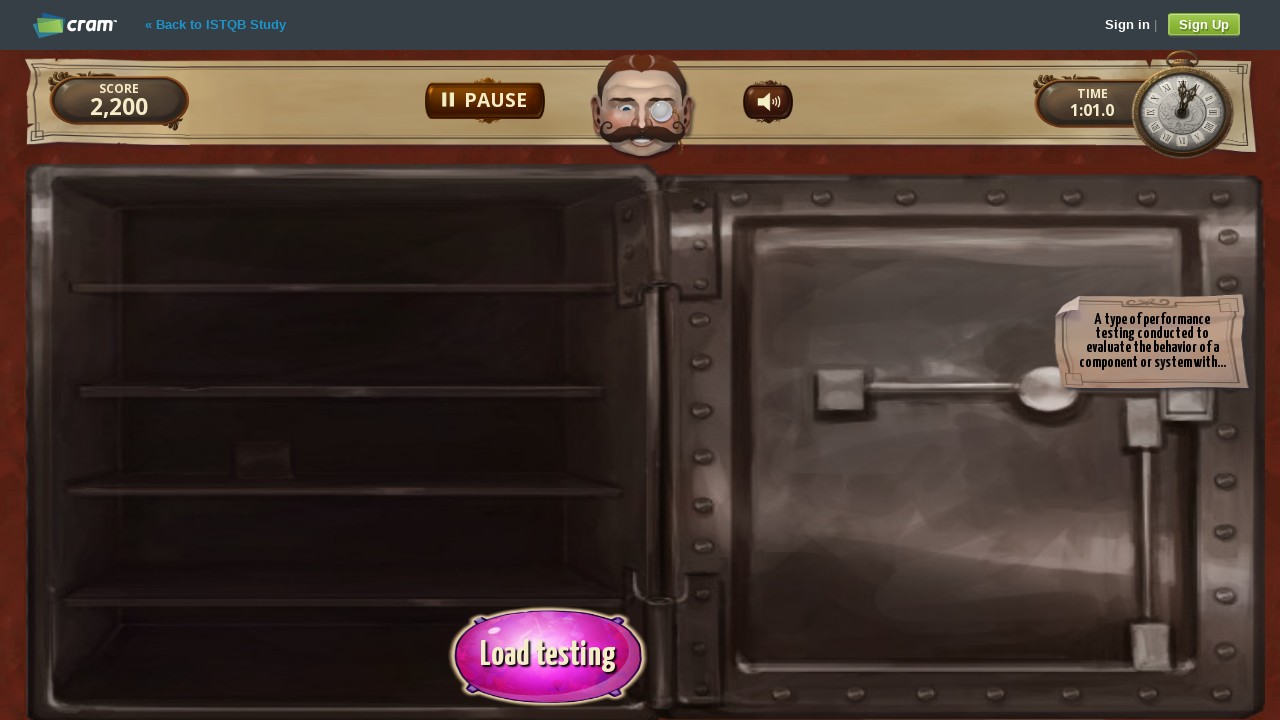

Answer card 14 became visible
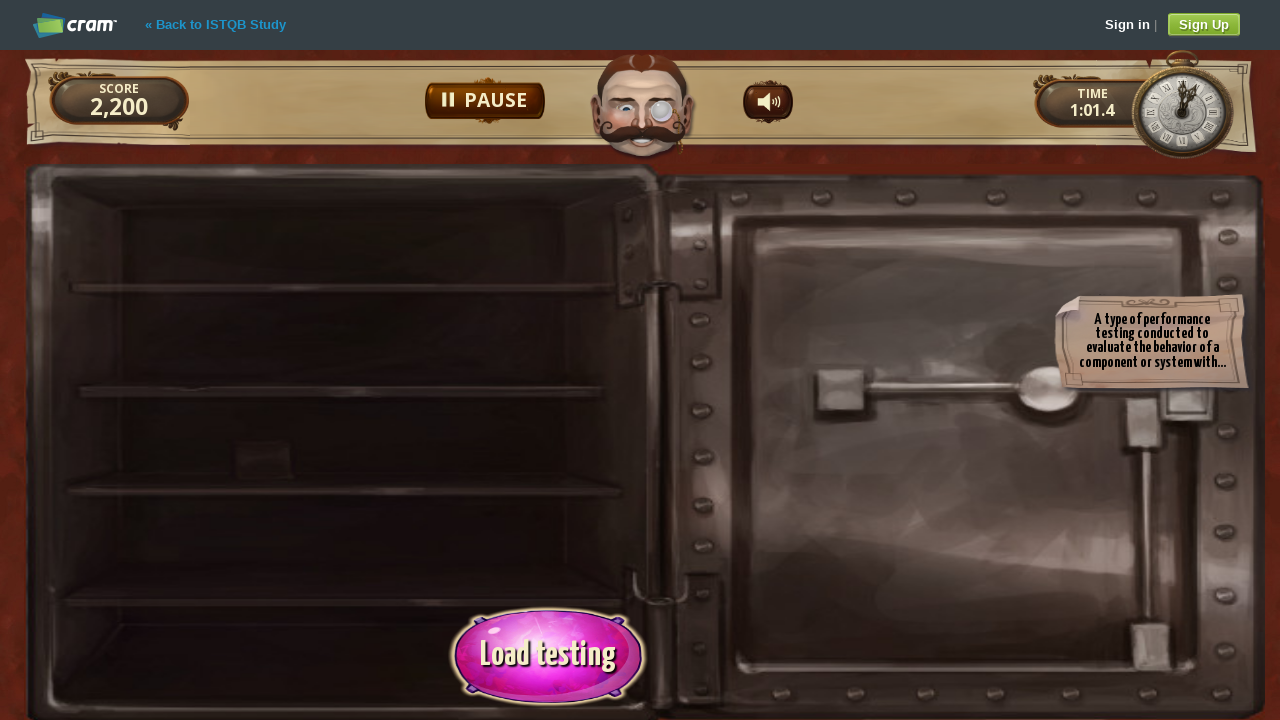

Clicked answer card 14 to match with question card 14 at (1152, 342) on #col2card14
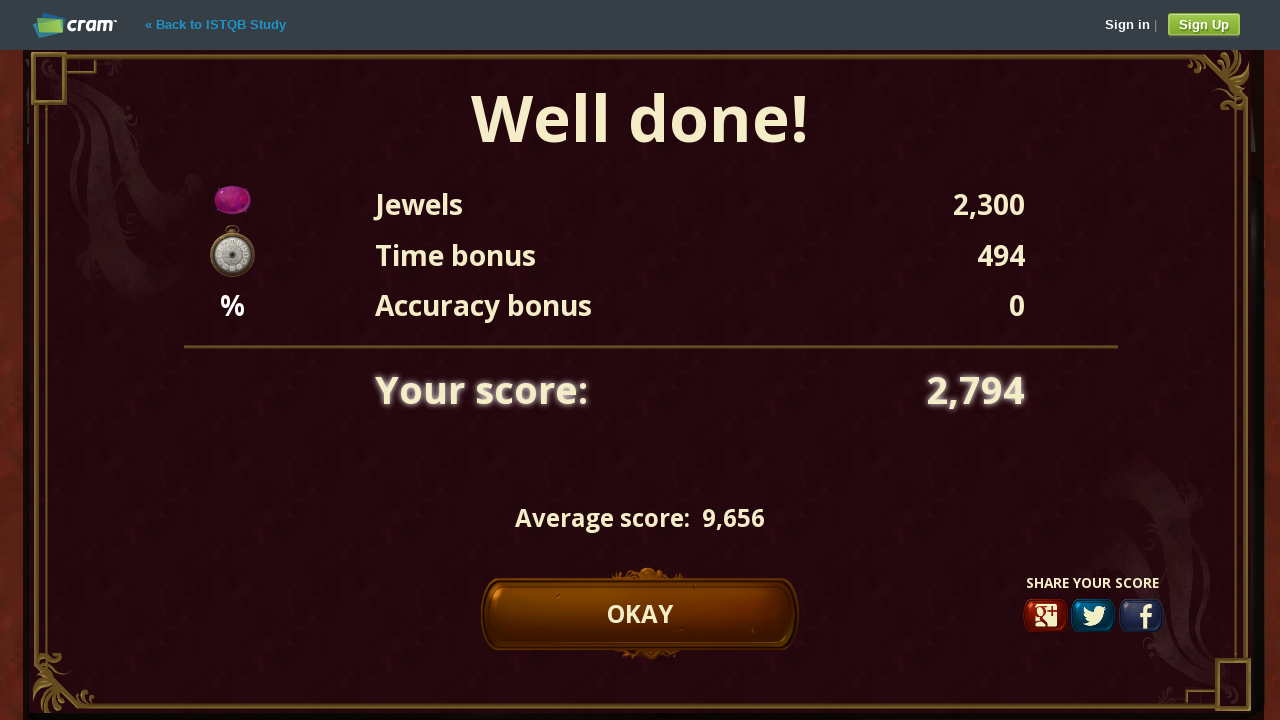

Answer card 14 disappeared after successful match
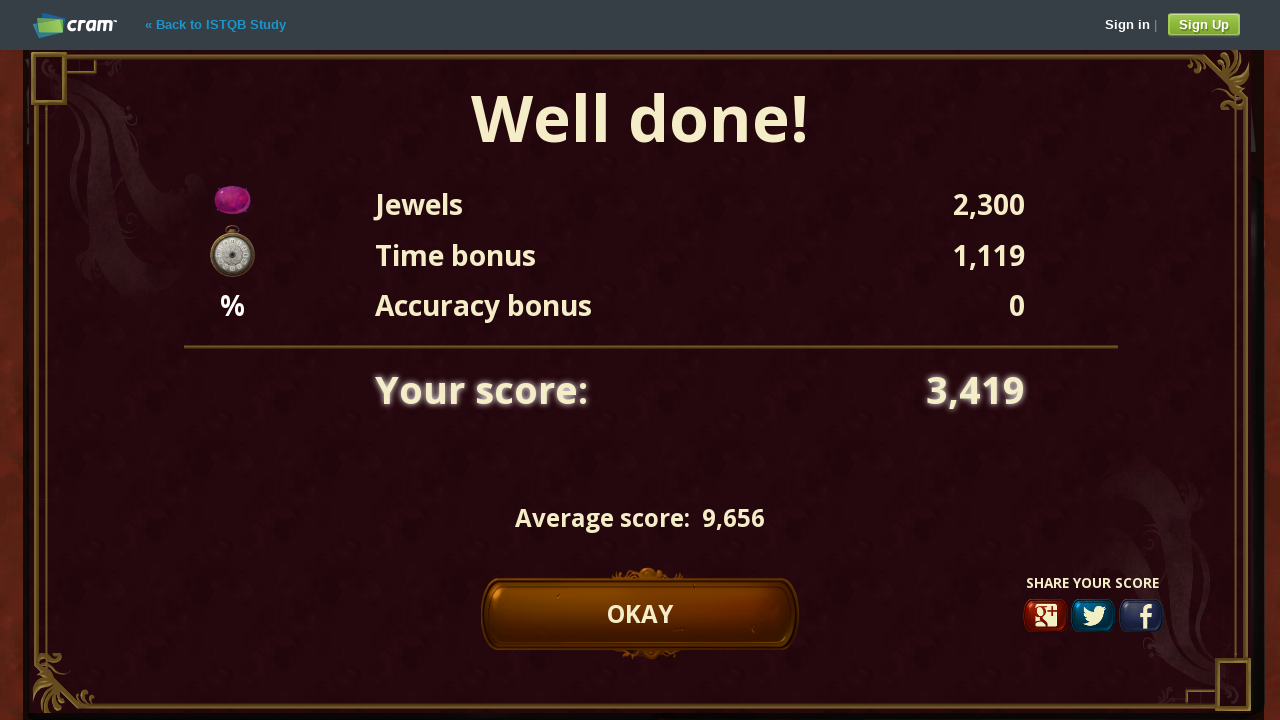

Question card 14 disappeared after successful match
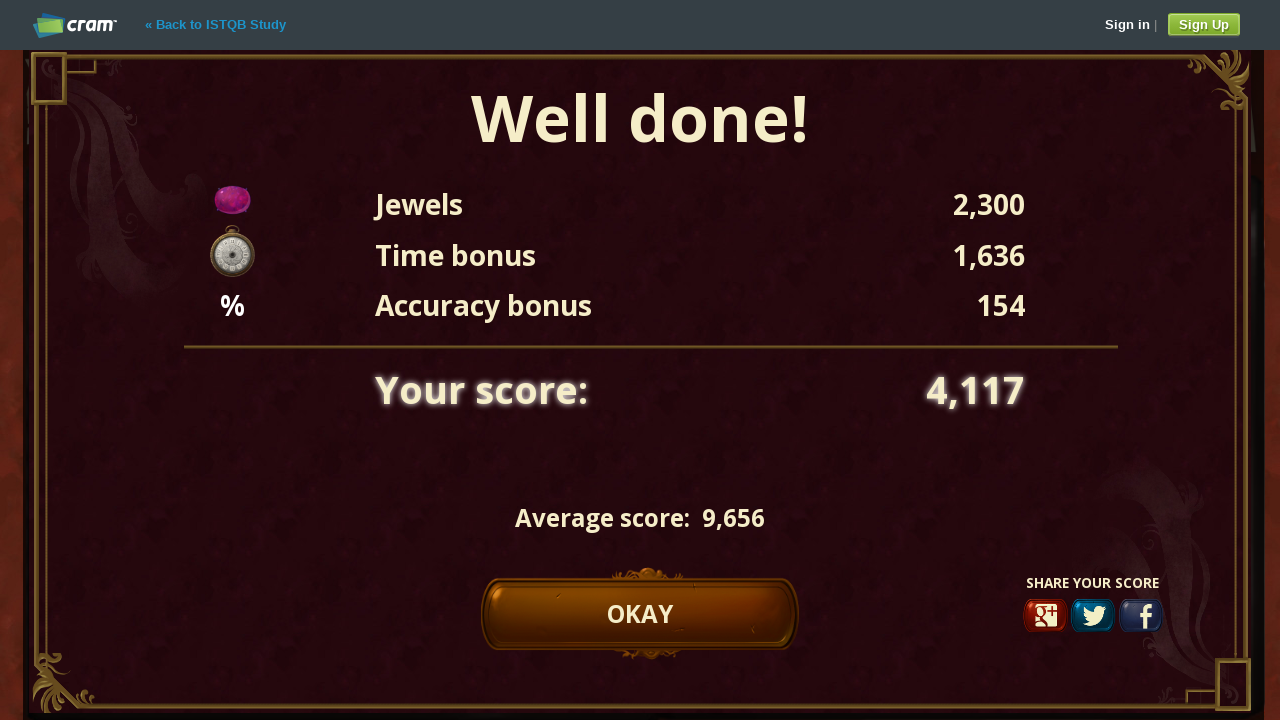

Game completion OK button became visible
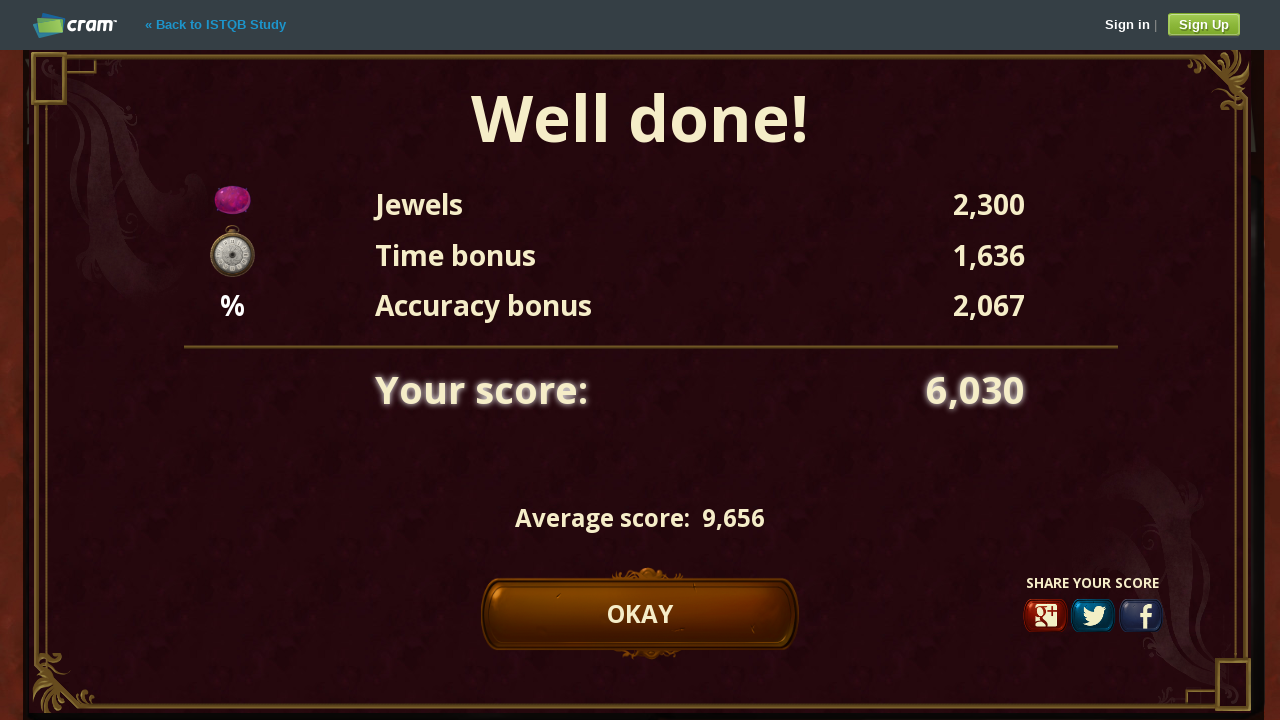

Clicked OK button on game completion dialog at (640, 614) on #menuButtonWonOkay
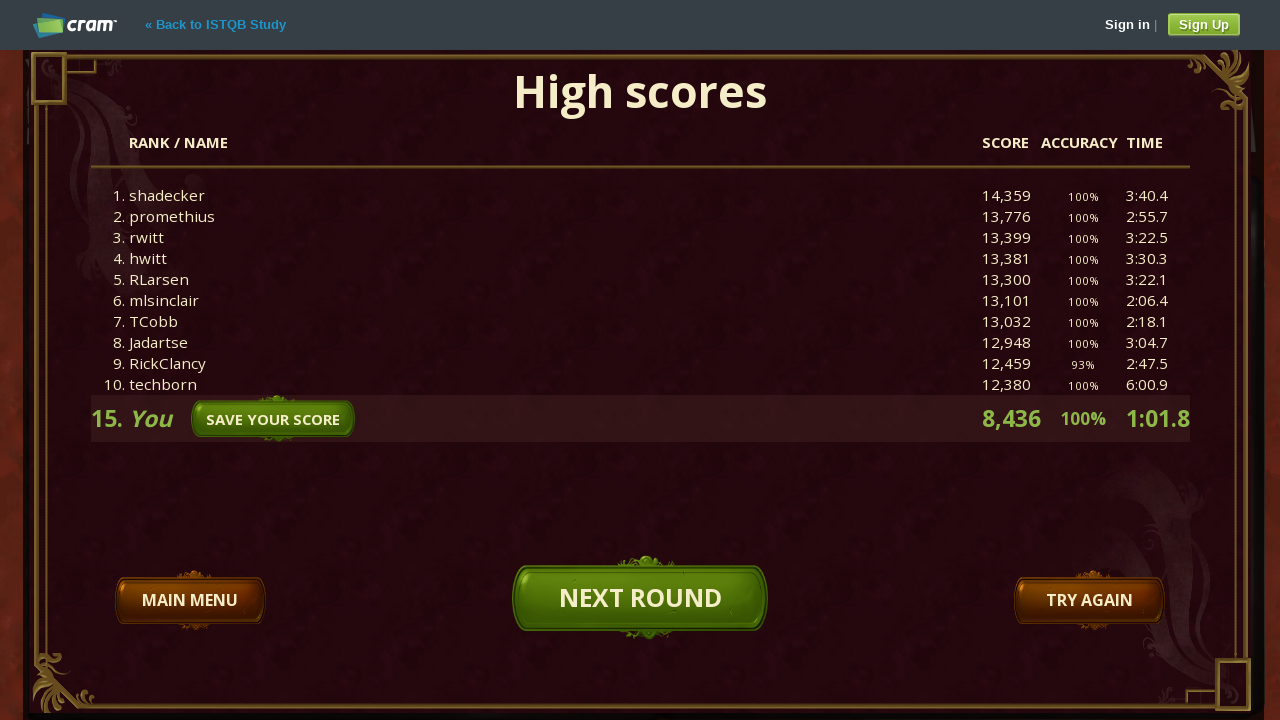

Next Round button became visible
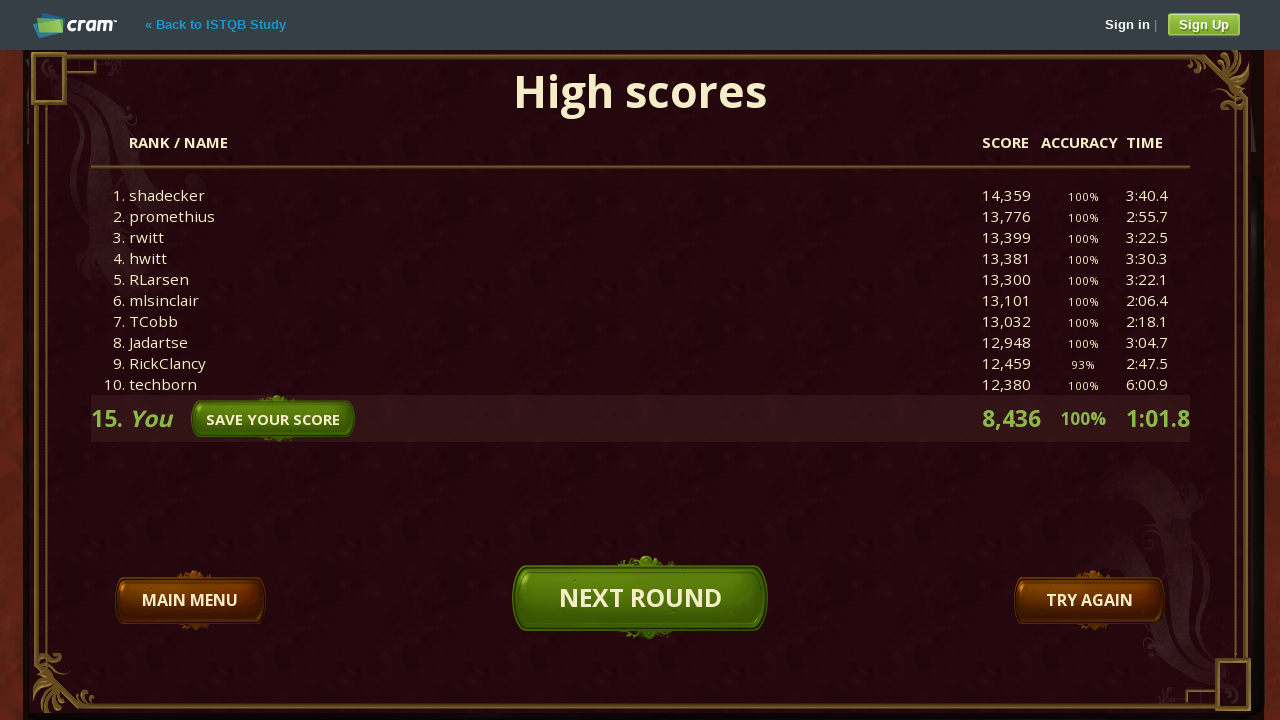

Waited 3 seconds before proceeding to next round
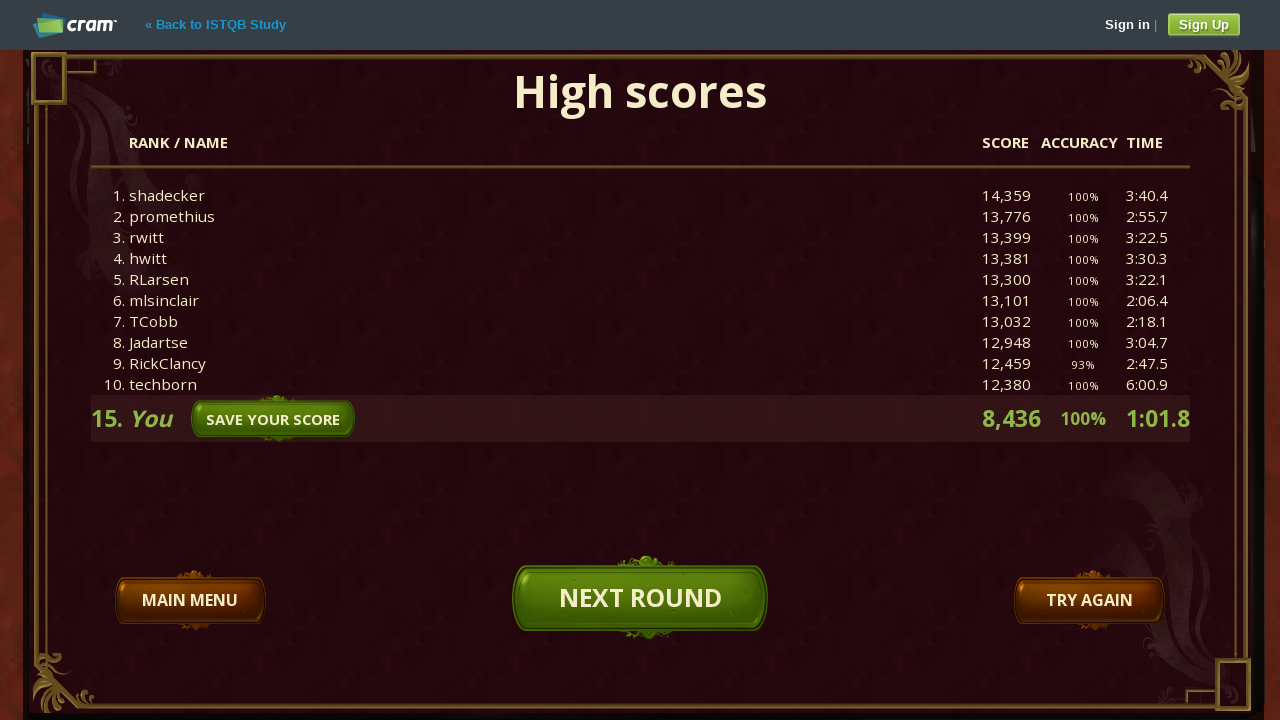

Clicked Next Round button to continue playing at (640, 597) on #menuButtonNextRound
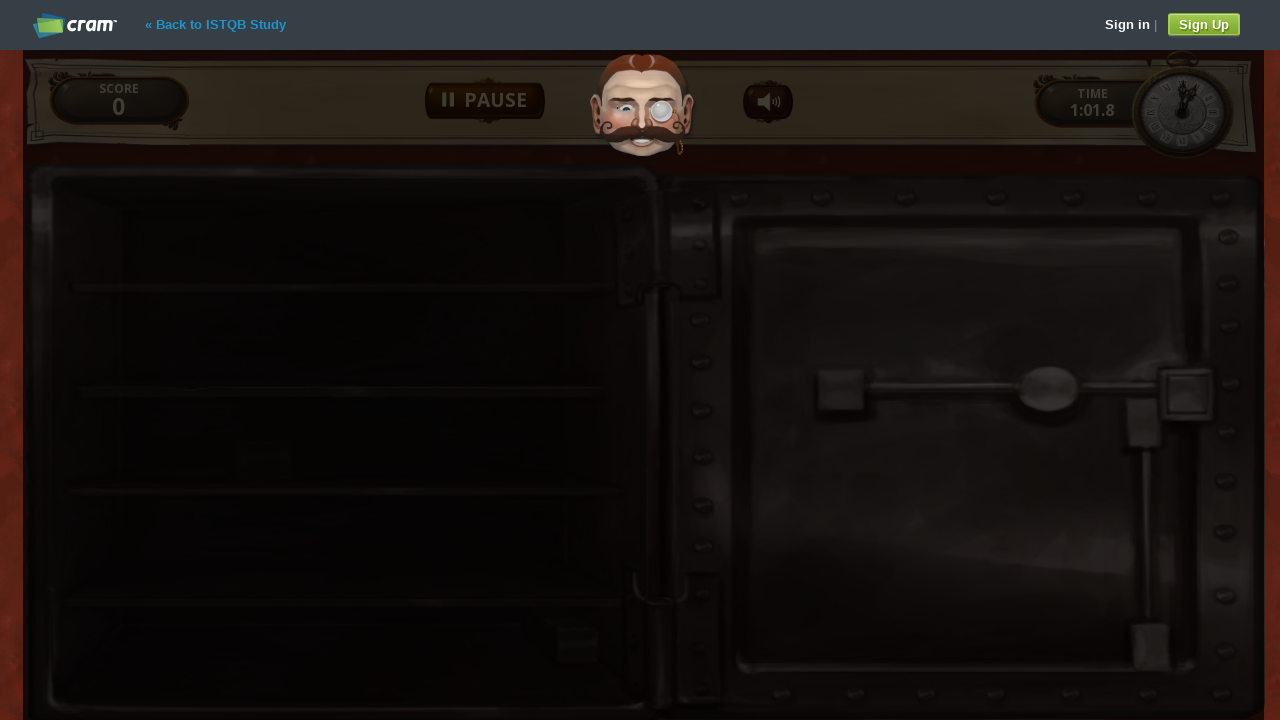

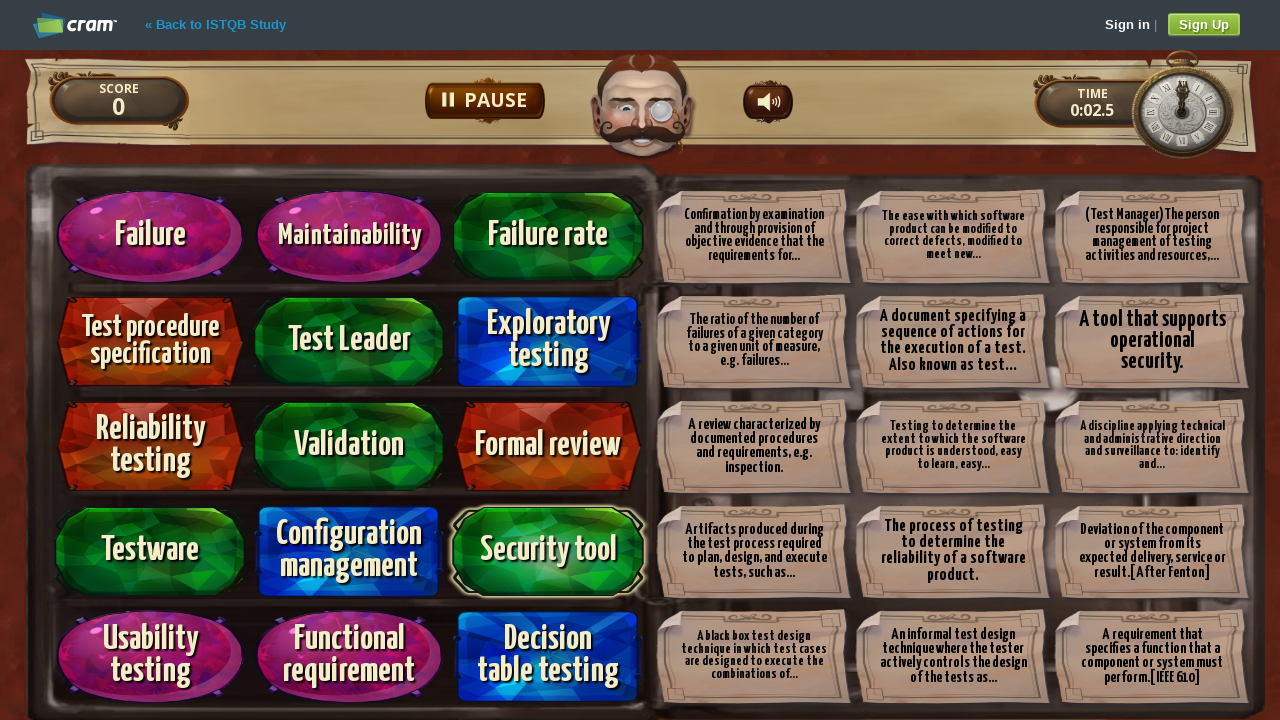